Fills all input fields on a large form with a test value and submits the form by clicking the submit button.

Starting URL: http://suninjuly.github.io/huge_form.html

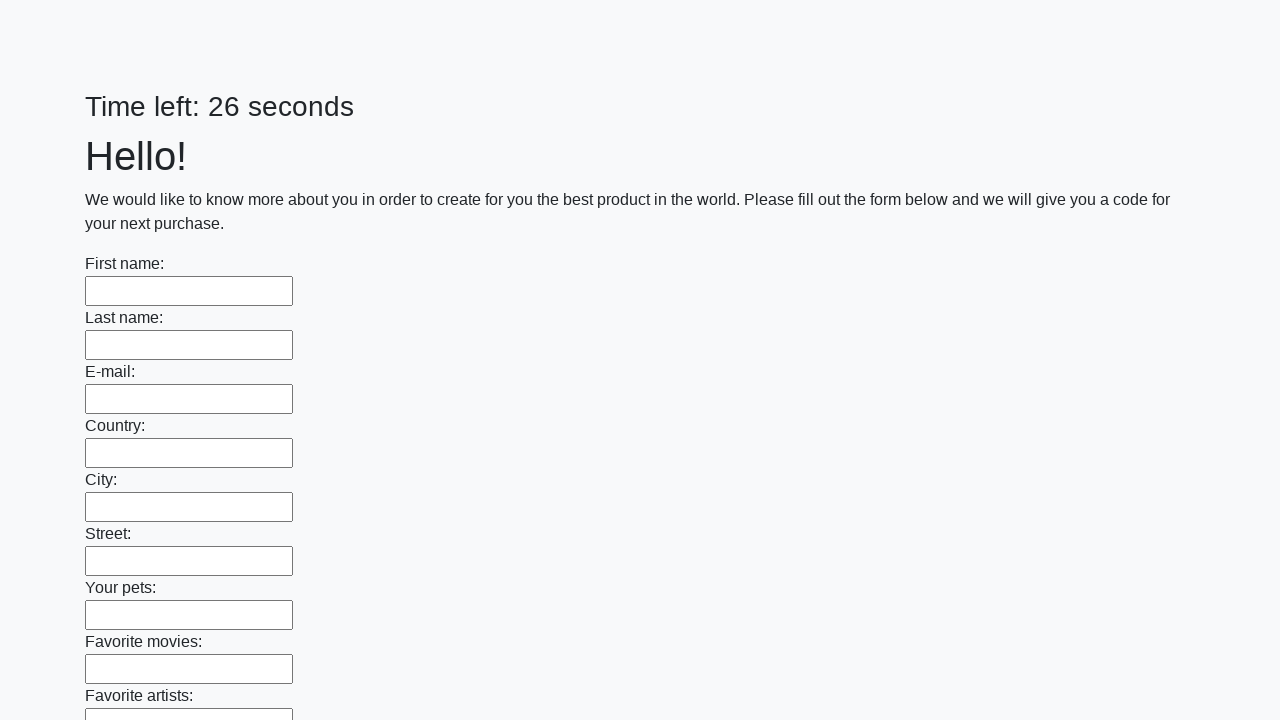

Navigated to huge form page
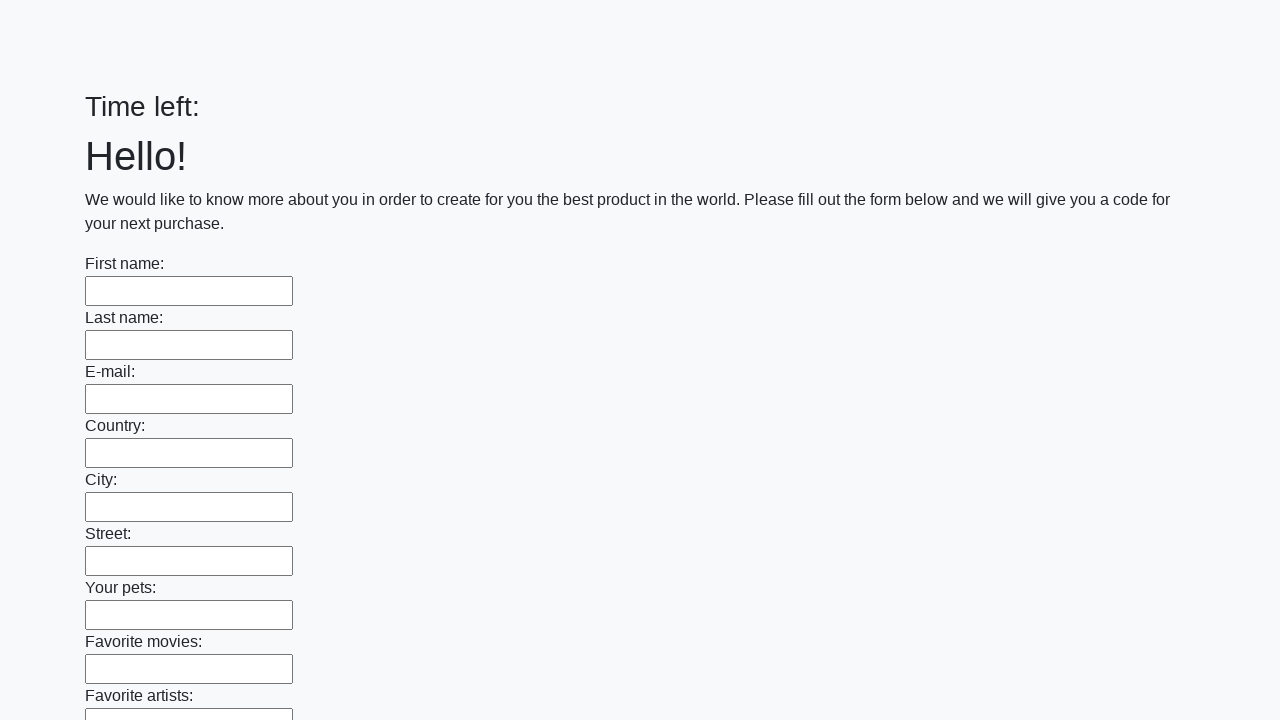

Filled input field with 'Test Answer 123' on input >> nth=0
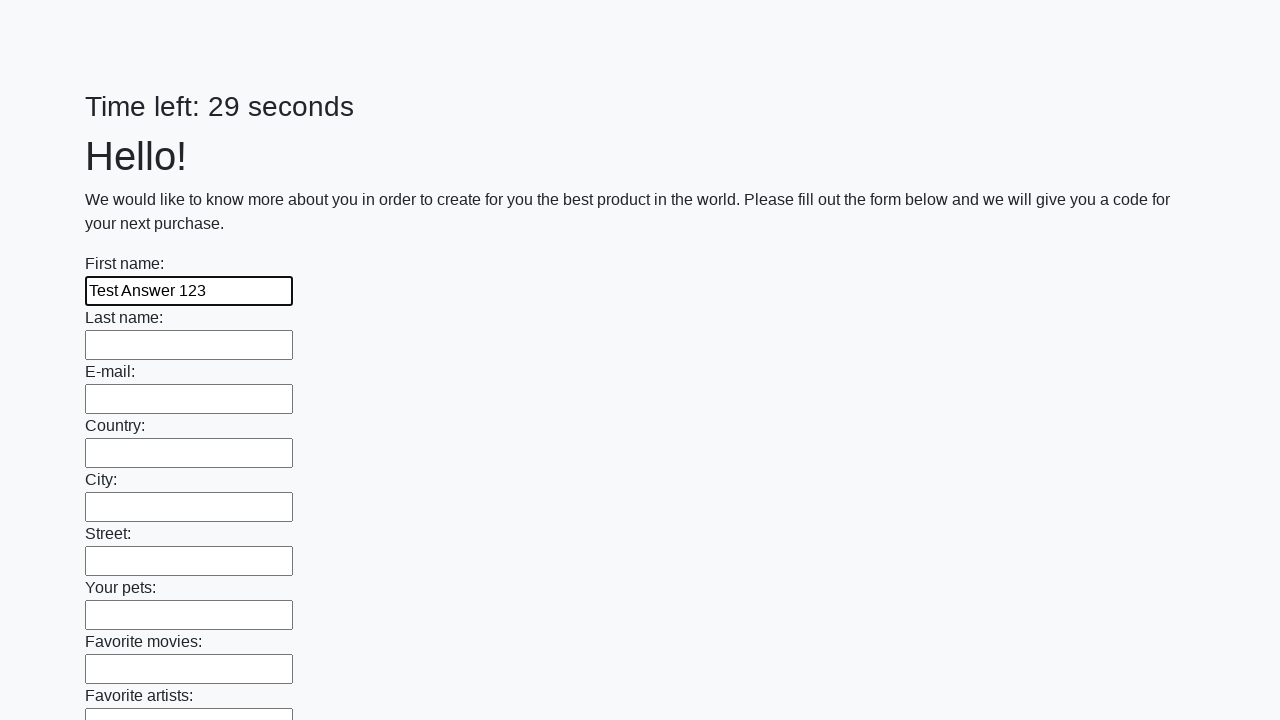

Filled input field with 'Test Answer 123' on input >> nth=1
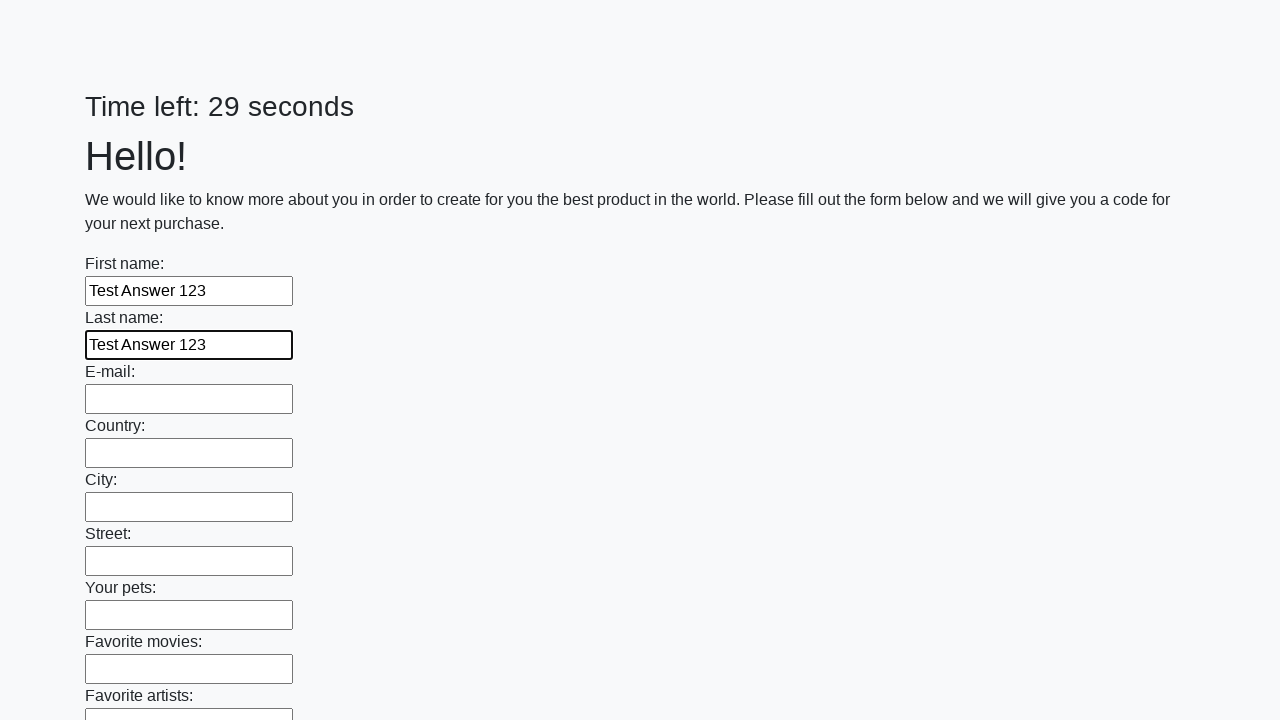

Filled input field with 'Test Answer 123' on input >> nth=2
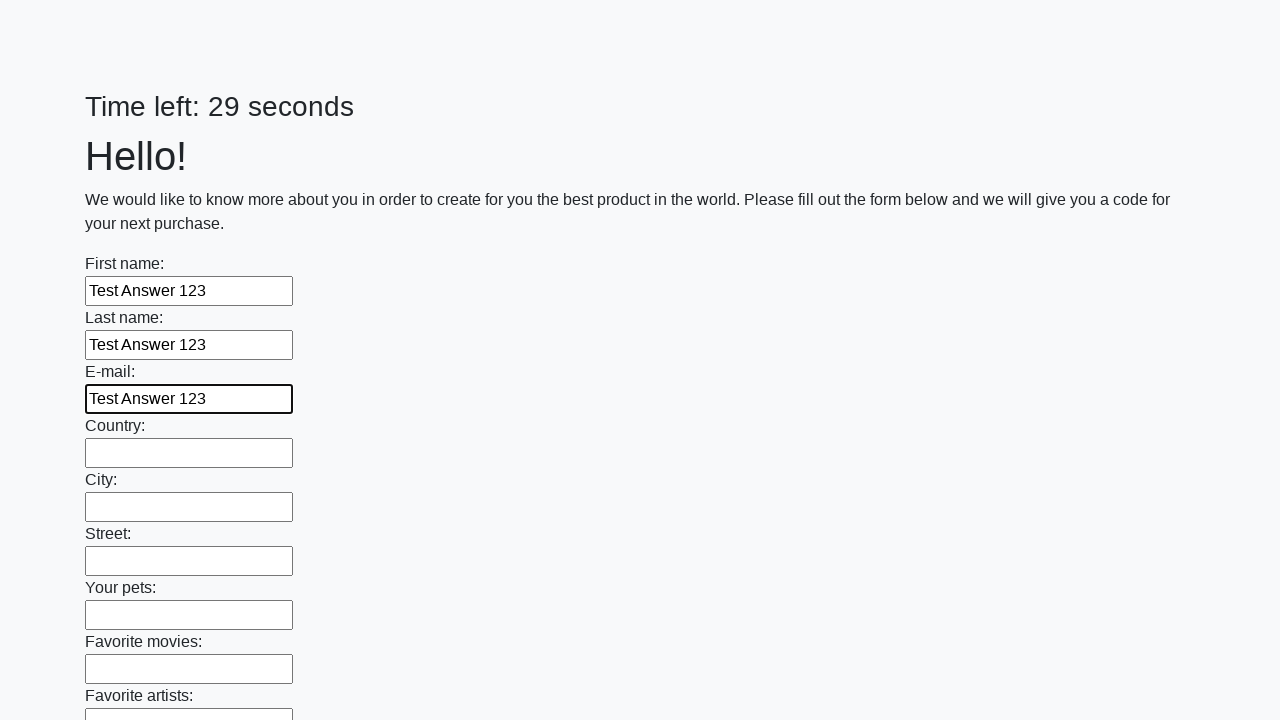

Filled input field with 'Test Answer 123' on input >> nth=3
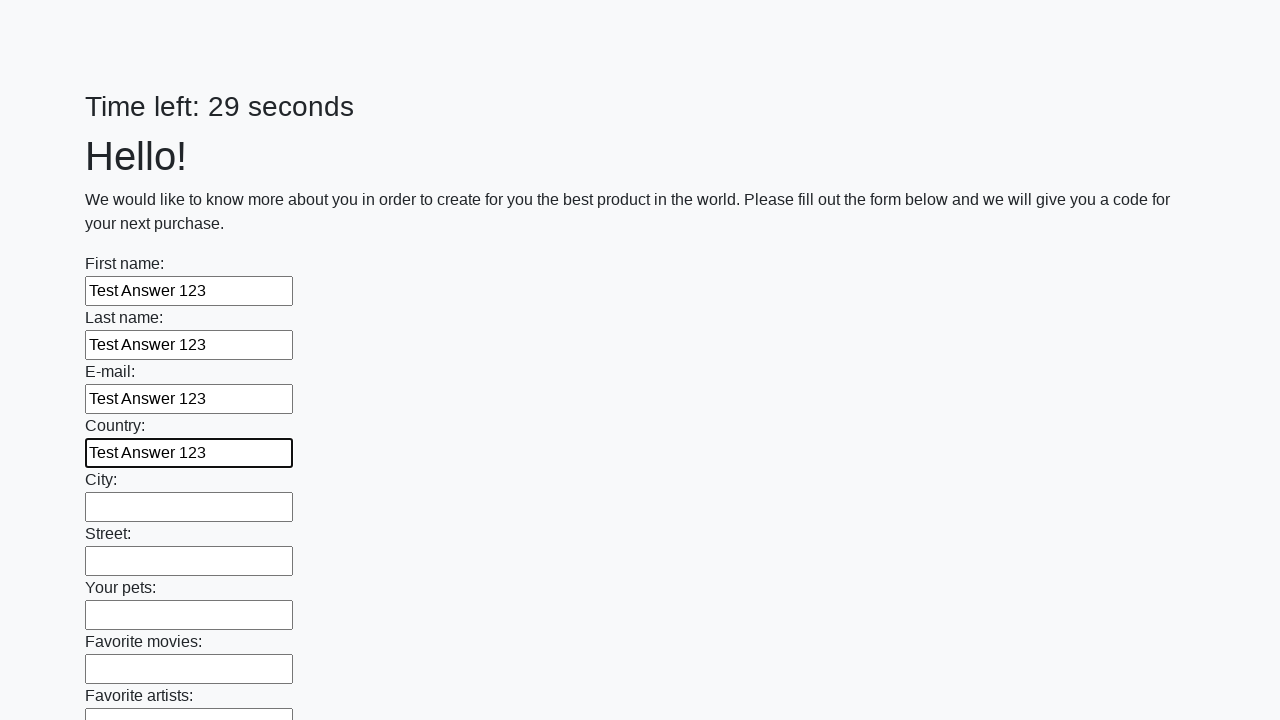

Filled input field with 'Test Answer 123' on input >> nth=4
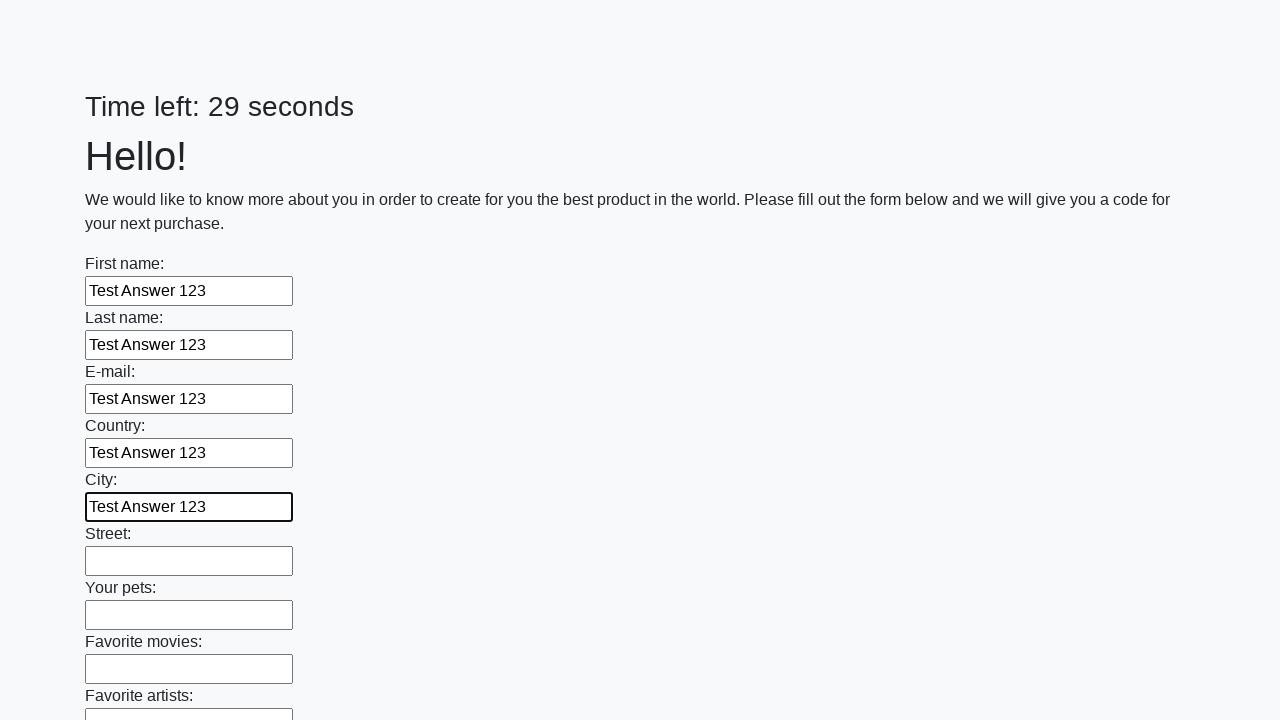

Filled input field with 'Test Answer 123' on input >> nth=5
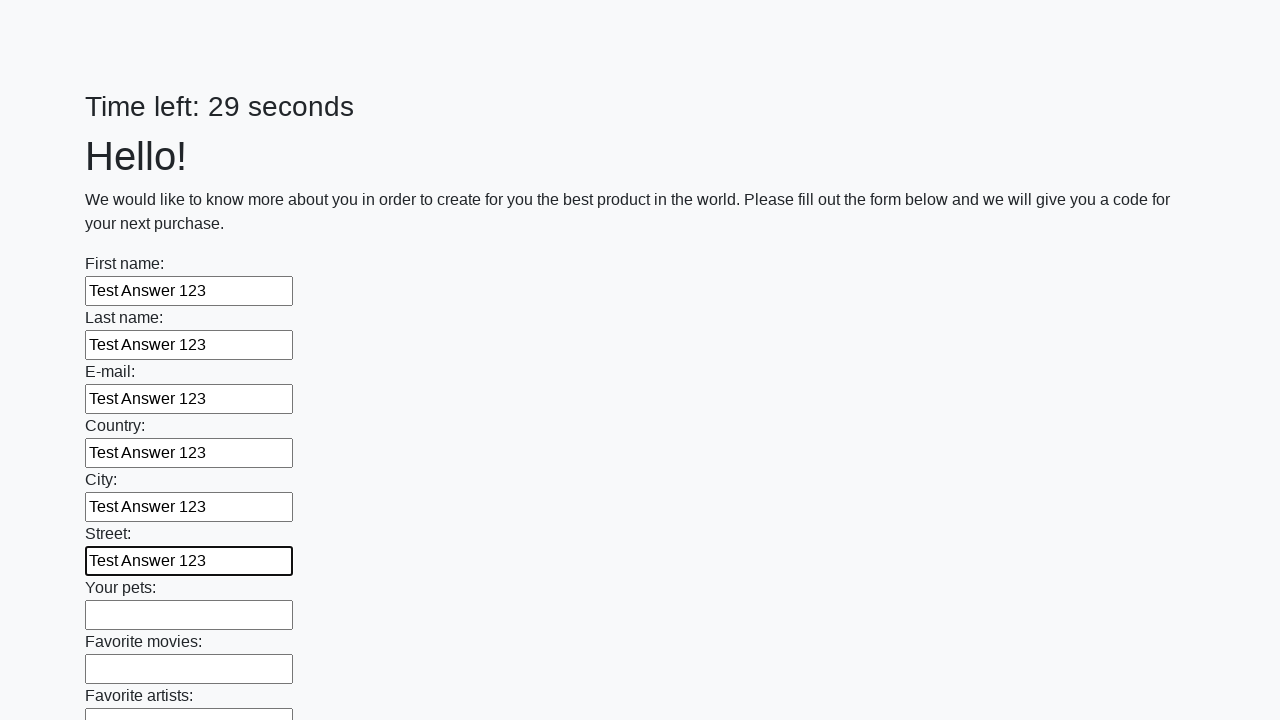

Filled input field with 'Test Answer 123' on input >> nth=6
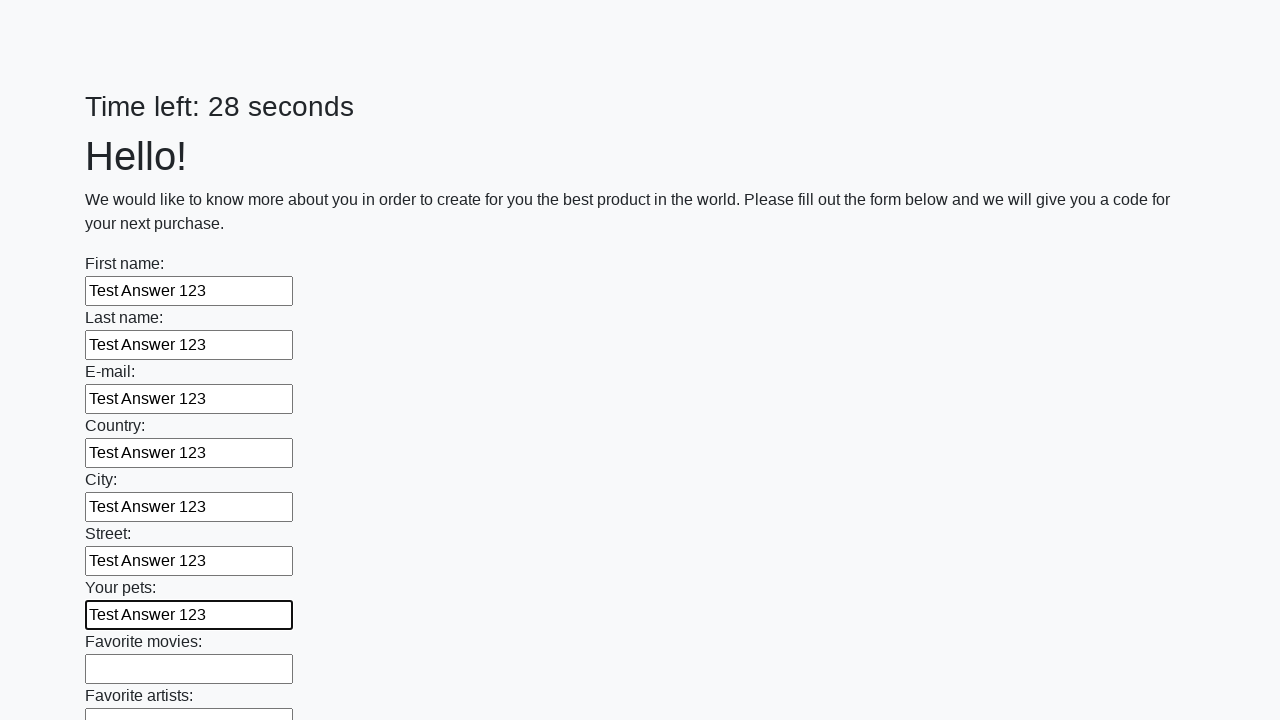

Filled input field with 'Test Answer 123' on input >> nth=7
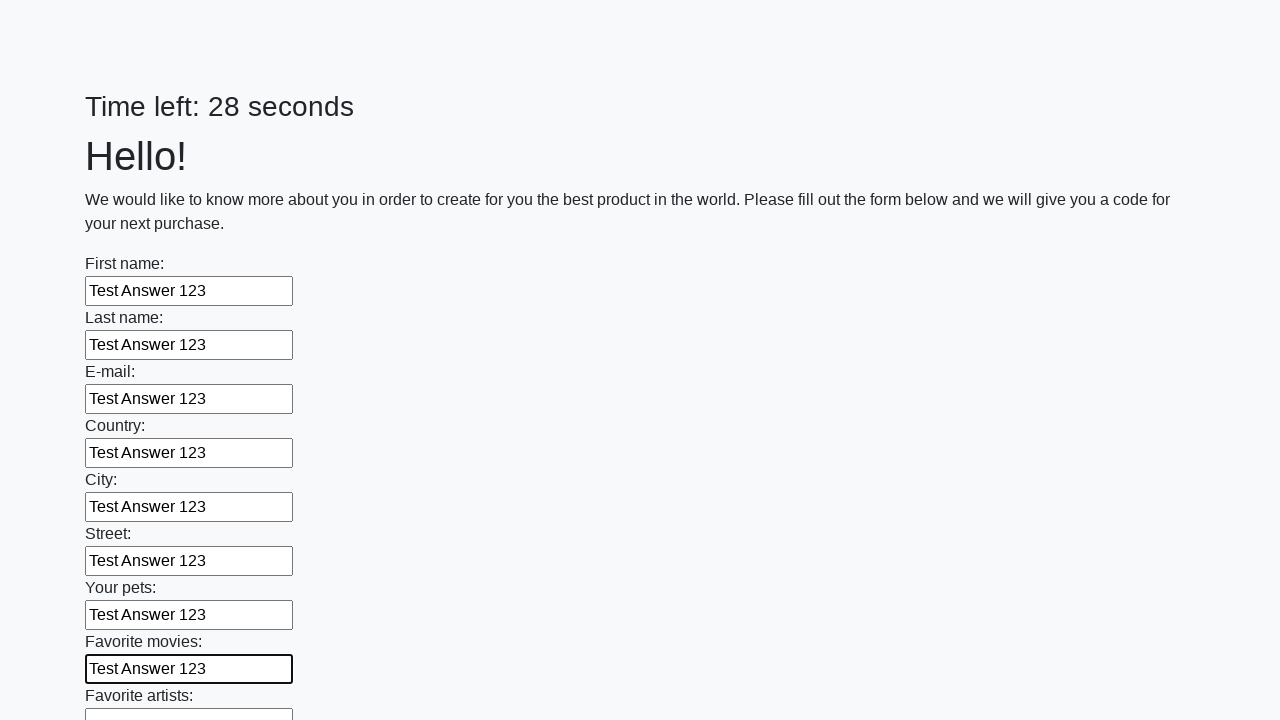

Filled input field with 'Test Answer 123' on input >> nth=8
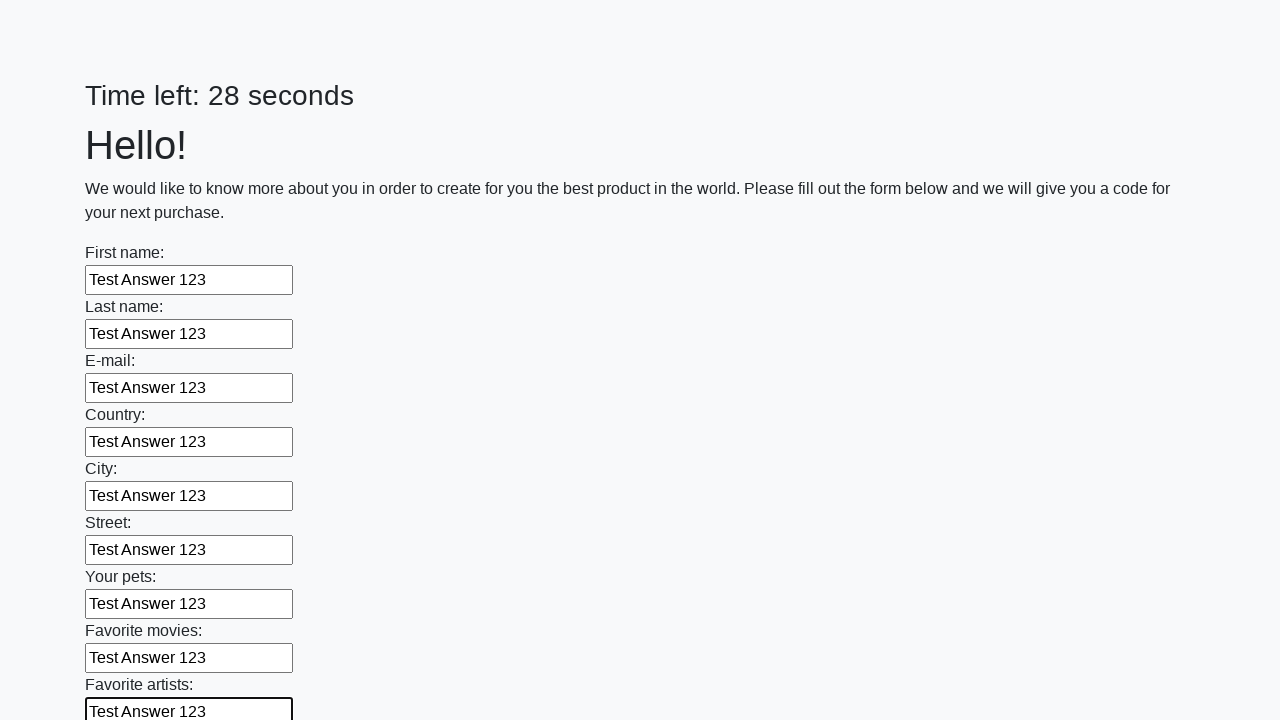

Filled input field with 'Test Answer 123' on input >> nth=9
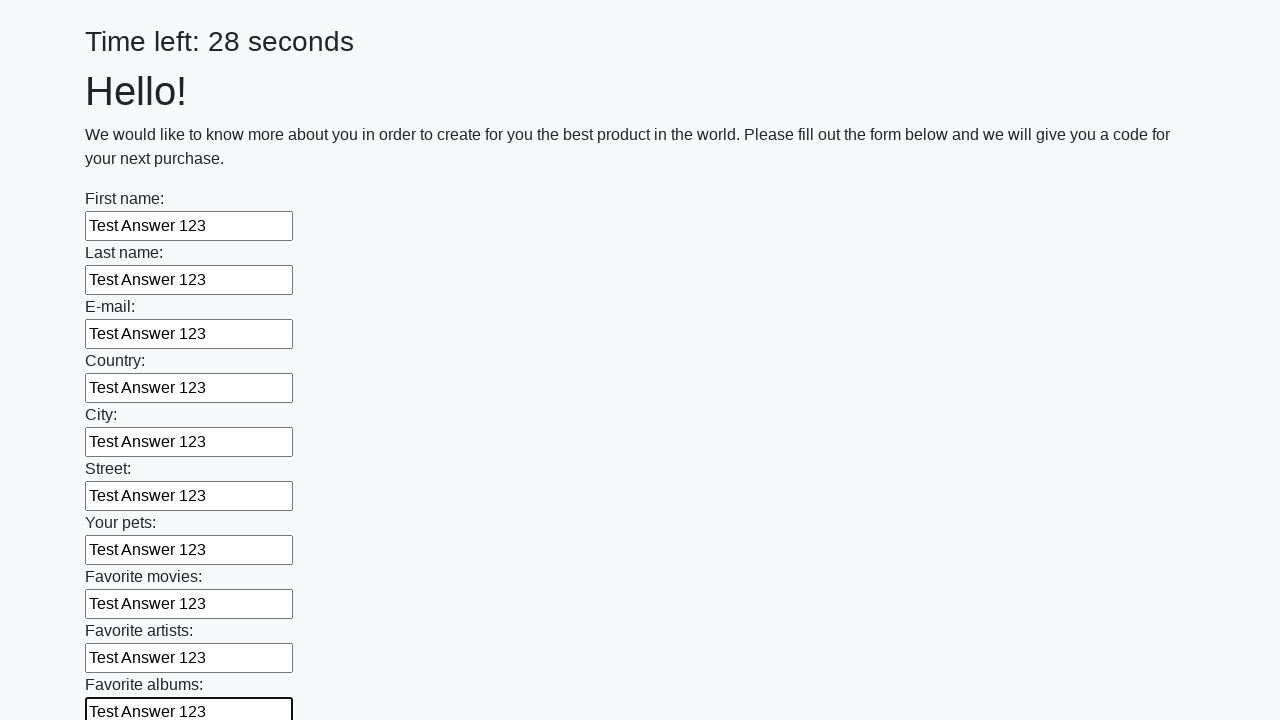

Filled input field with 'Test Answer 123' on input >> nth=10
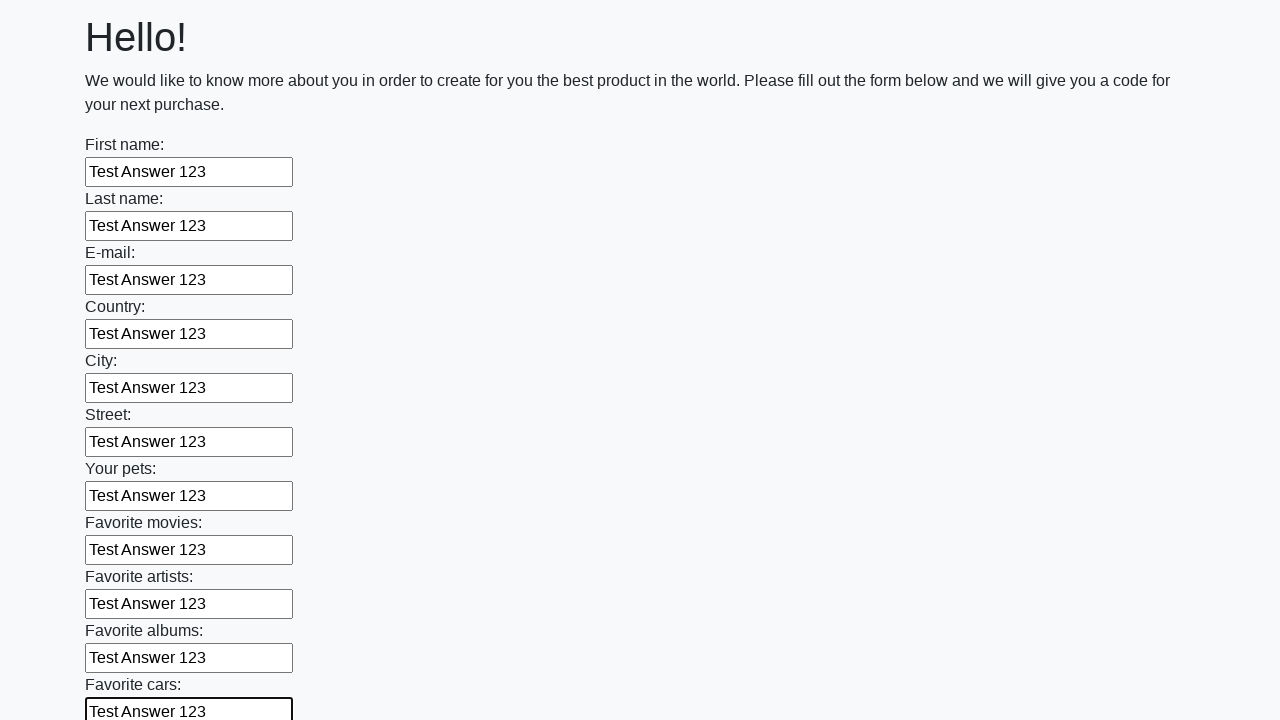

Filled input field with 'Test Answer 123' on input >> nth=11
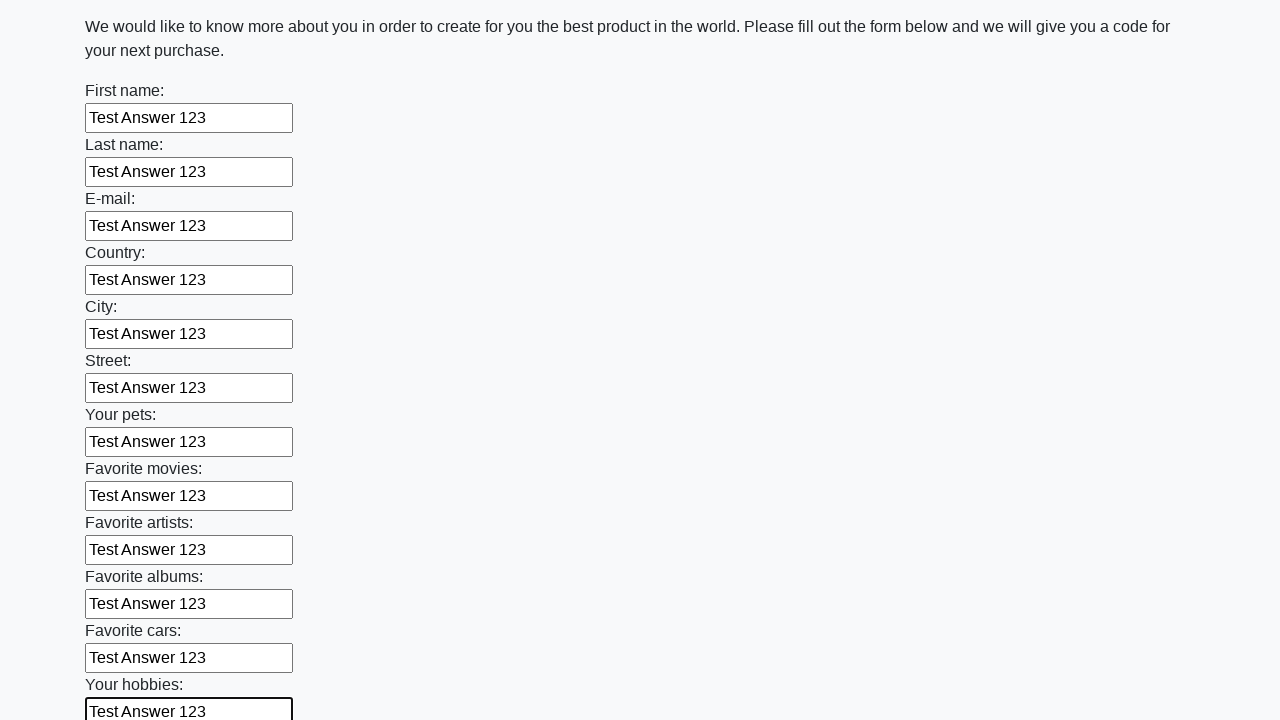

Filled input field with 'Test Answer 123' on input >> nth=12
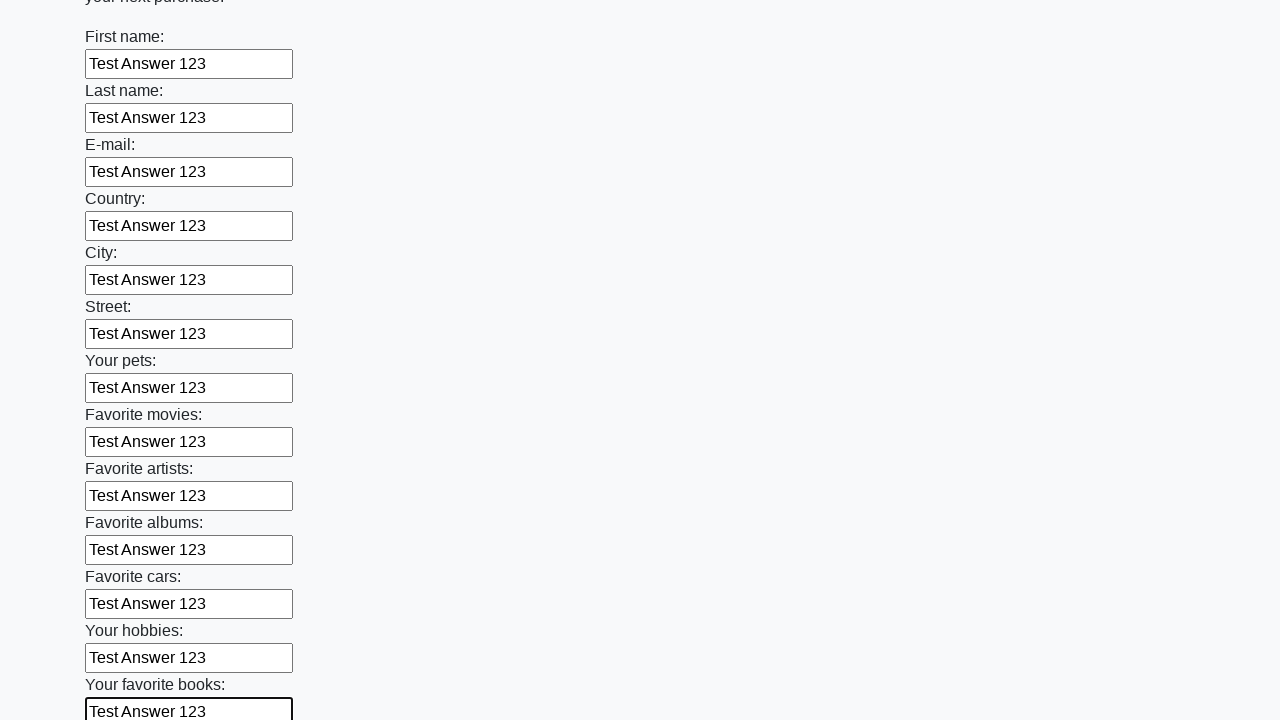

Filled input field with 'Test Answer 123' on input >> nth=13
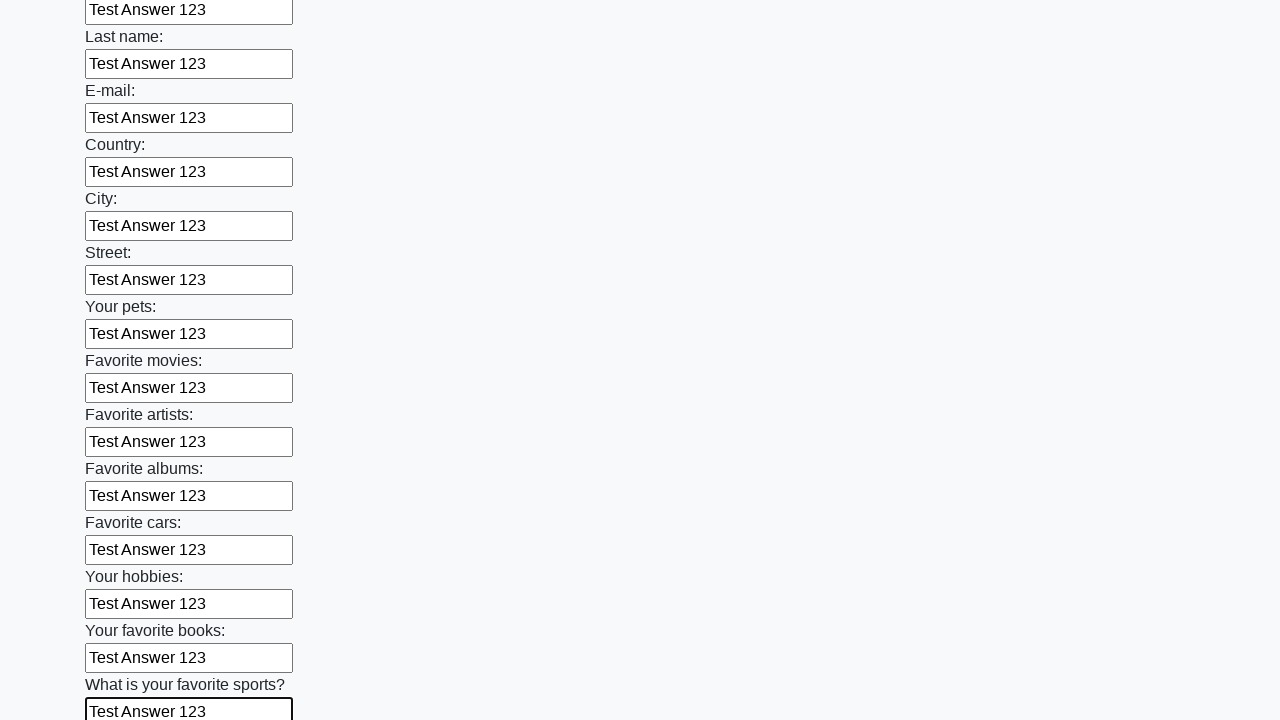

Filled input field with 'Test Answer 123' on input >> nth=14
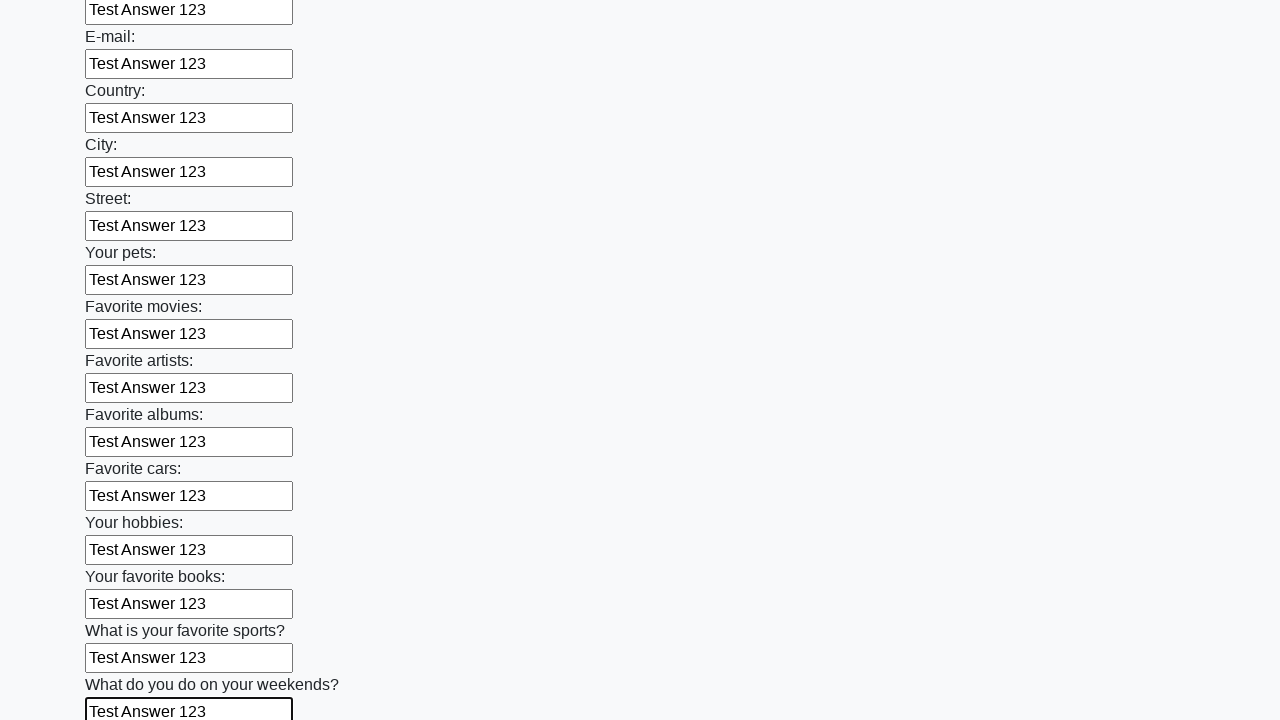

Filled input field with 'Test Answer 123' on input >> nth=15
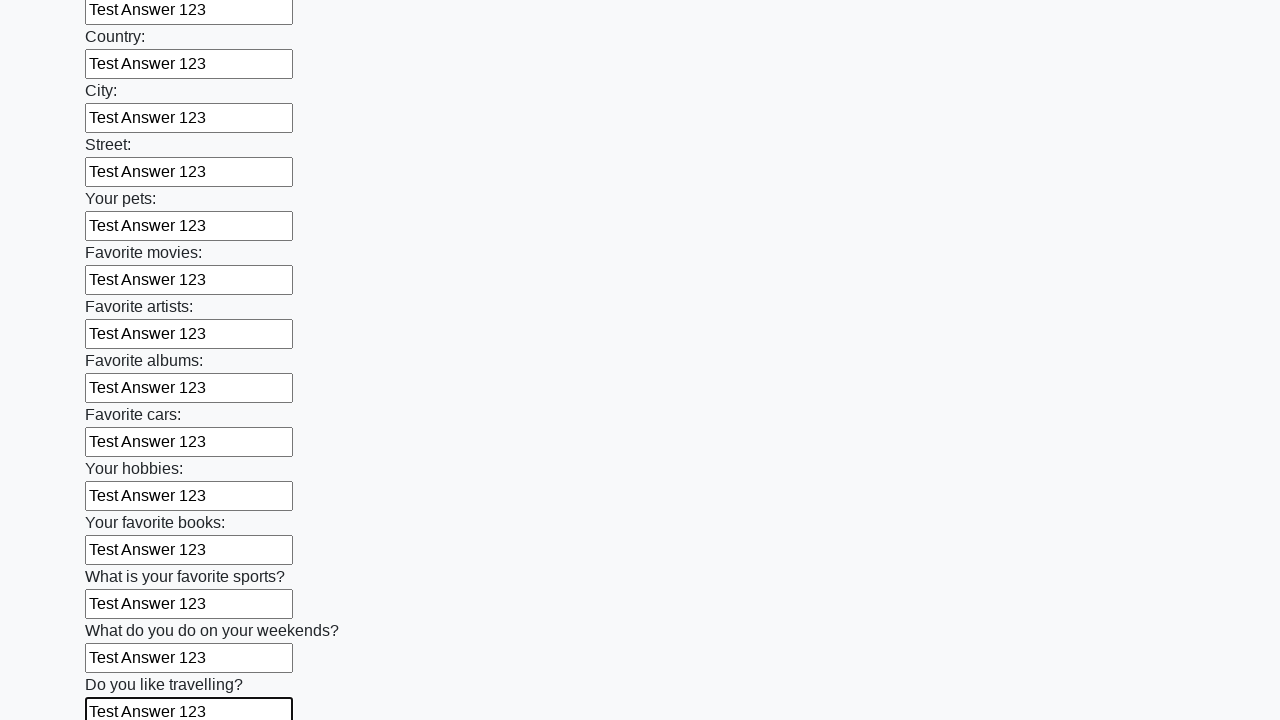

Filled input field with 'Test Answer 123' on input >> nth=16
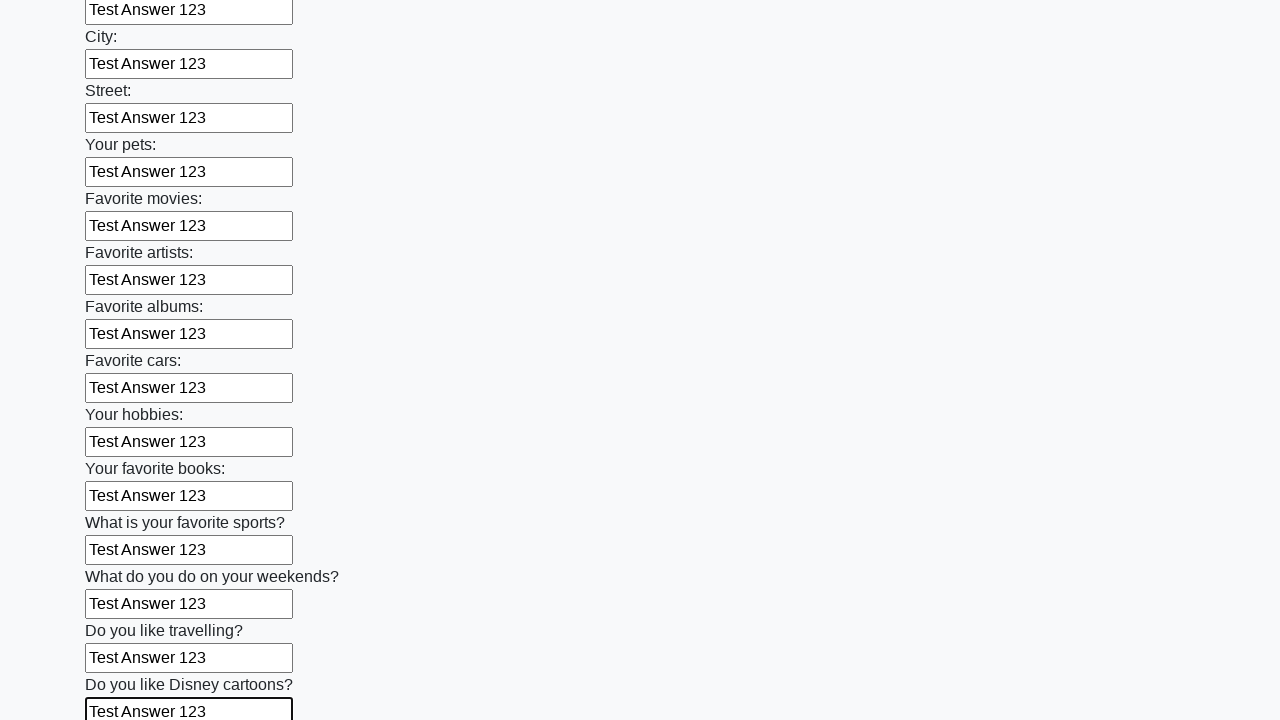

Filled input field with 'Test Answer 123' on input >> nth=17
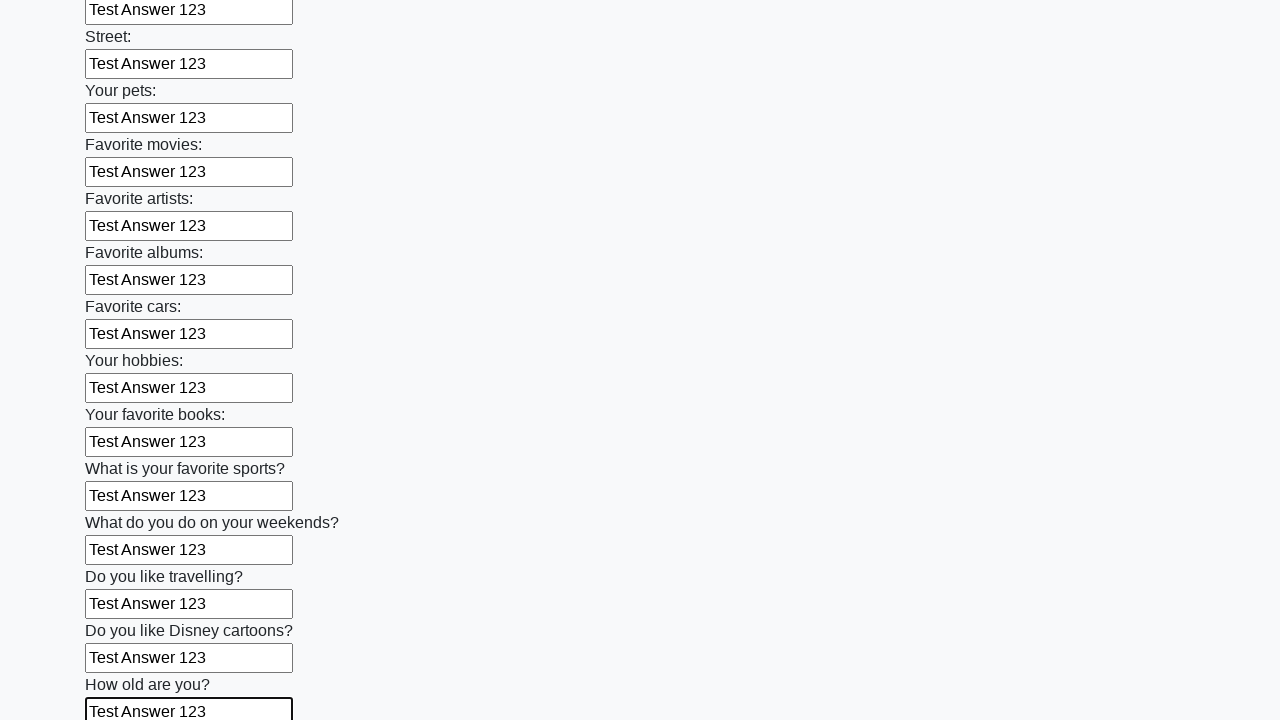

Filled input field with 'Test Answer 123' on input >> nth=18
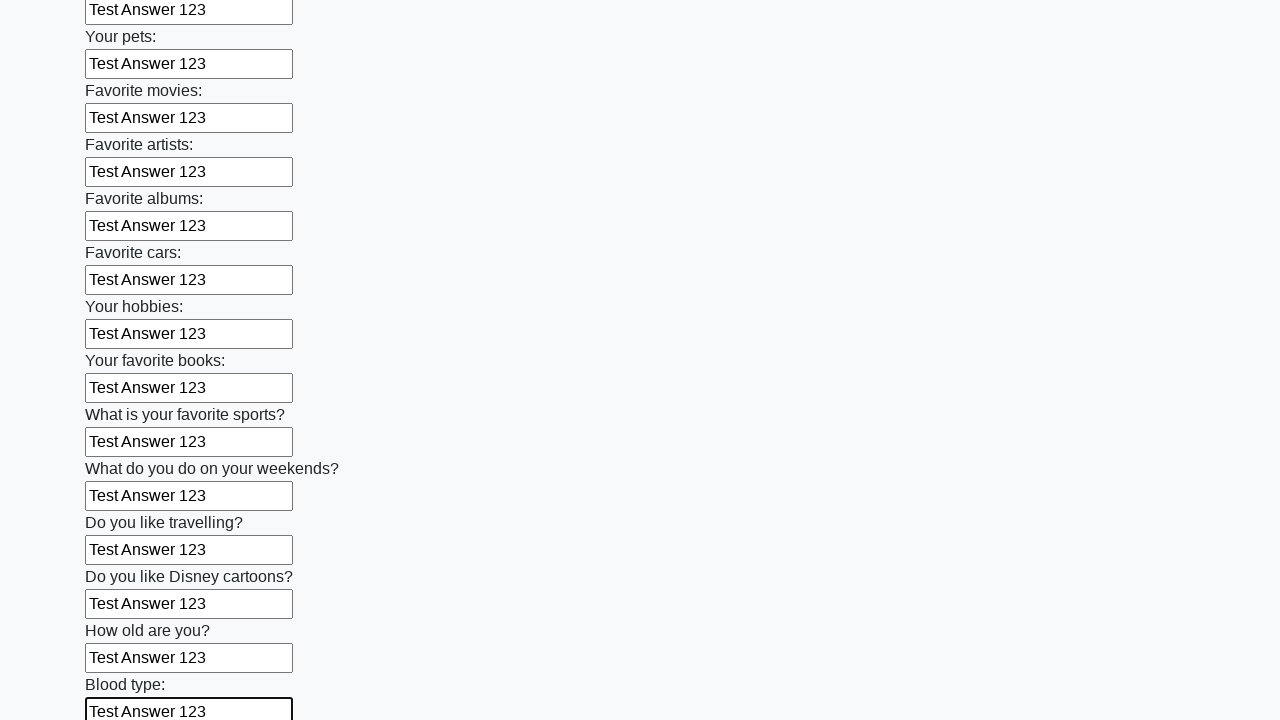

Filled input field with 'Test Answer 123' on input >> nth=19
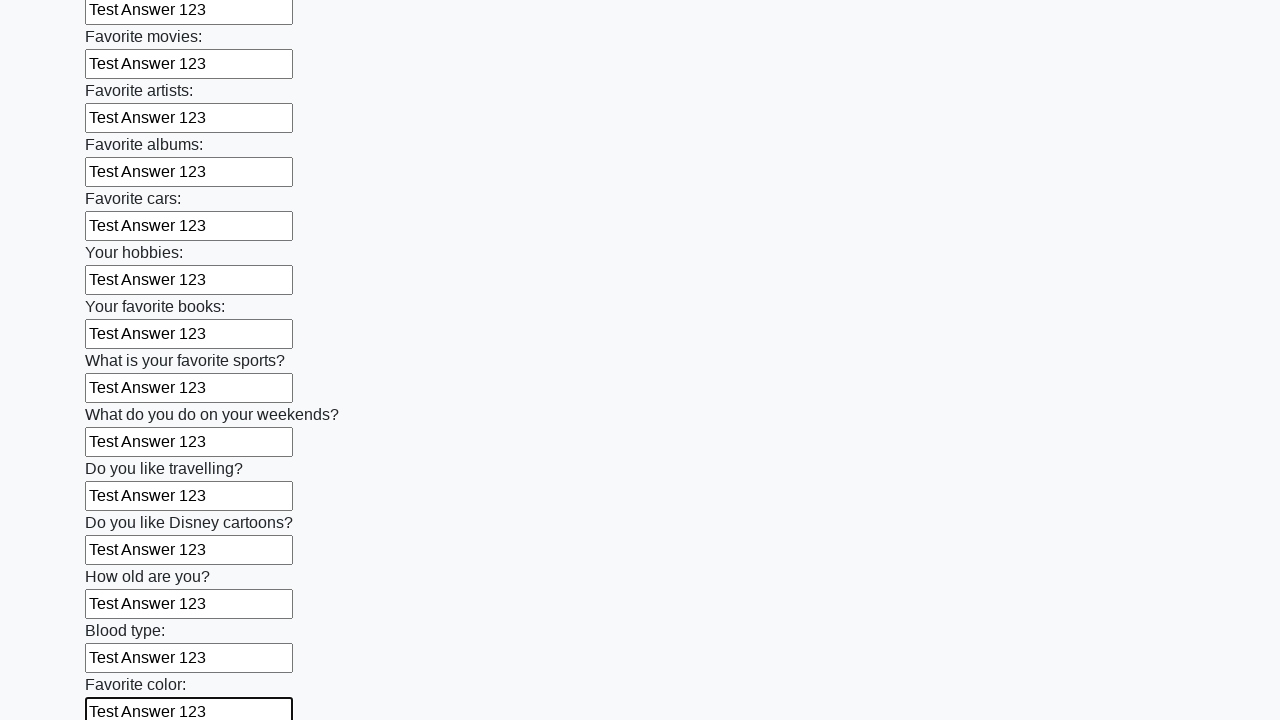

Filled input field with 'Test Answer 123' on input >> nth=20
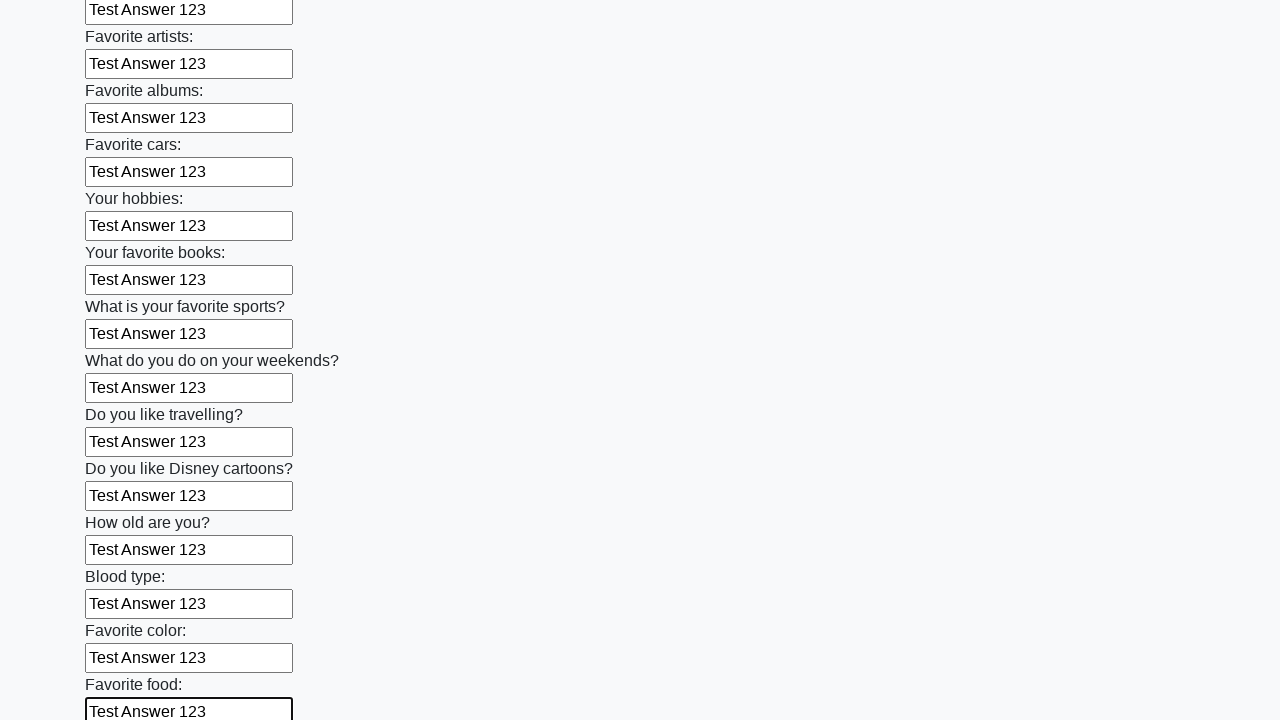

Filled input field with 'Test Answer 123' on input >> nth=21
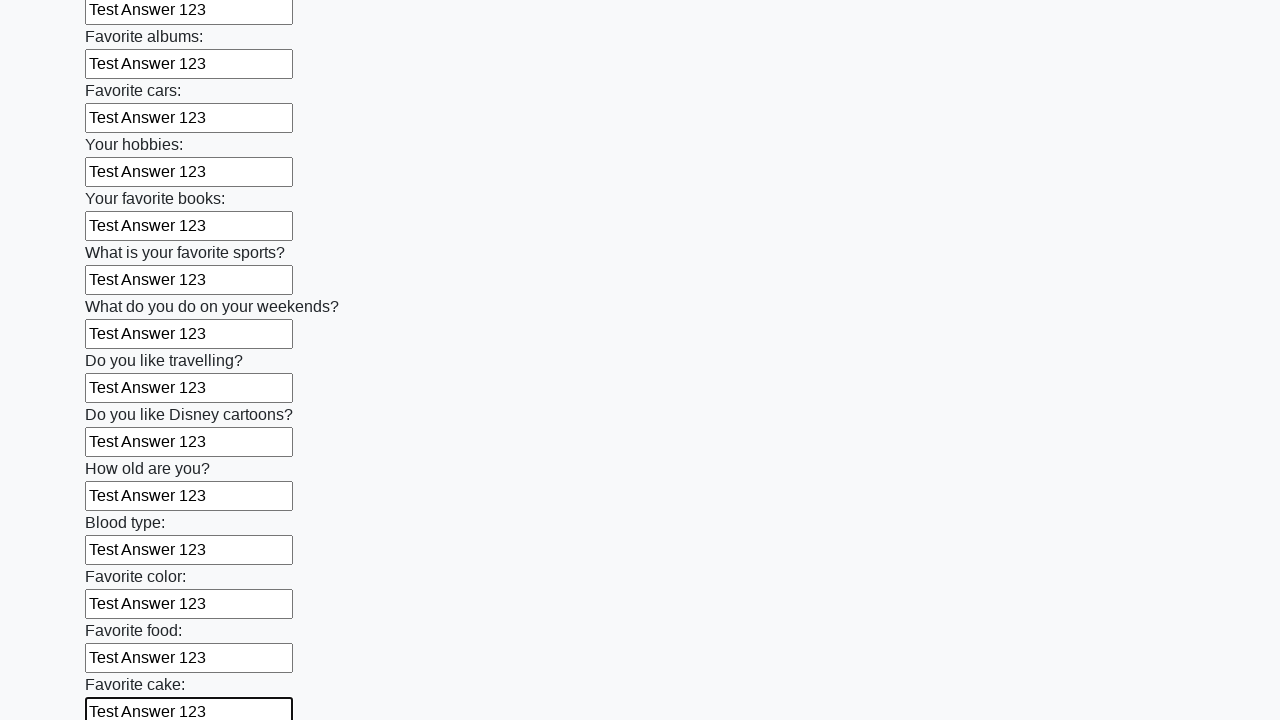

Filled input field with 'Test Answer 123' on input >> nth=22
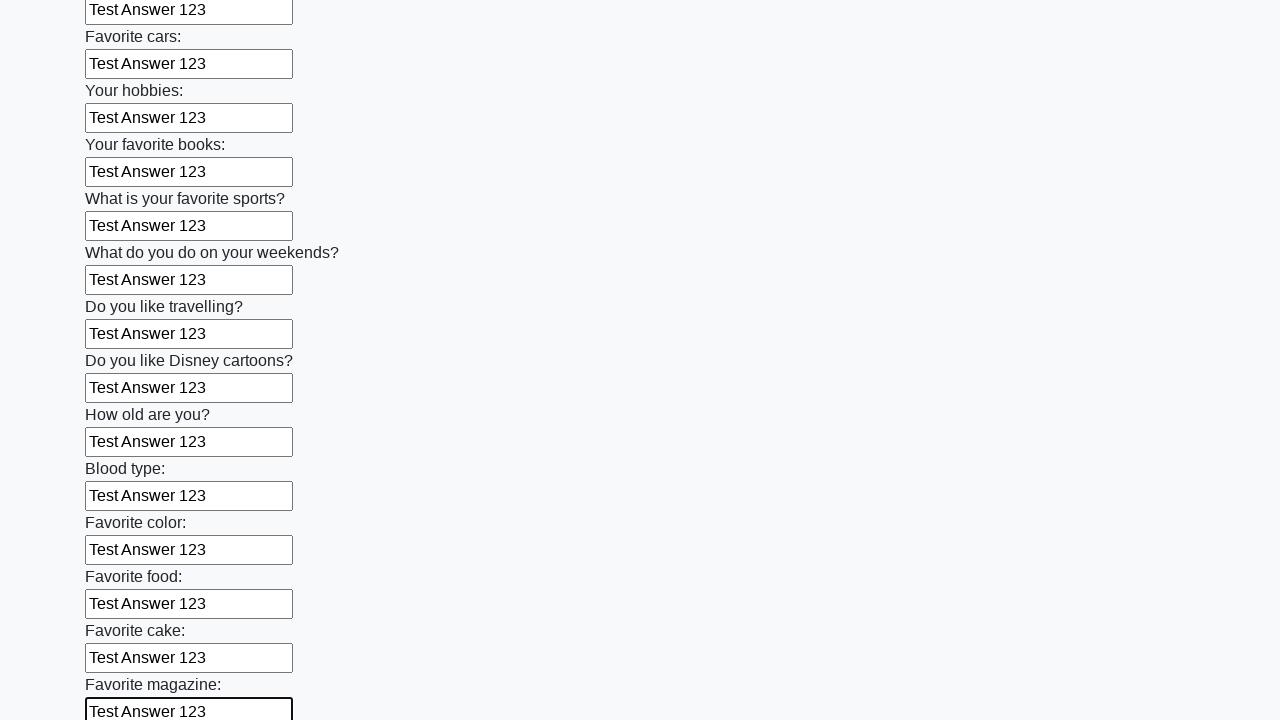

Filled input field with 'Test Answer 123' on input >> nth=23
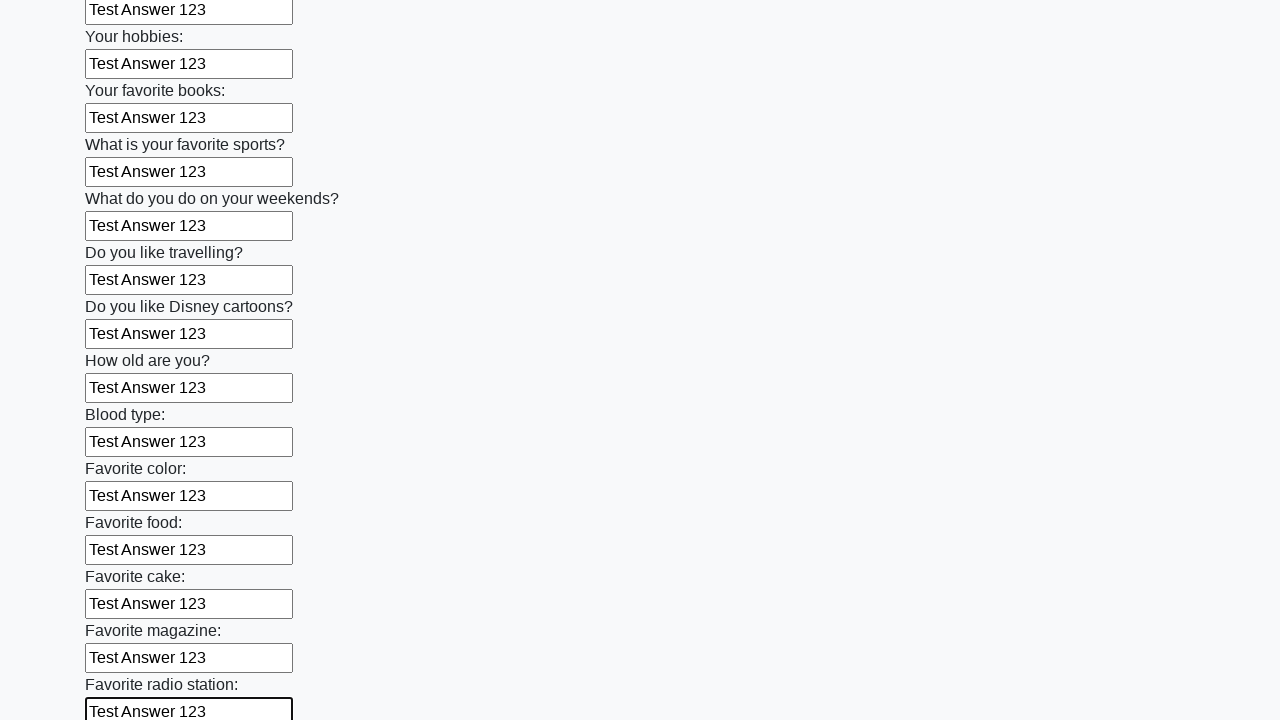

Filled input field with 'Test Answer 123' on input >> nth=24
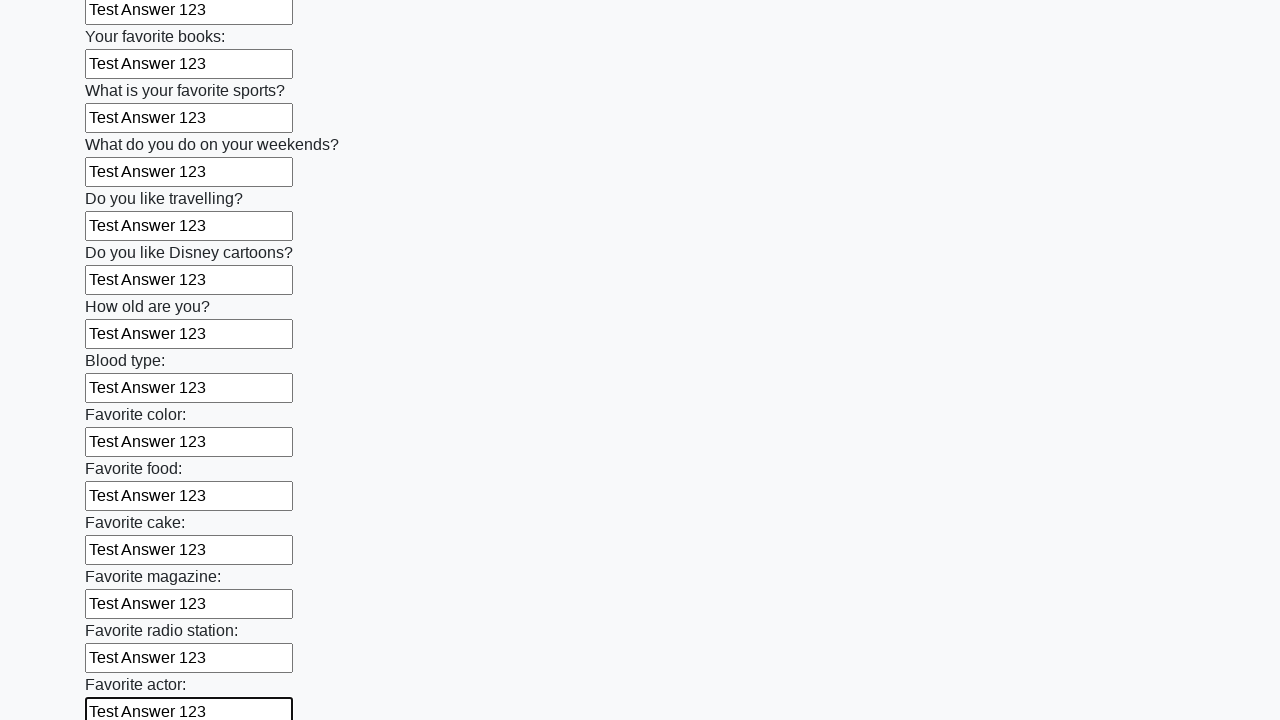

Filled input field with 'Test Answer 123' on input >> nth=25
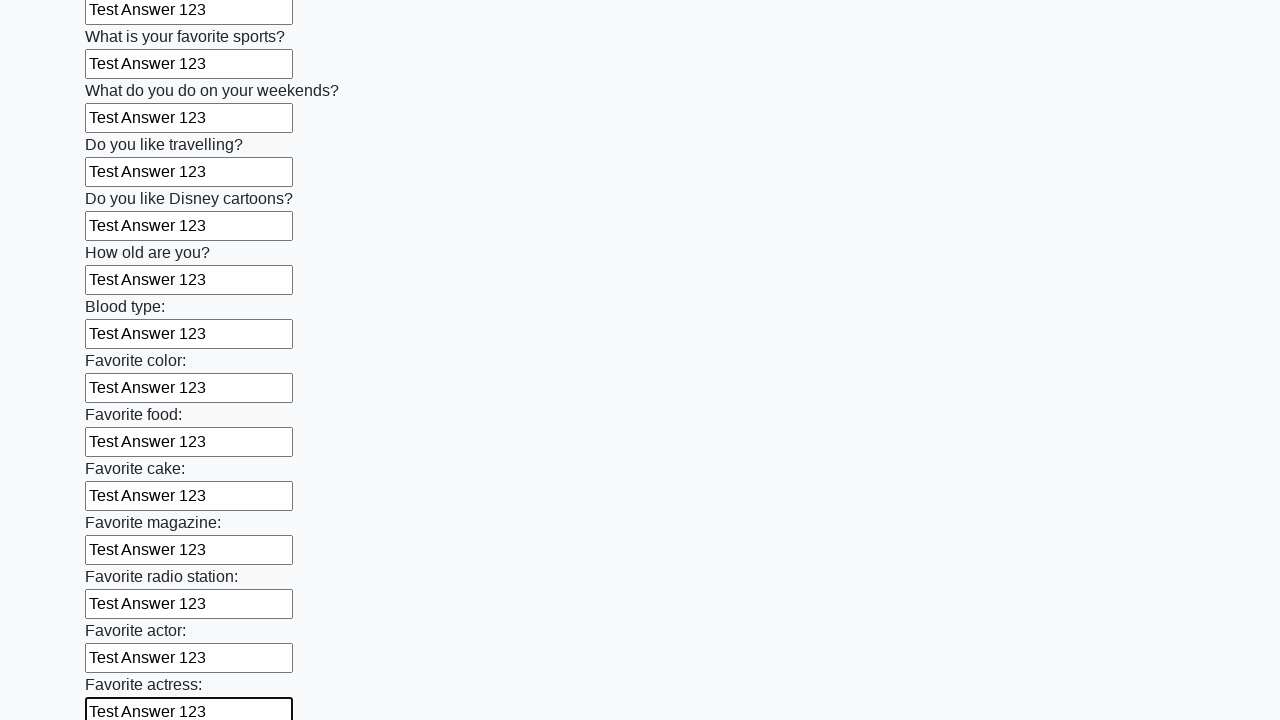

Filled input field with 'Test Answer 123' on input >> nth=26
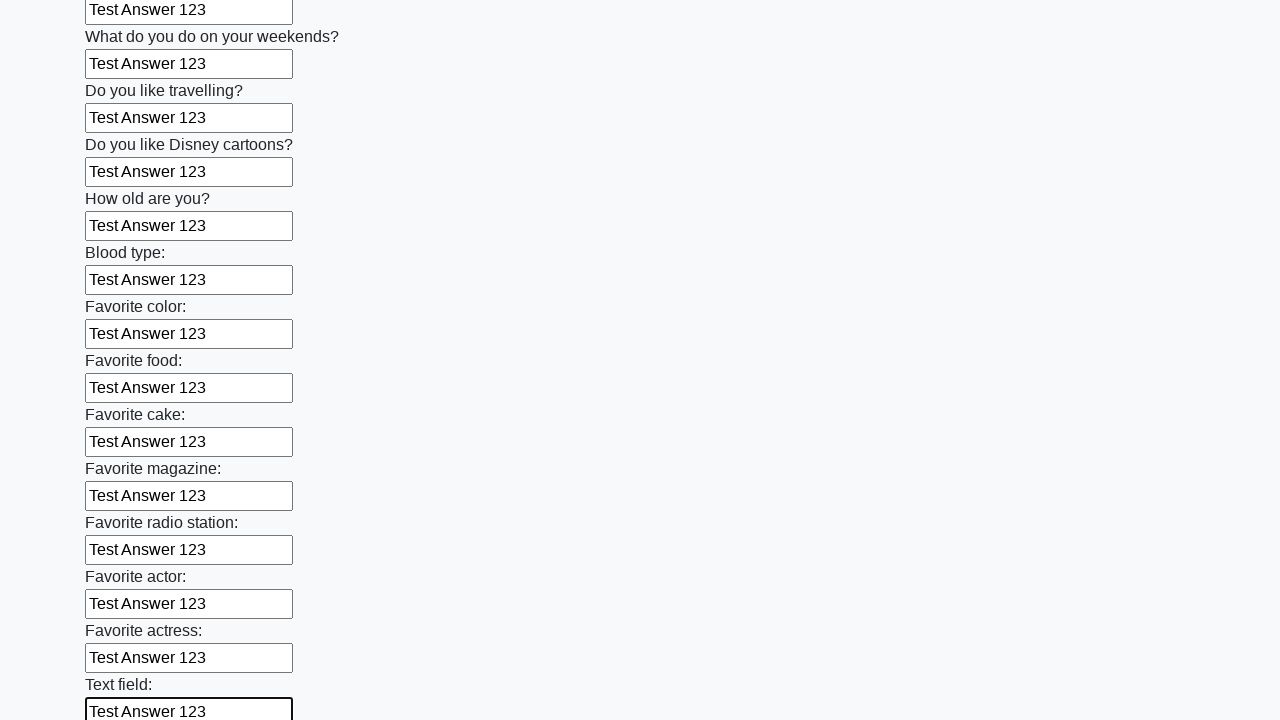

Filled input field with 'Test Answer 123' on input >> nth=27
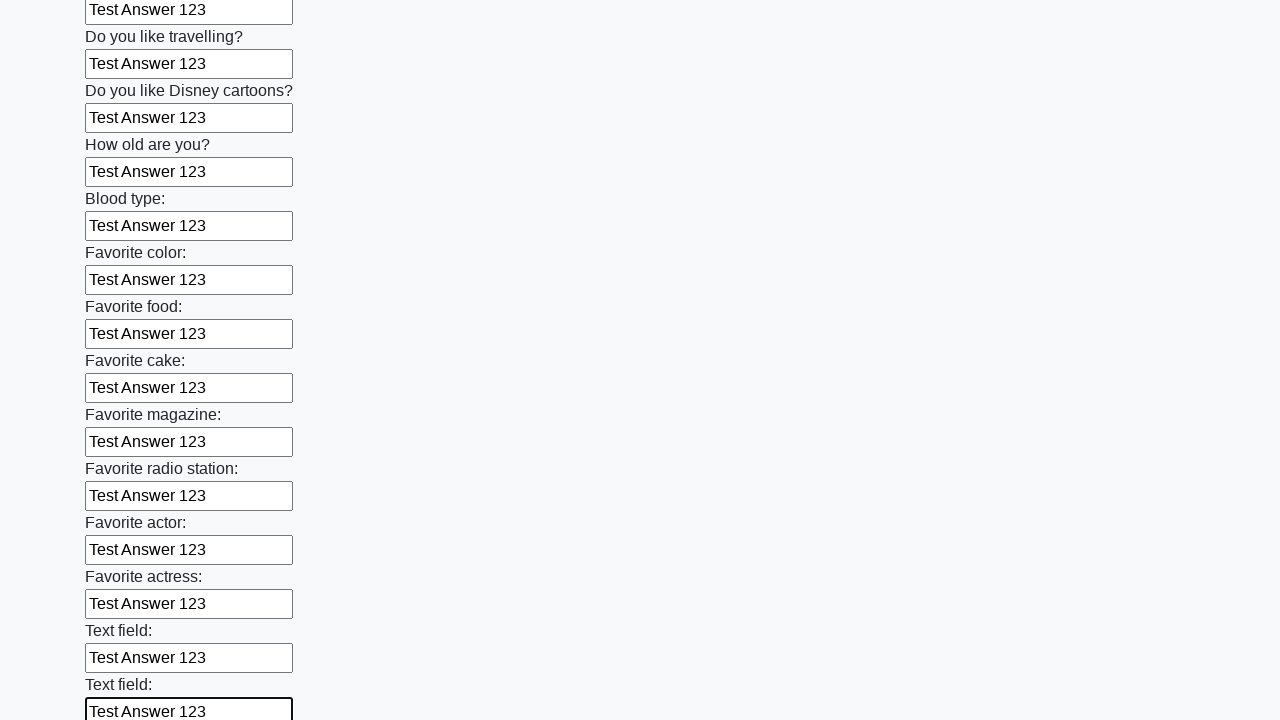

Filled input field with 'Test Answer 123' on input >> nth=28
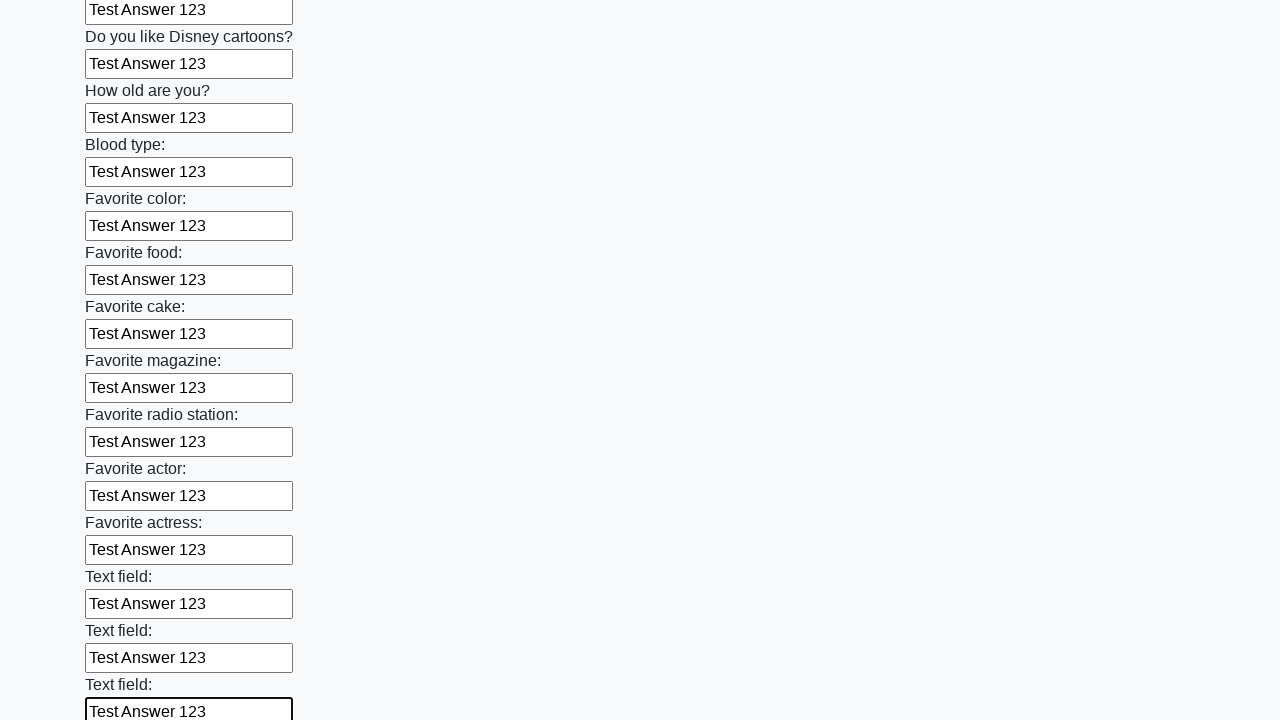

Filled input field with 'Test Answer 123' on input >> nth=29
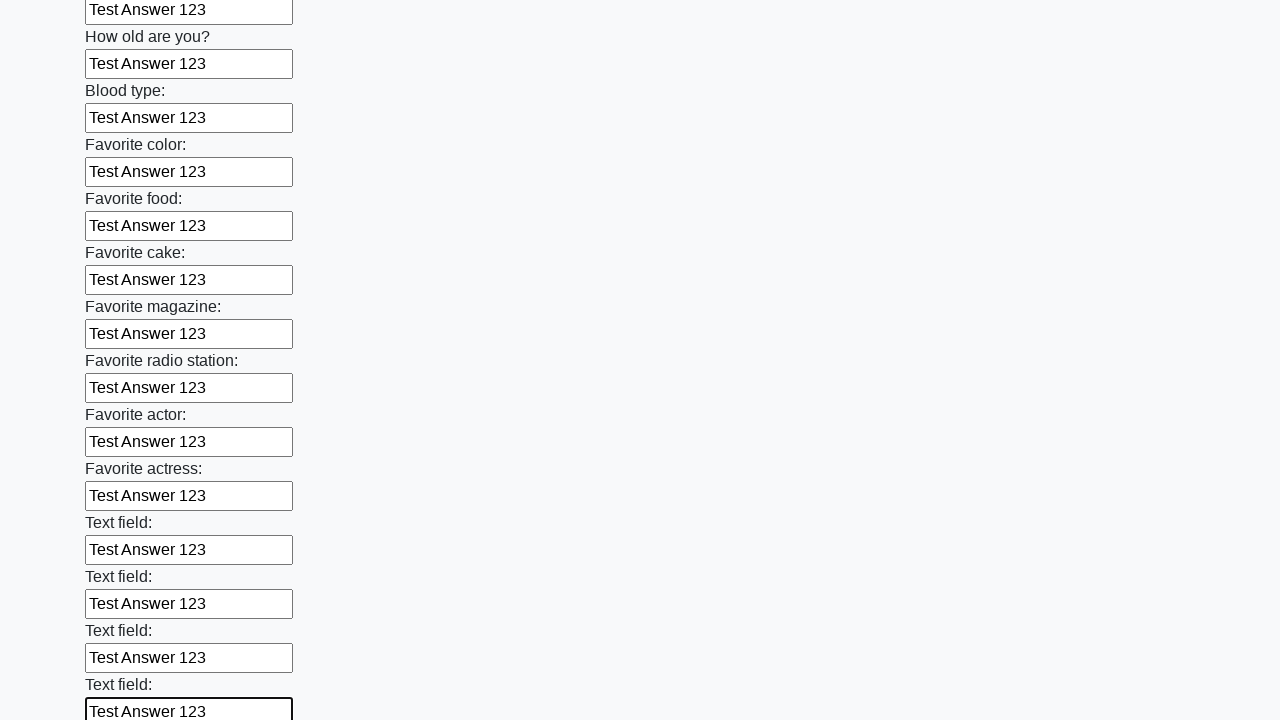

Filled input field with 'Test Answer 123' on input >> nth=30
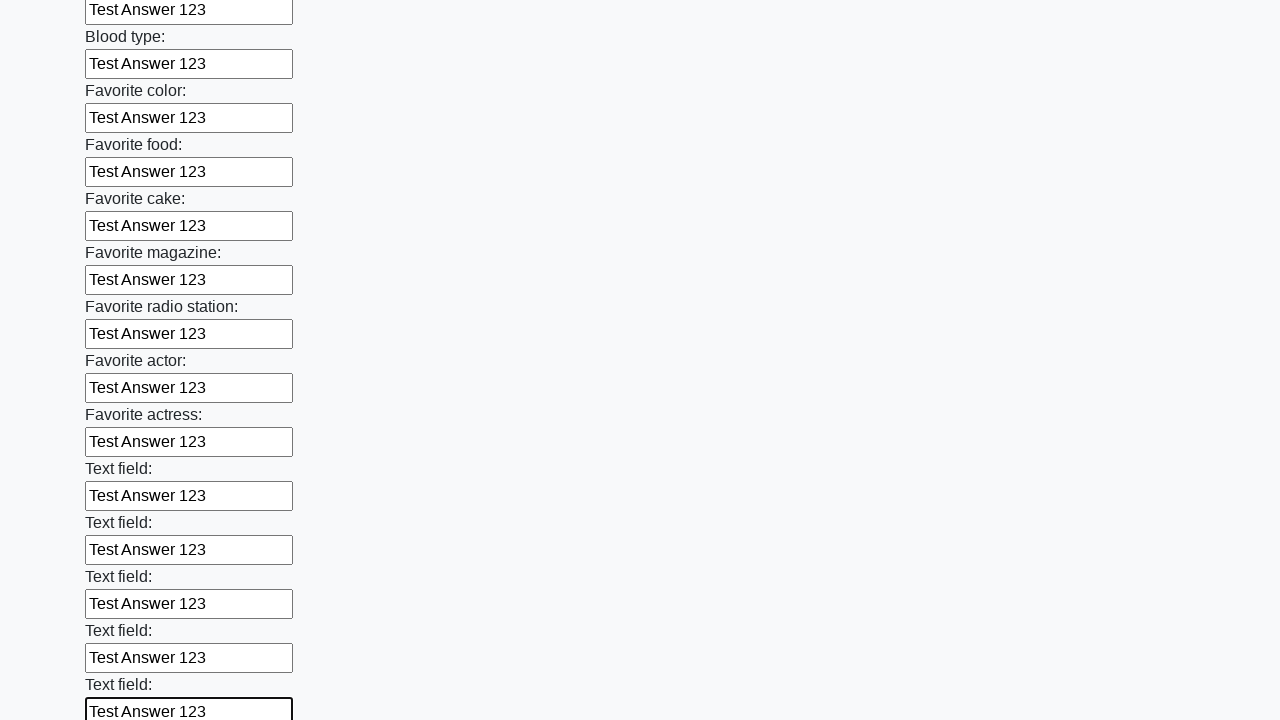

Filled input field with 'Test Answer 123' on input >> nth=31
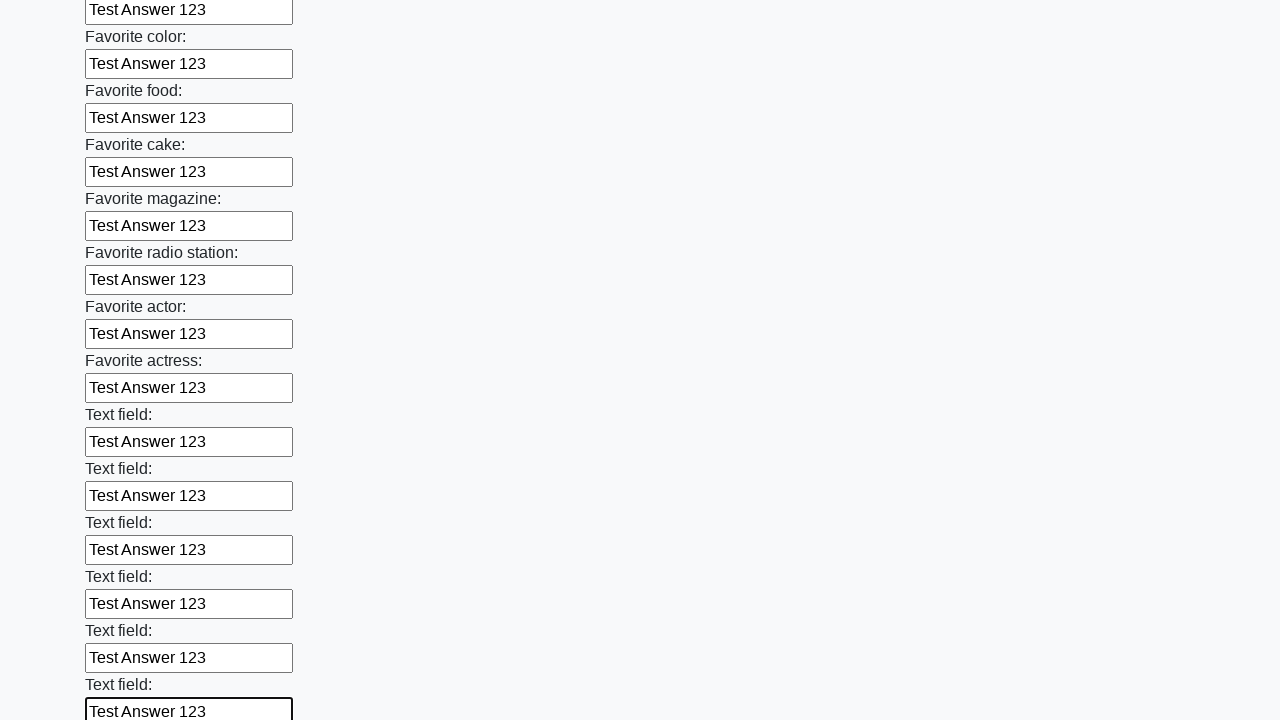

Filled input field with 'Test Answer 123' on input >> nth=32
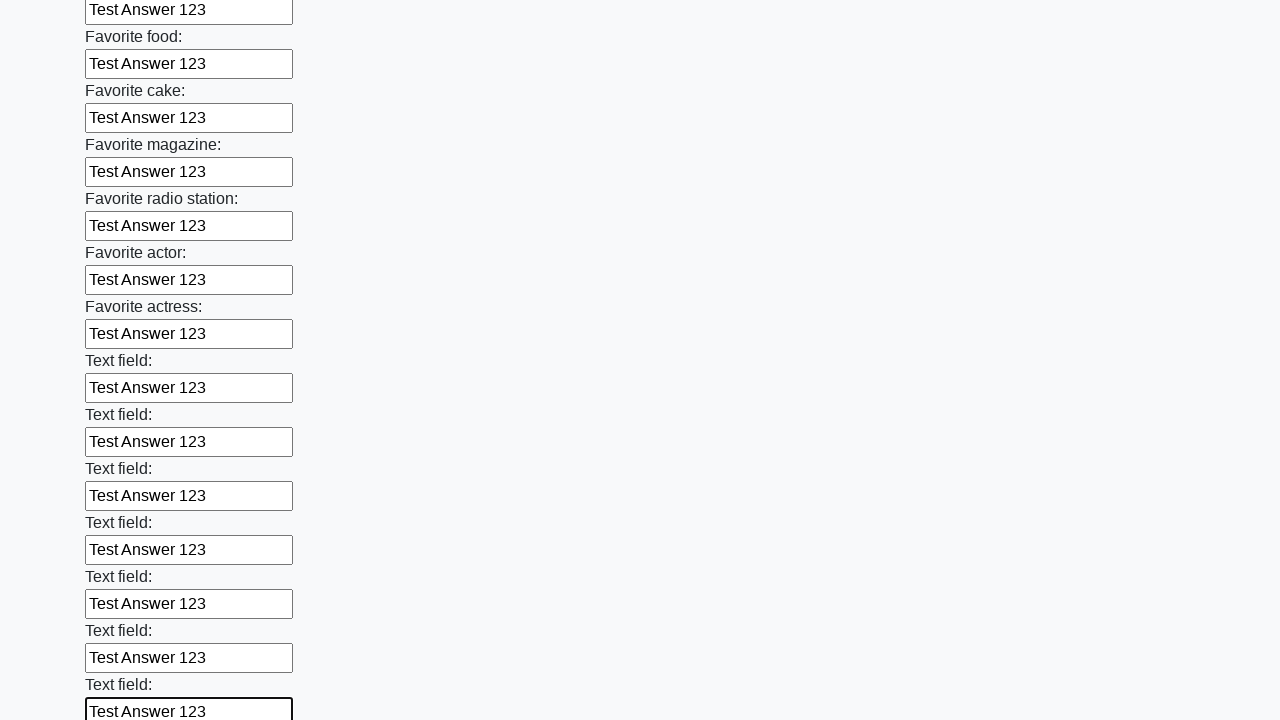

Filled input field with 'Test Answer 123' on input >> nth=33
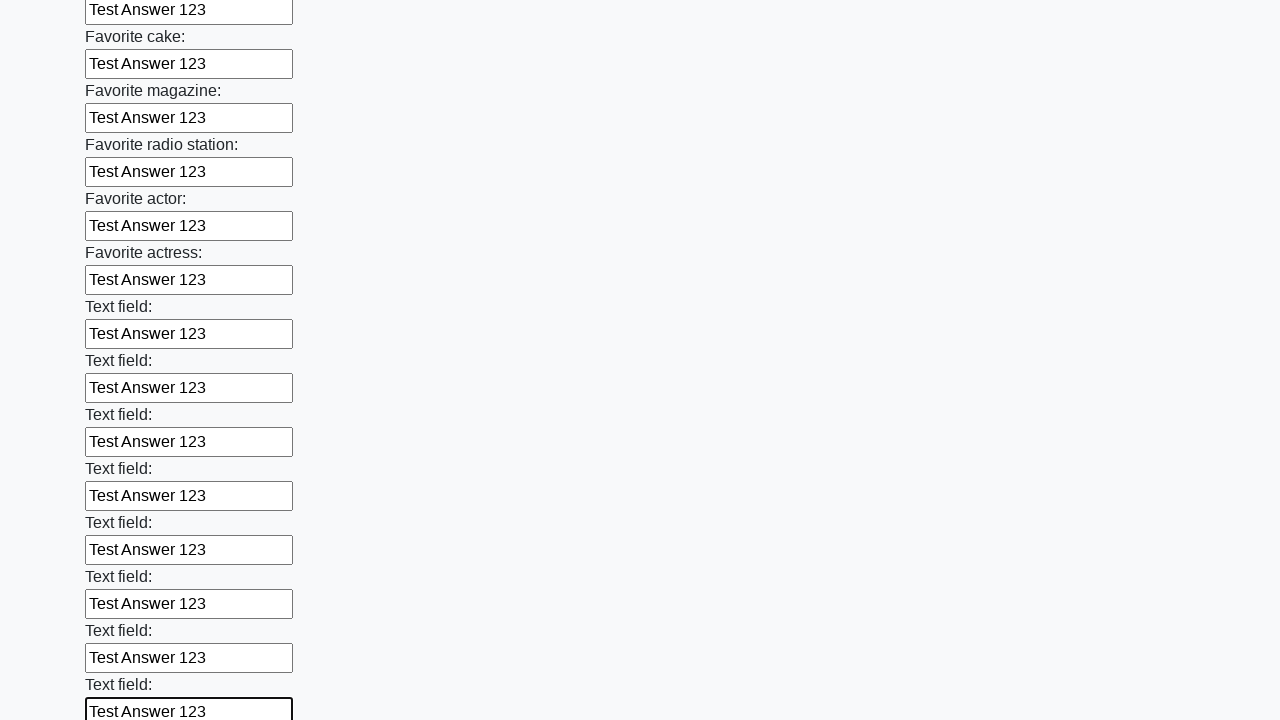

Filled input field with 'Test Answer 123' on input >> nth=34
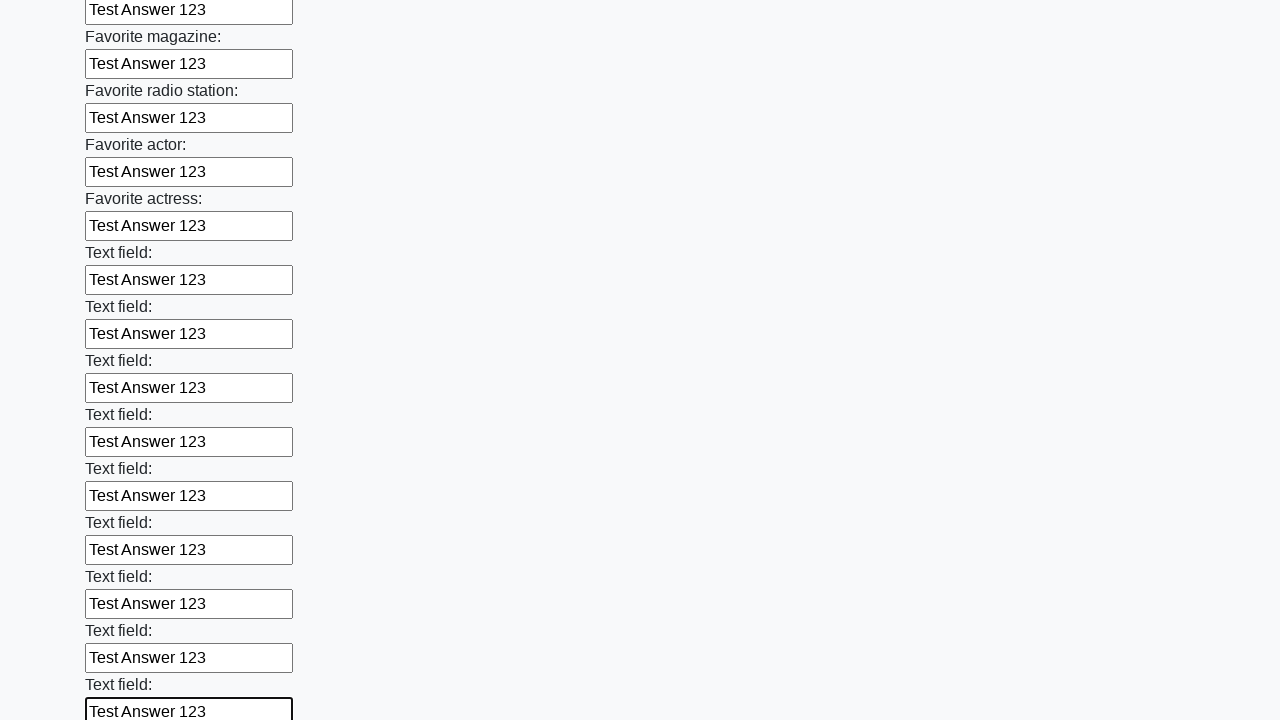

Filled input field with 'Test Answer 123' on input >> nth=35
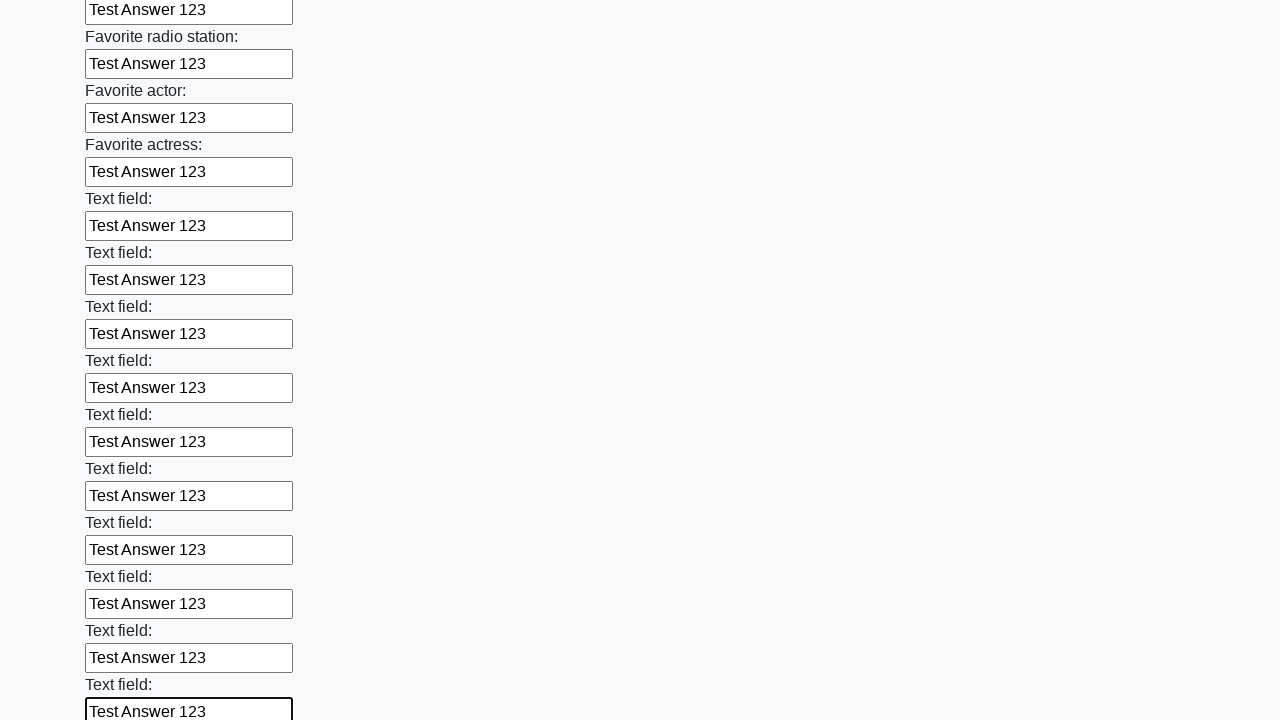

Filled input field with 'Test Answer 123' on input >> nth=36
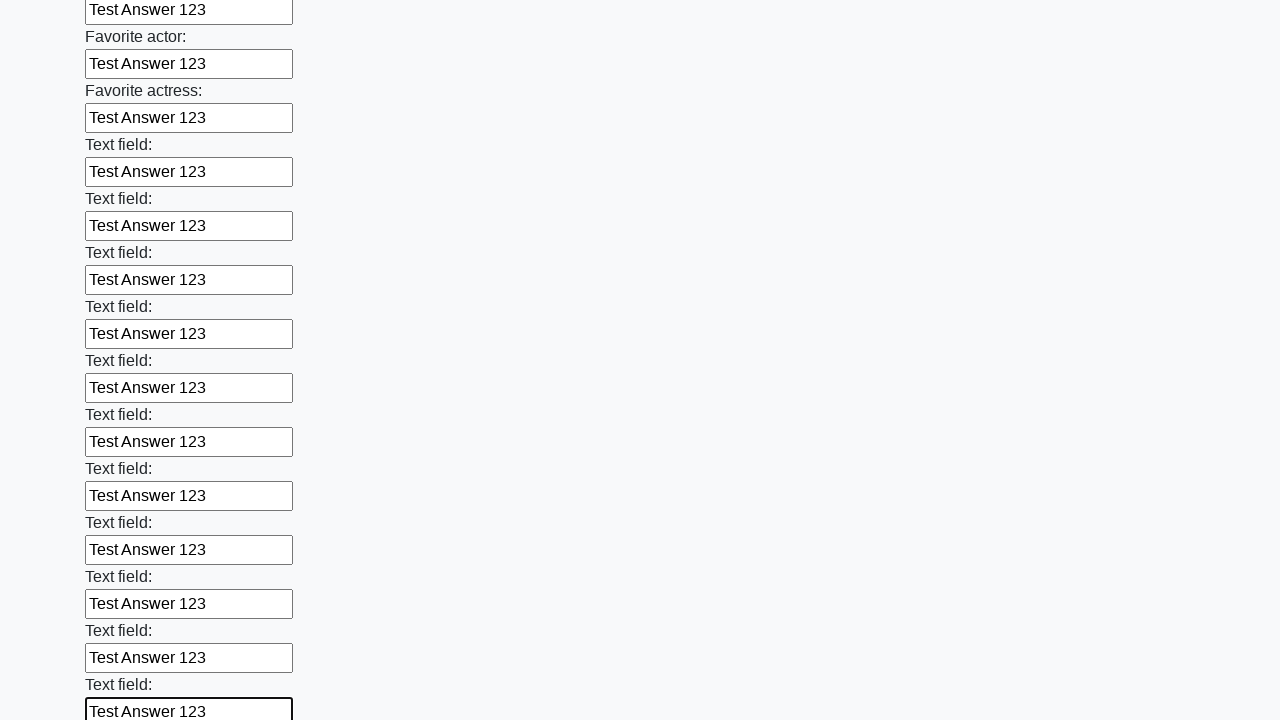

Filled input field with 'Test Answer 123' on input >> nth=37
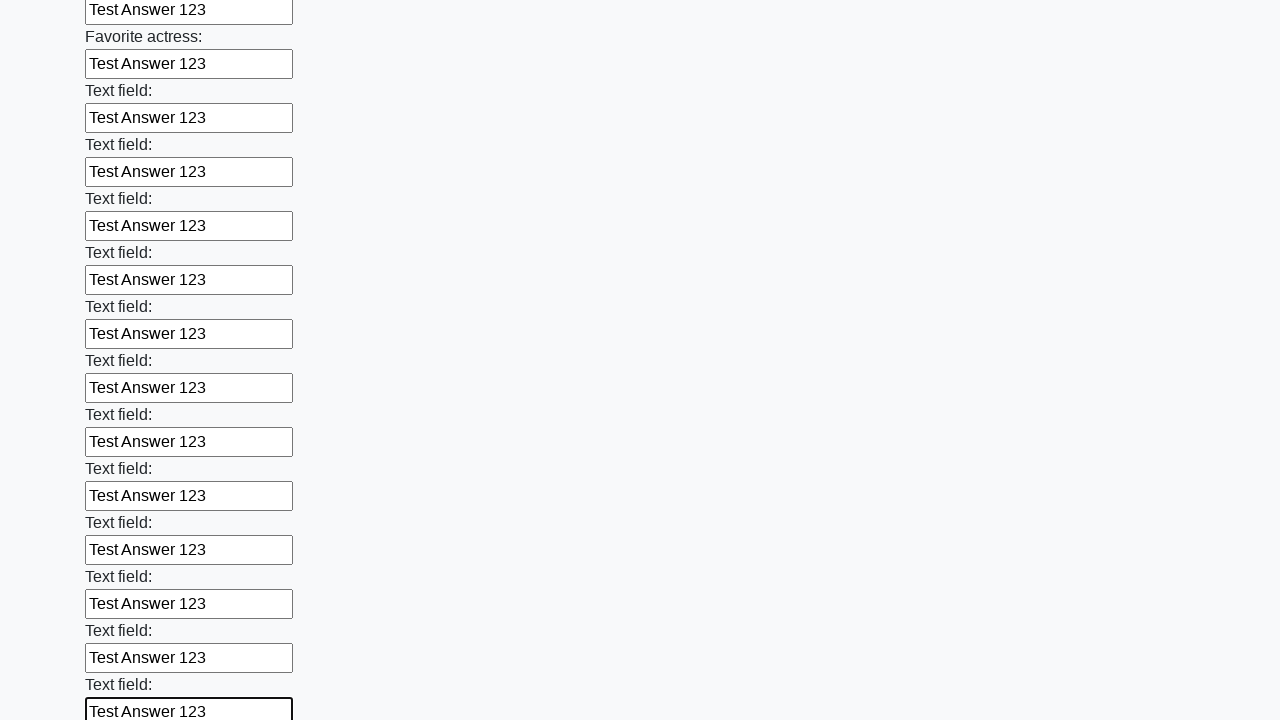

Filled input field with 'Test Answer 123' on input >> nth=38
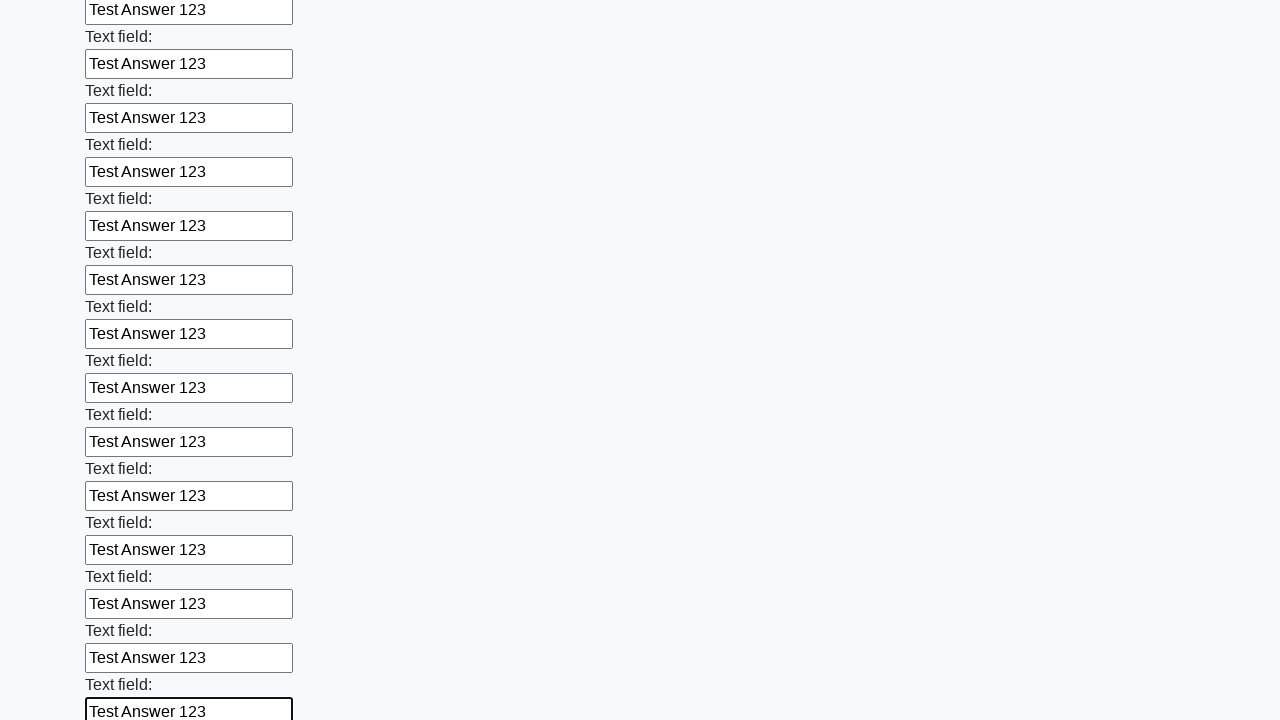

Filled input field with 'Test Answer 123' on input >> nth=39
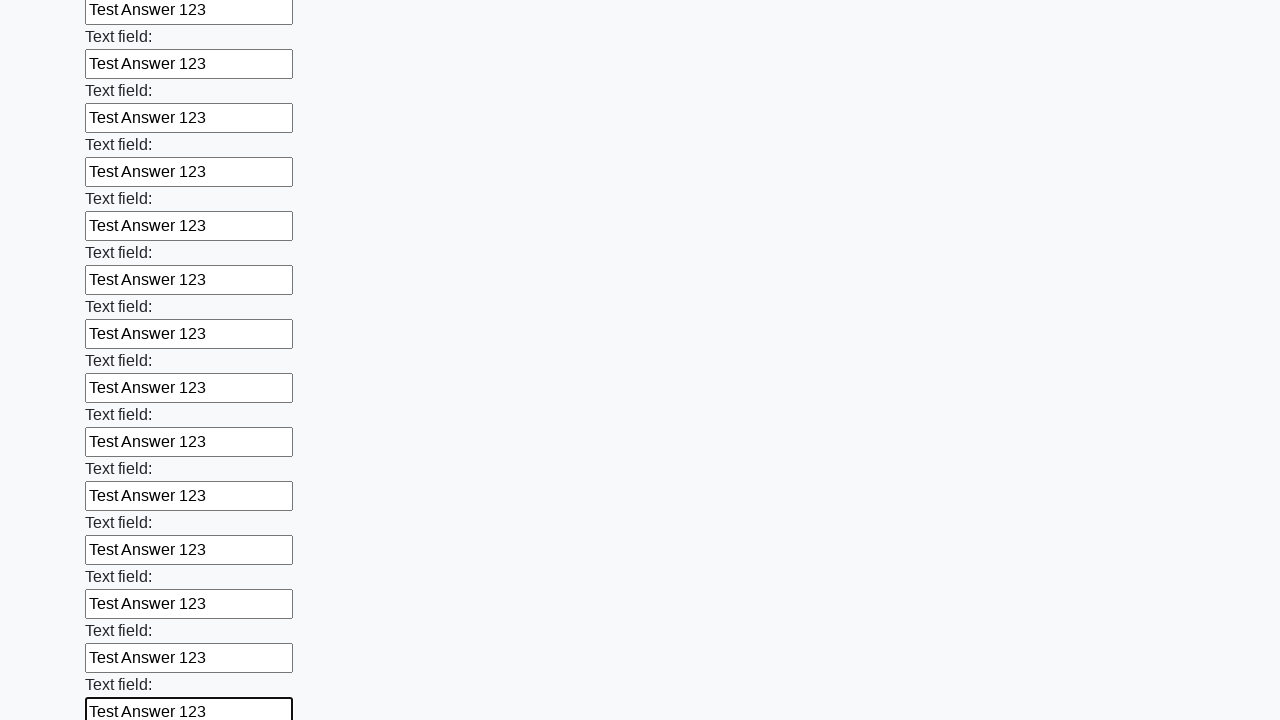

Filled input field with 'Test Answer 123' on input >> nth=40
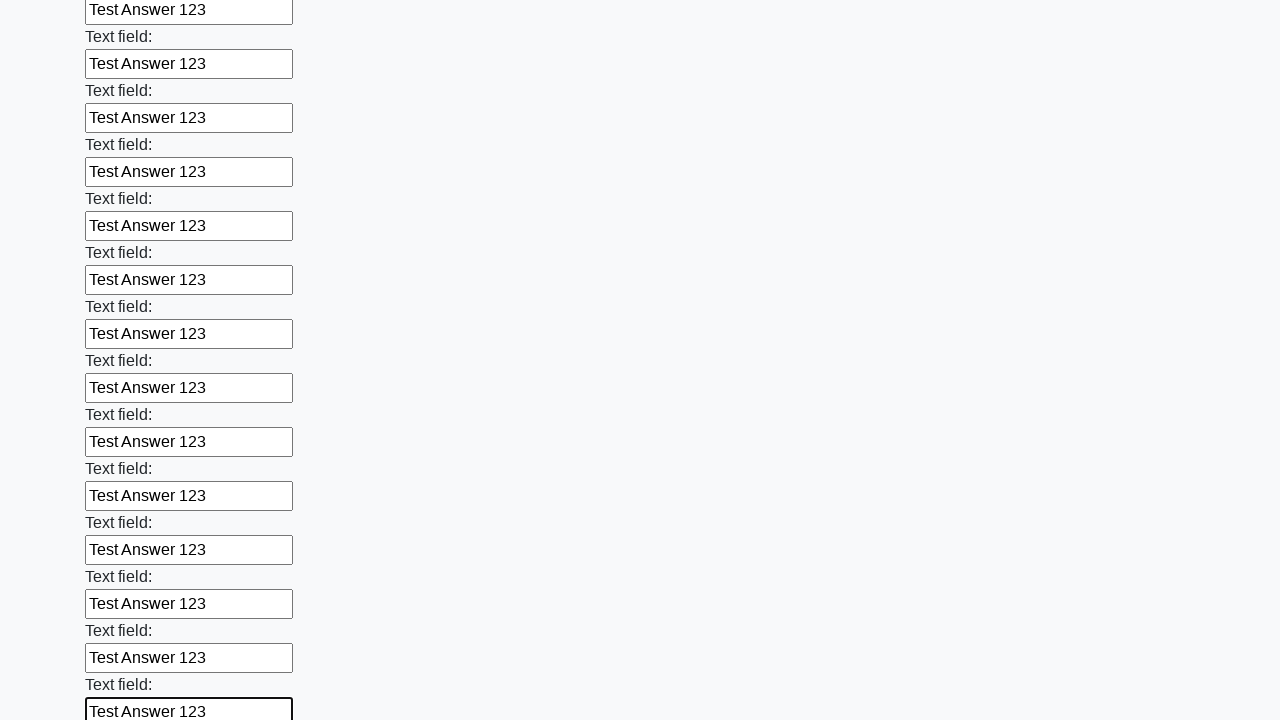

Filled input field with 'Test Answer 123' on input >> nth=41
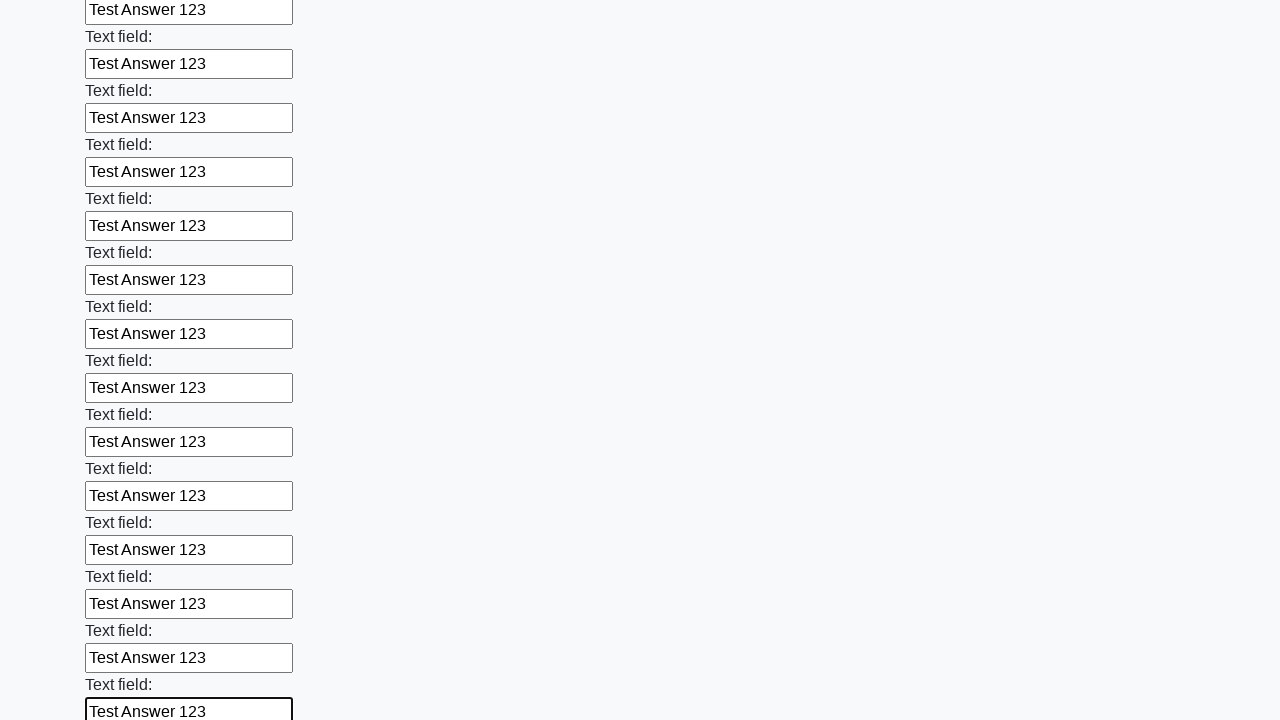

Filled input field with 'Test Answer 123' on input >> nth=42
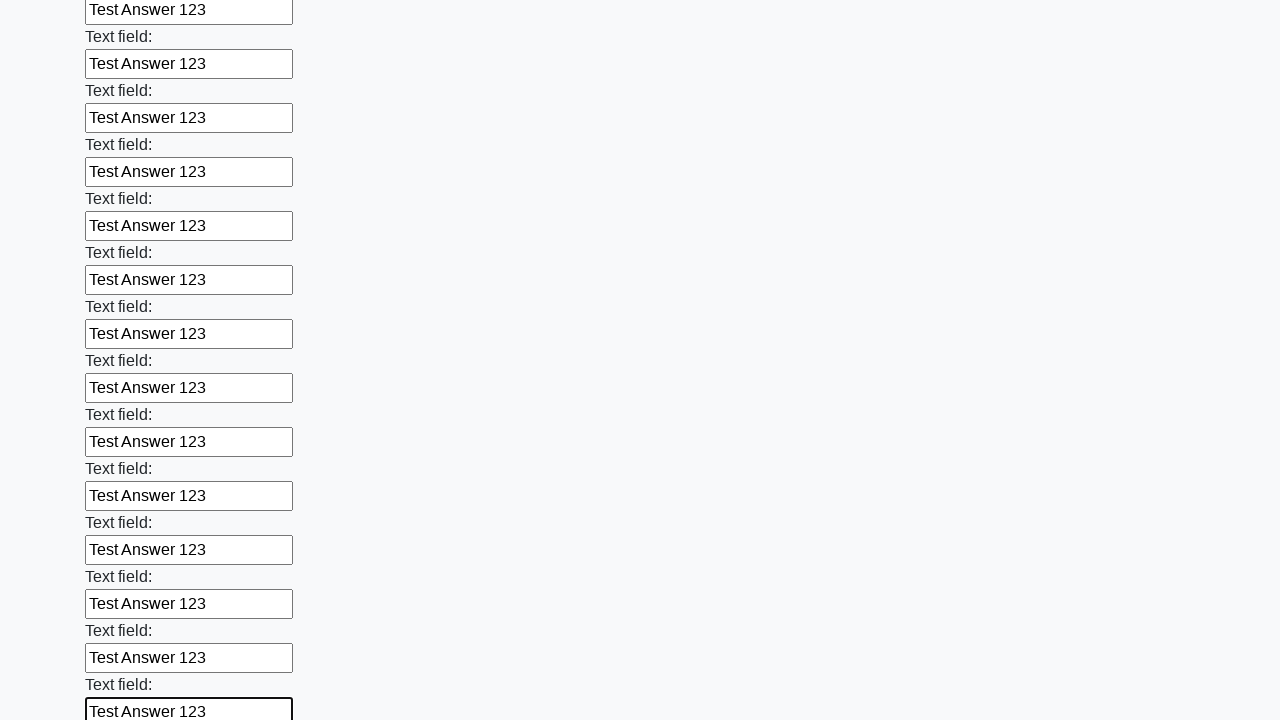

Filled input field with 'Test Answer 123' on input >> nth=43
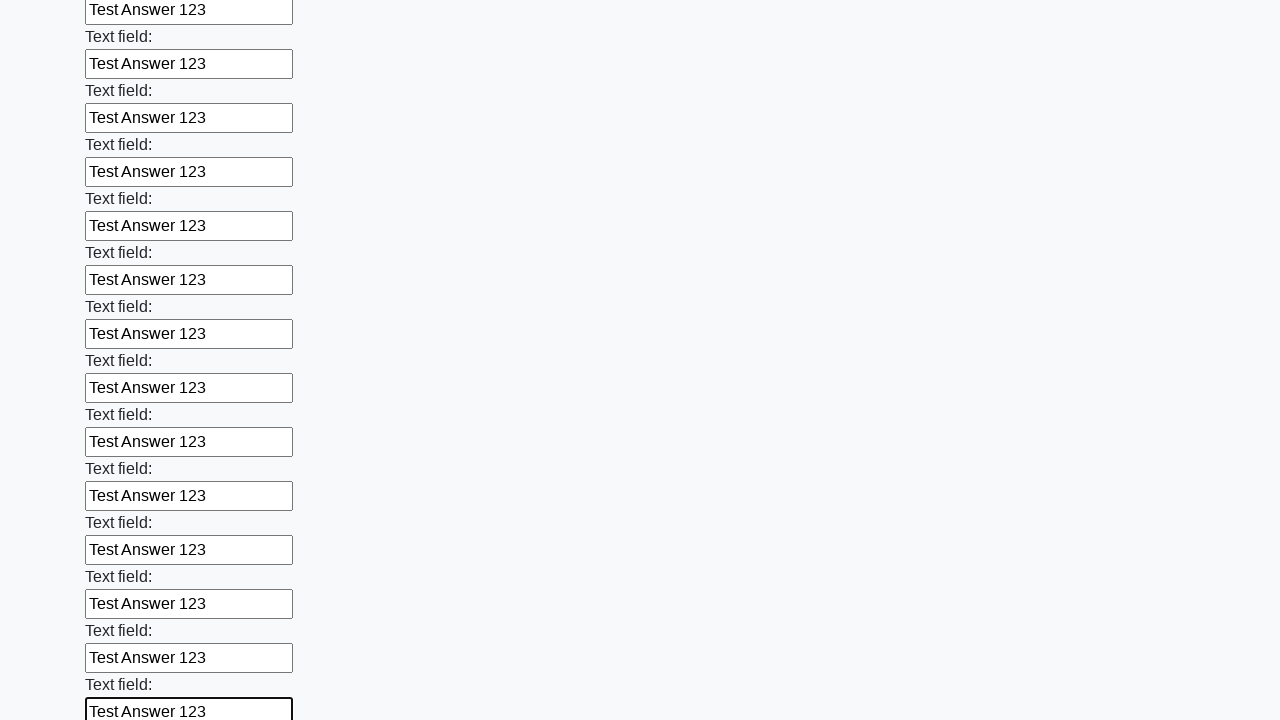

Filled input field with 'Test Answer 123' on input >> nth=44
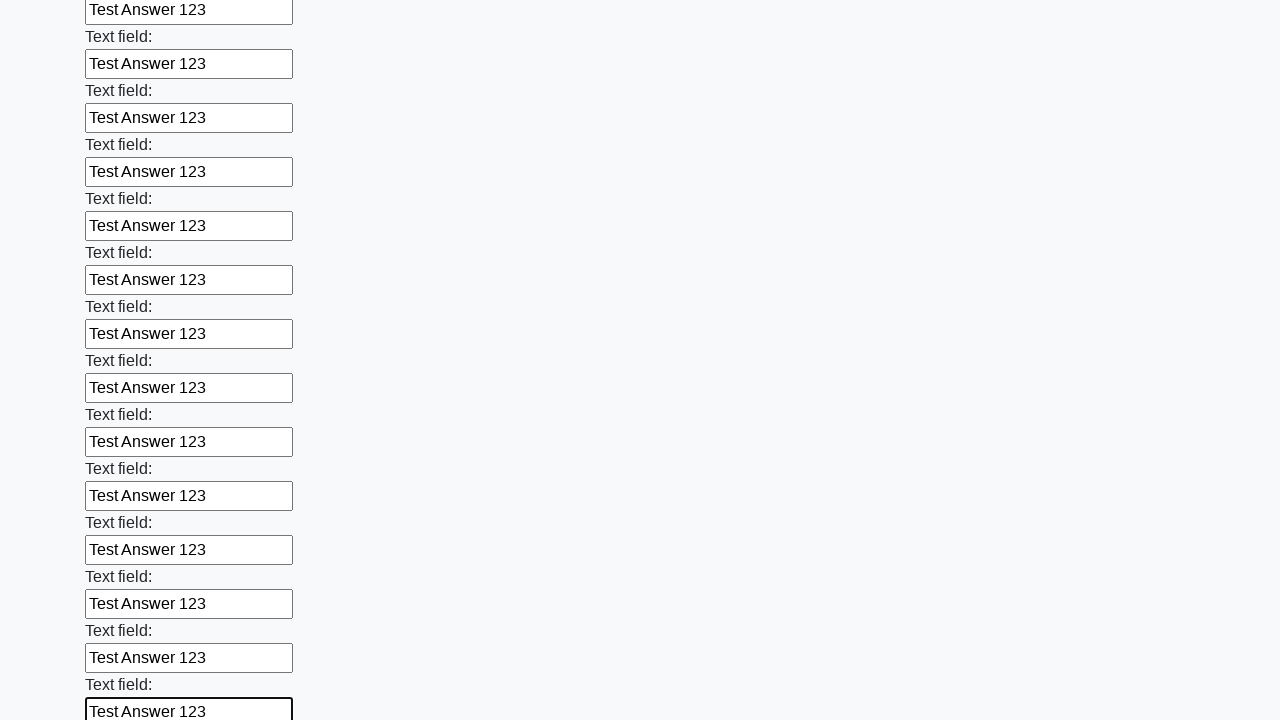

Filled input field with 'Test Answer 123' on input >> nth=45
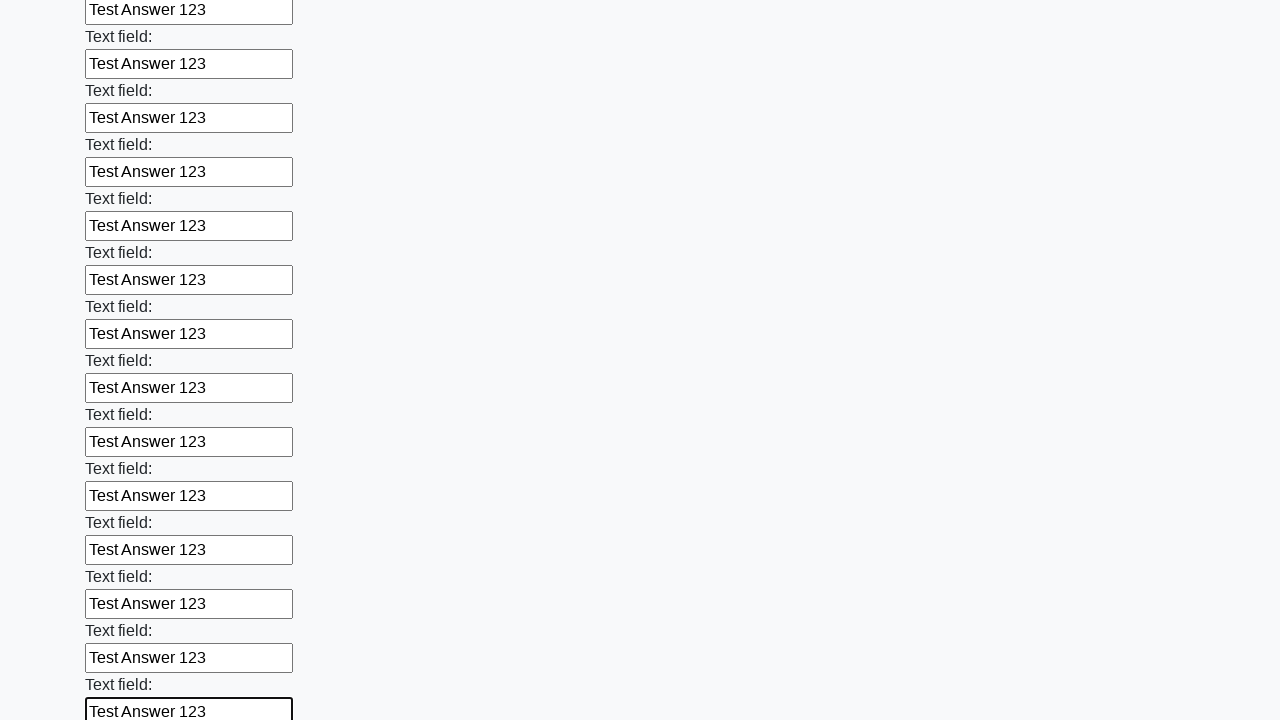

Filled input field with 'Test Answer 123' on input >> nth=46
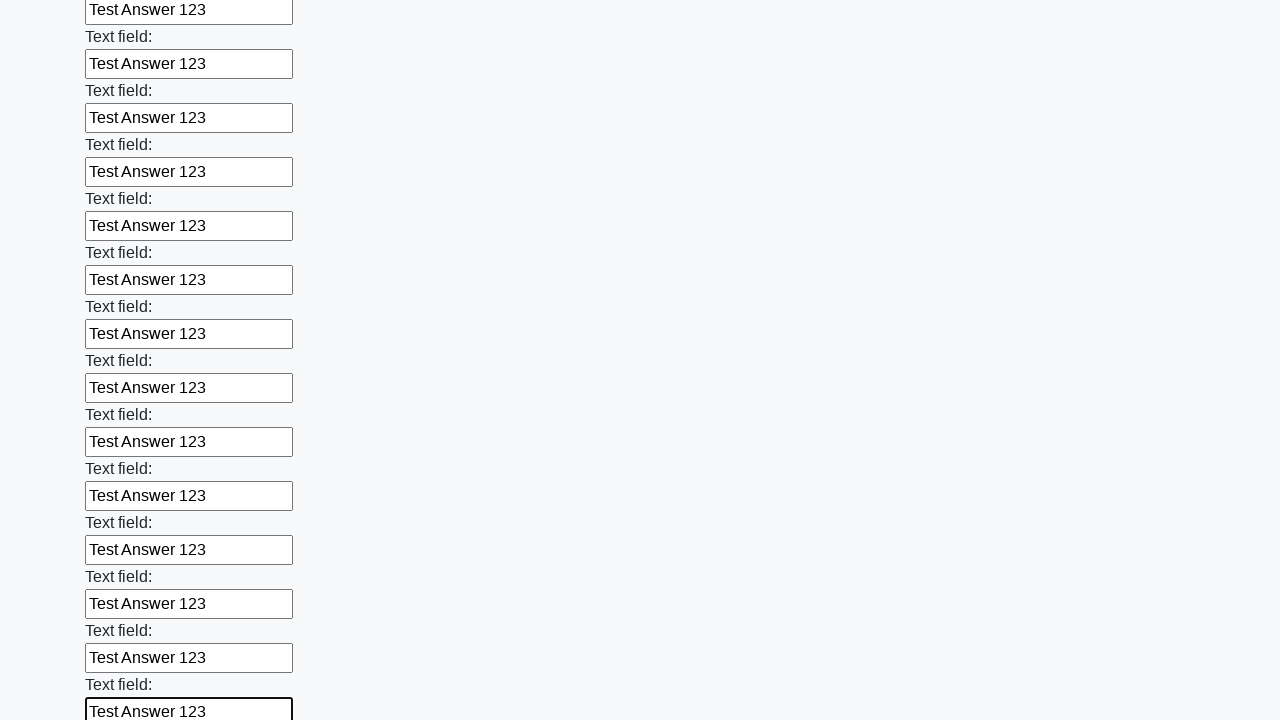

Filled input field with 'Test Answer 123' on input >> nth=47
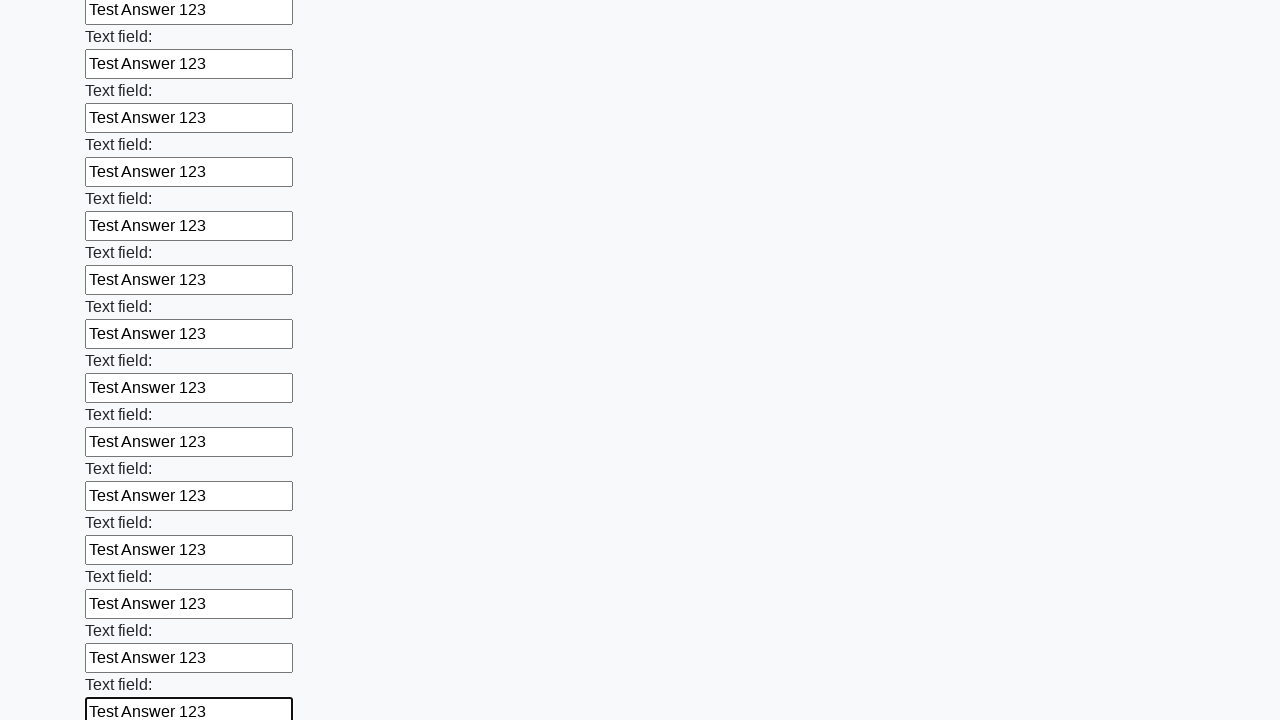

Filled input field with 'Test Answer 123' on input >> nth=48
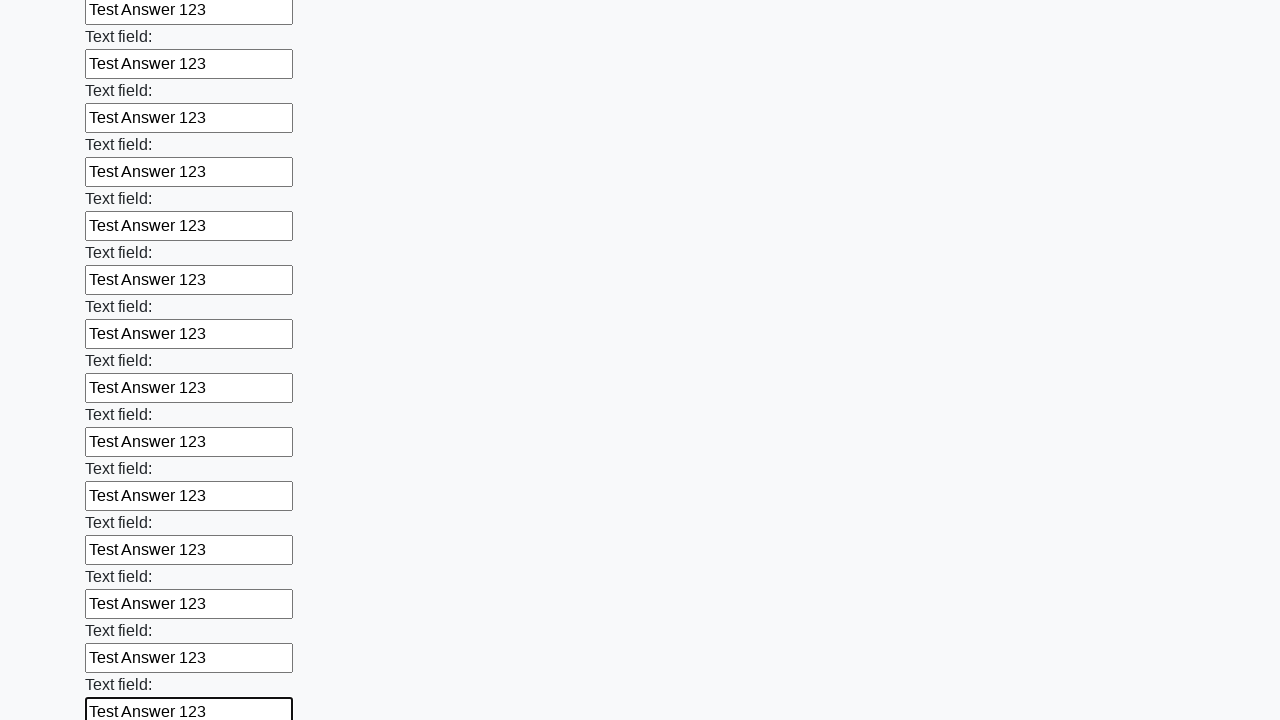

Filled input field with 'Test Answer 123' on input >> nth=49
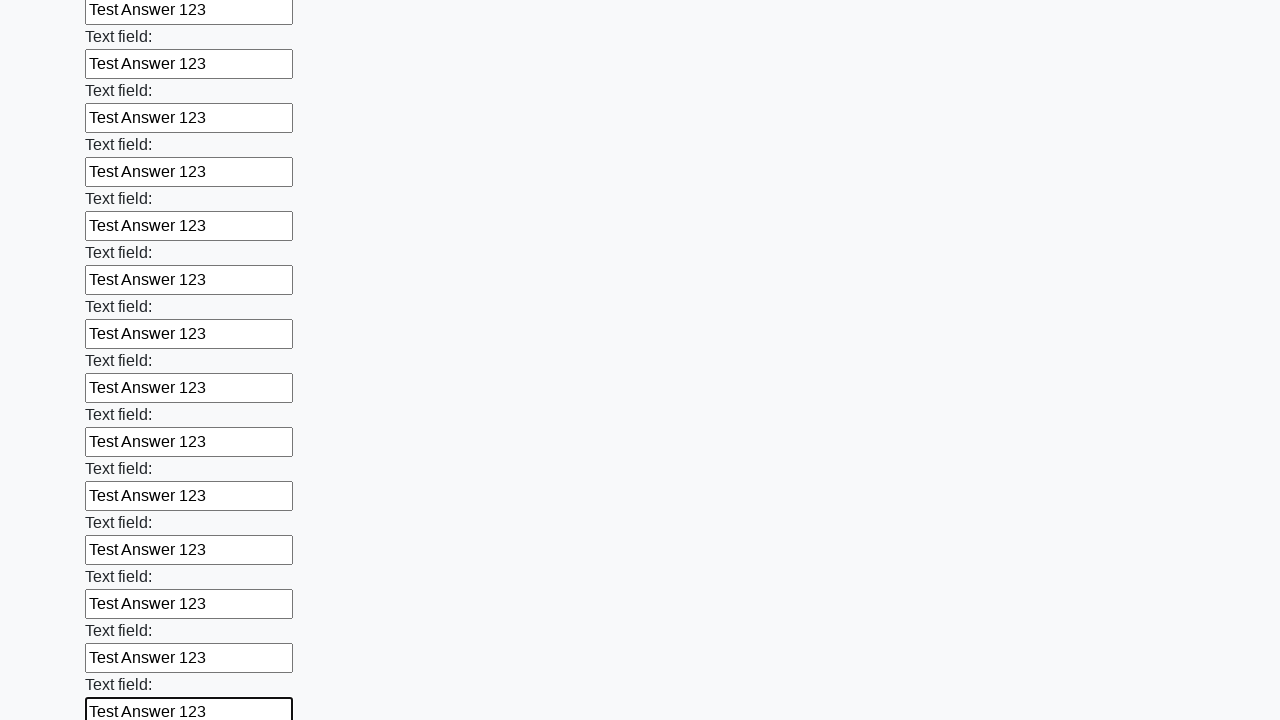

Filled input field with 'Test Answer 123' on input >> nth=50
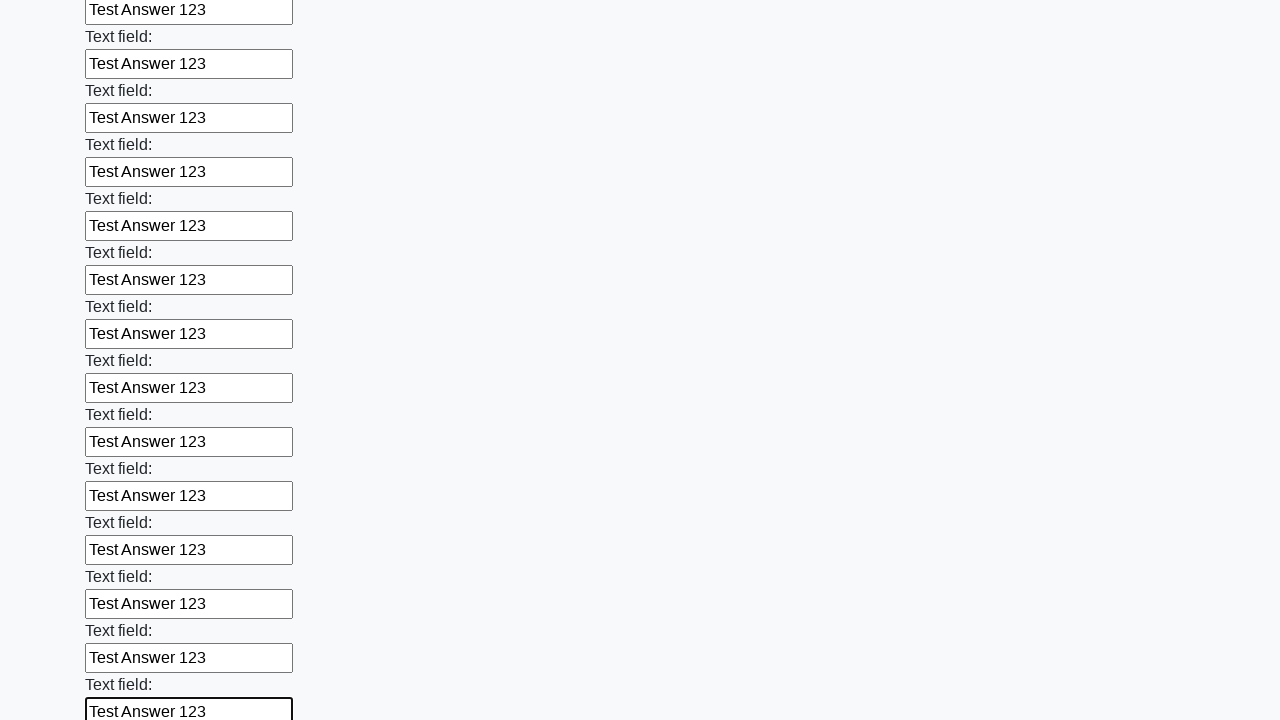

Filled input field with 'Test Answer 123' on input >> nth=51
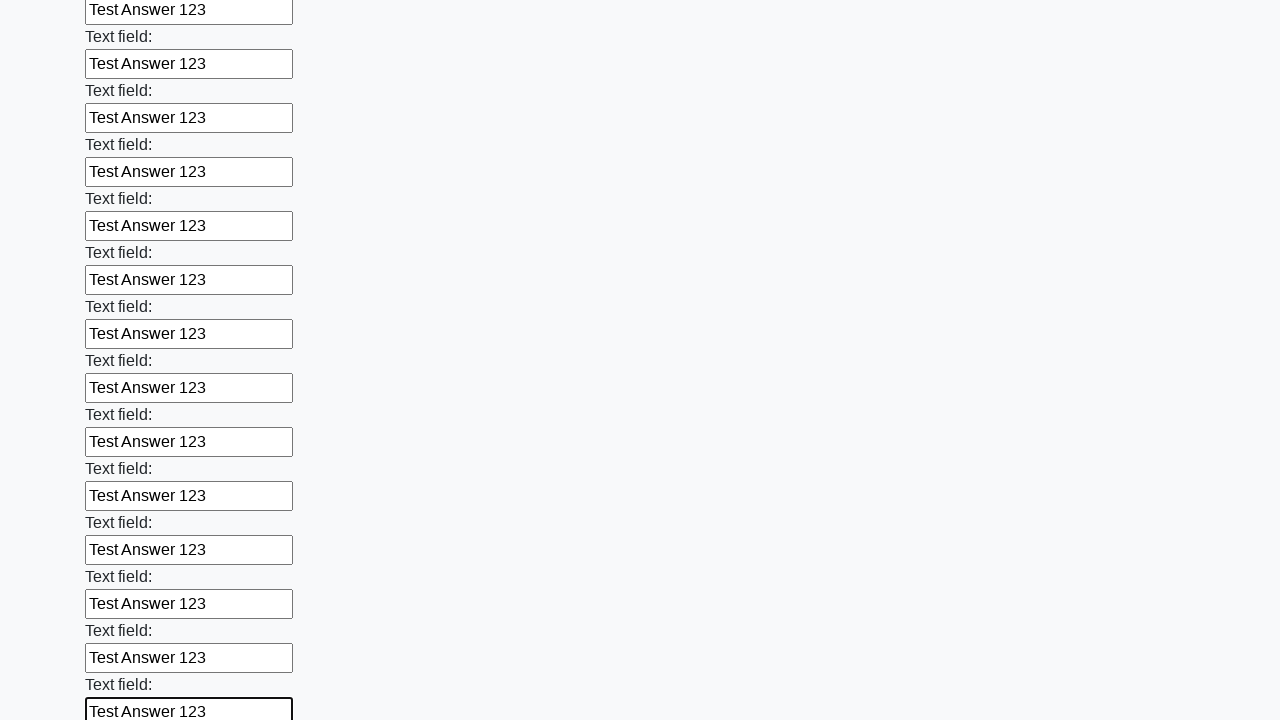

Filled input field with 'Test Answer 123' on input >> nth=52
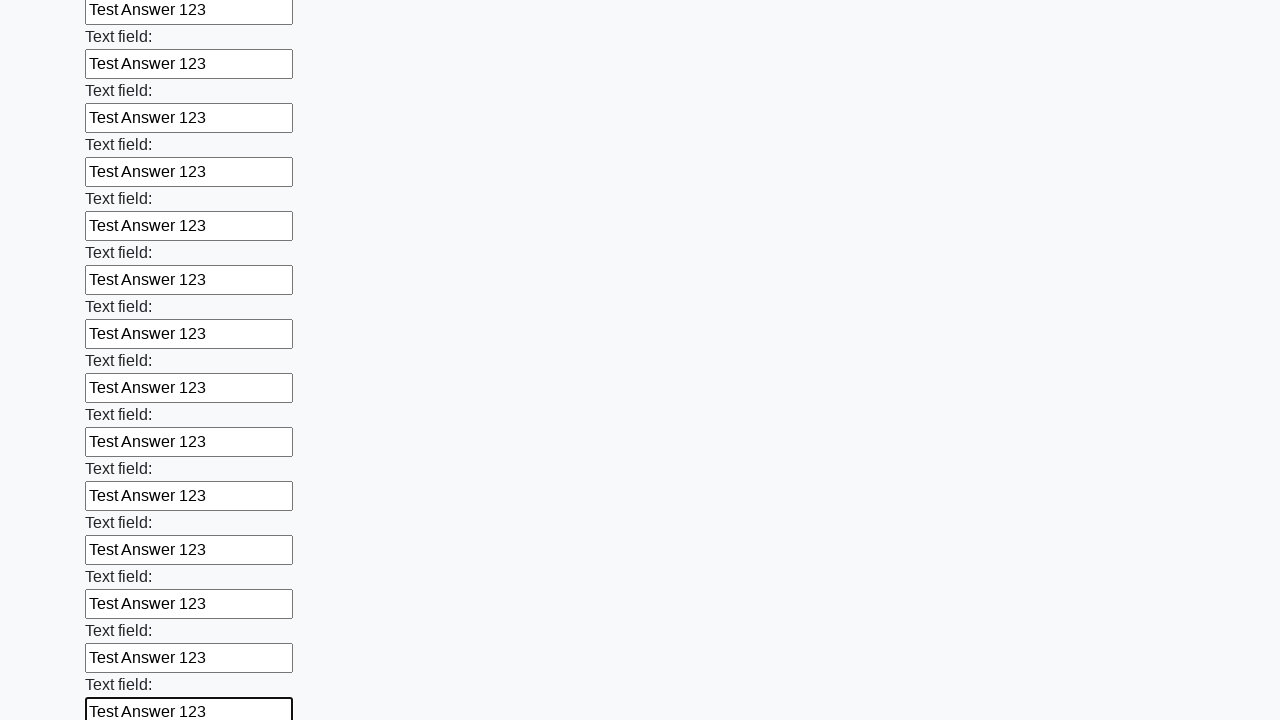

Filled input field with 'Test Answer 123' on input >> nth=53
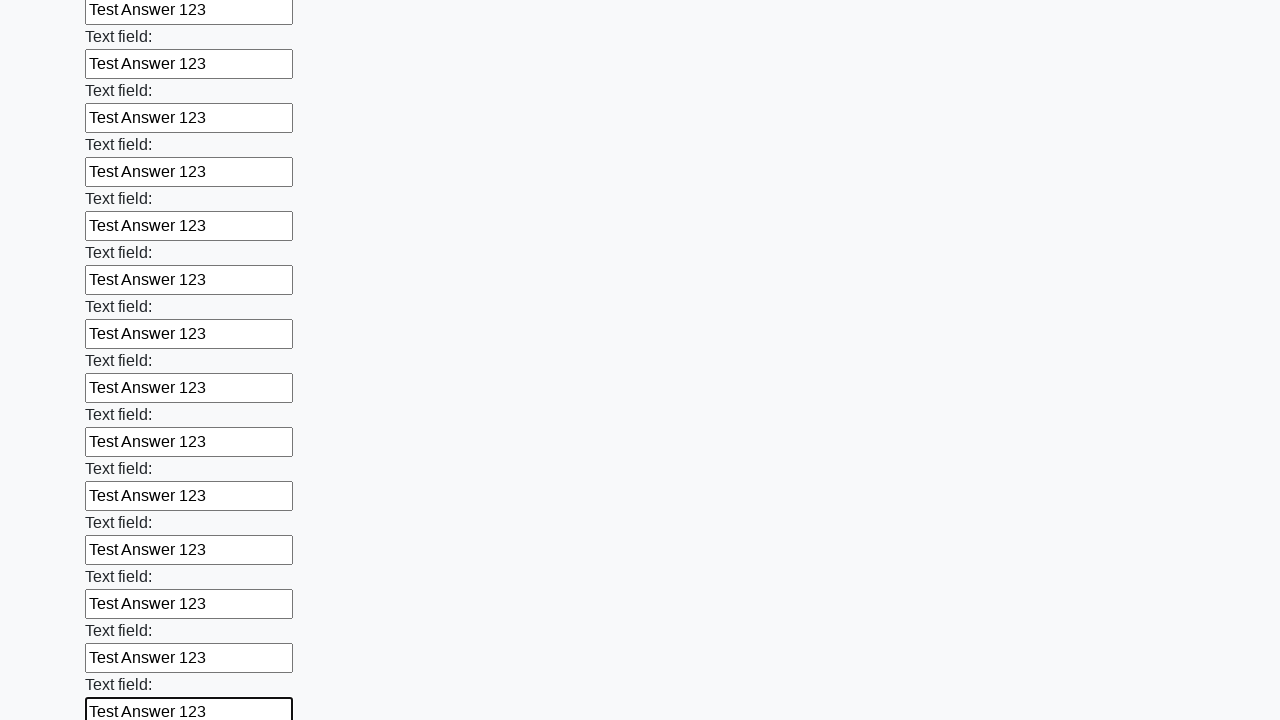

Filled input field with 'Test Answer 123' on input >> nth=54
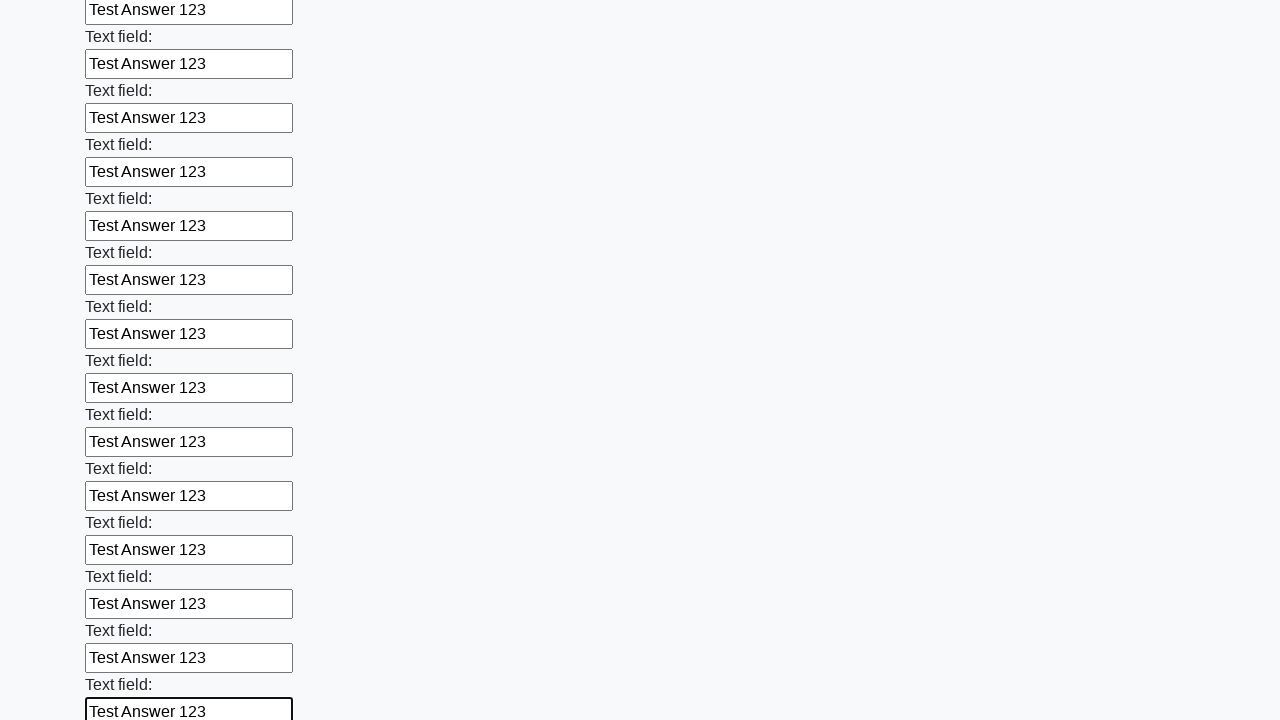

Filled input field with 'Test Answer 123' on input >> nth=55
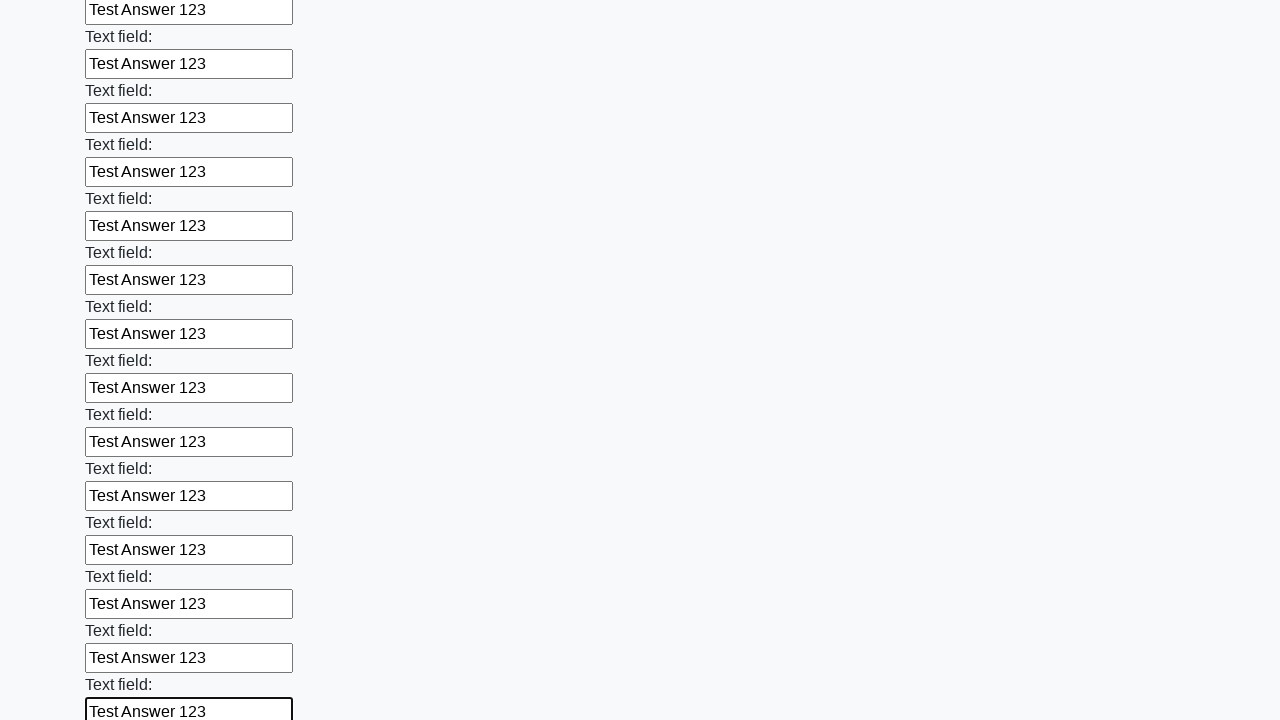

Filled input field with 'Test Answer 123' on input >> nth=56
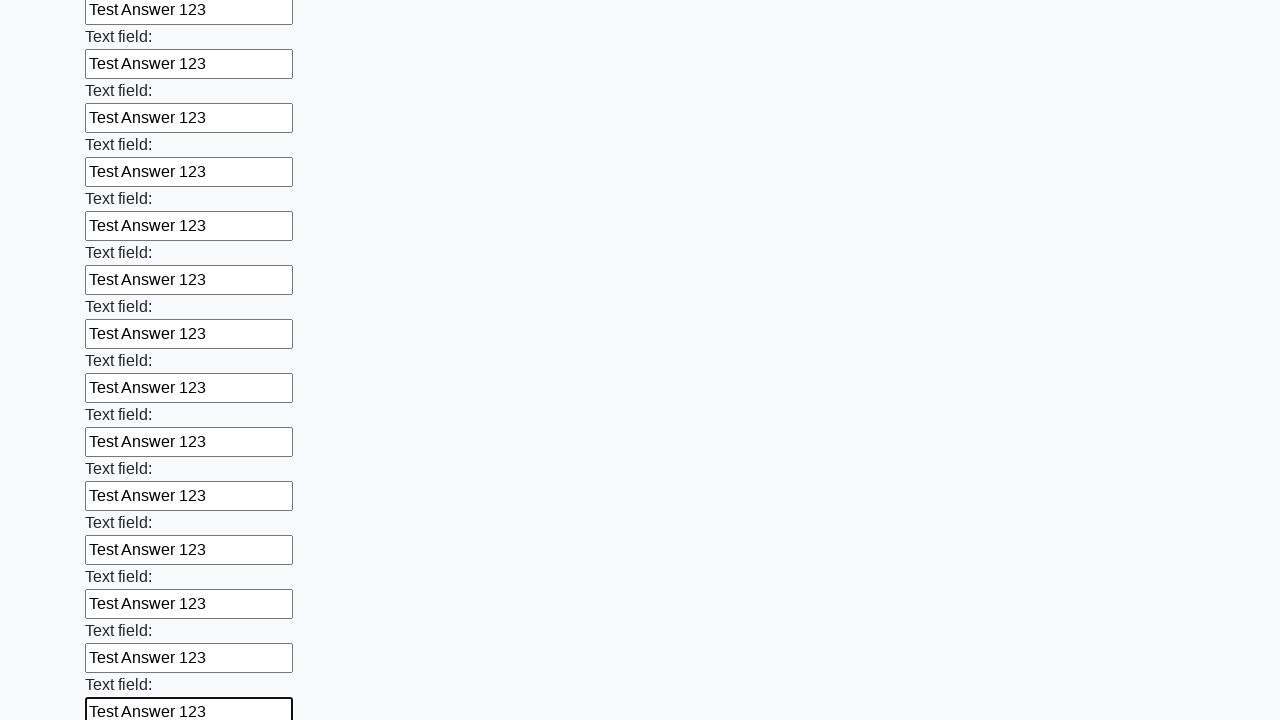

Filled input field with 'Test Answer 123' on input >> nth=57
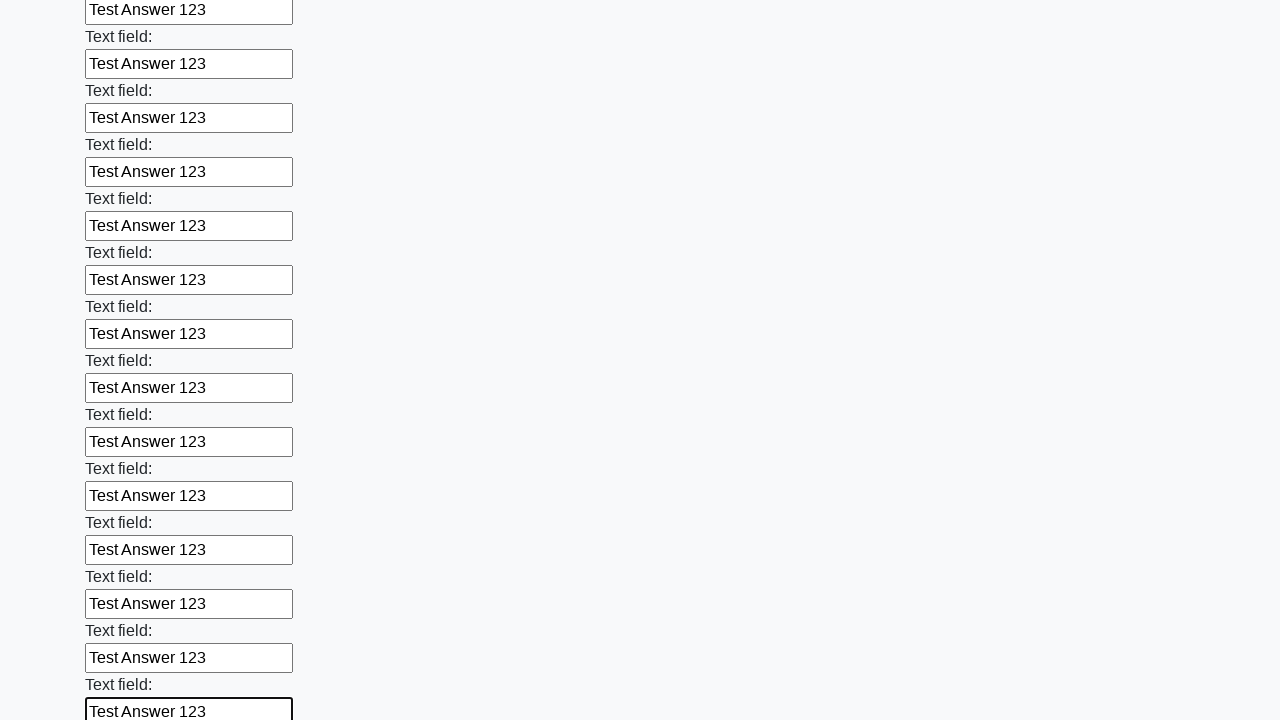

Filled input field with 'Test Answer 123' on input >> nth=58
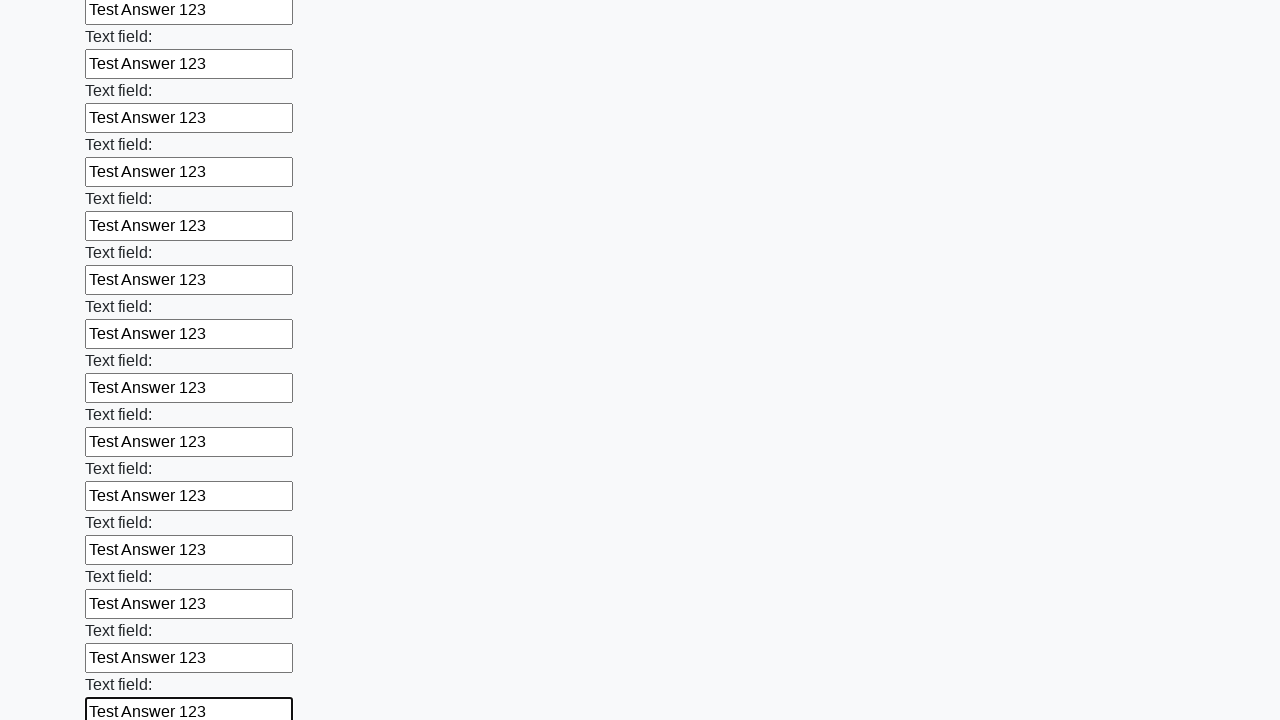

Filled input field with 'Test Answer 123' on input >> nth=59
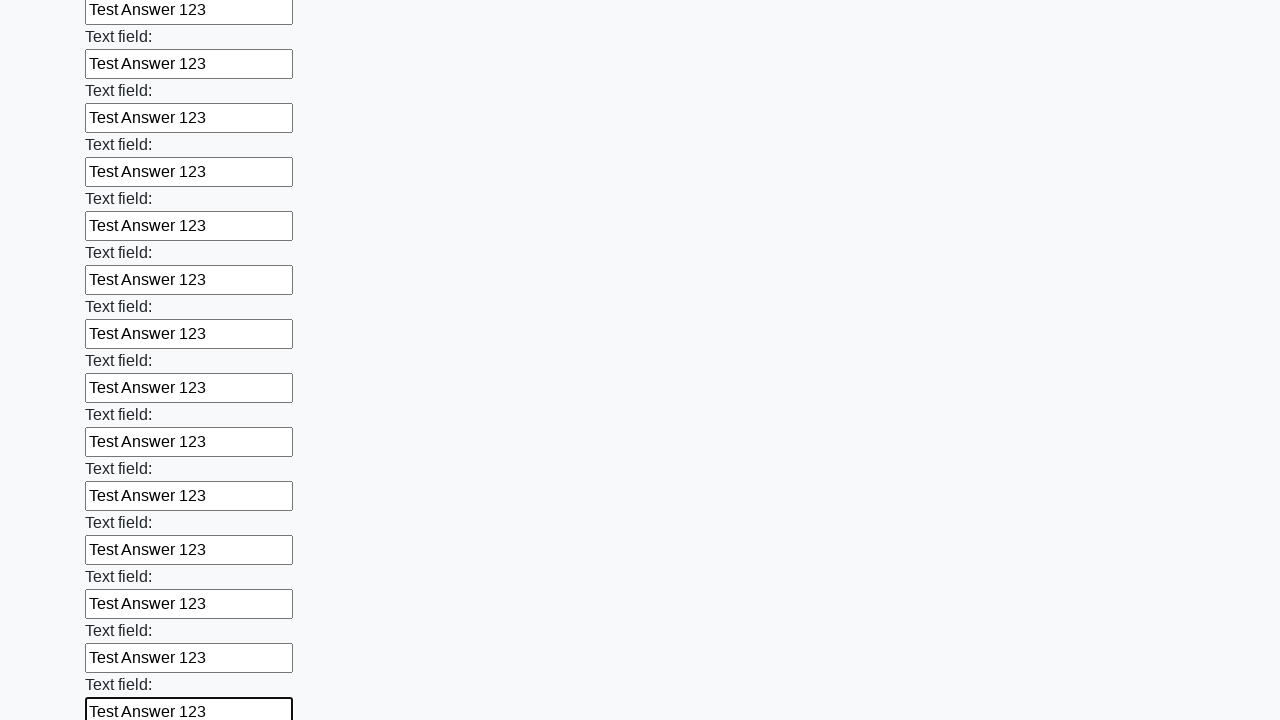

Filled input field with 'Test Answer 123' on input >> nth=60
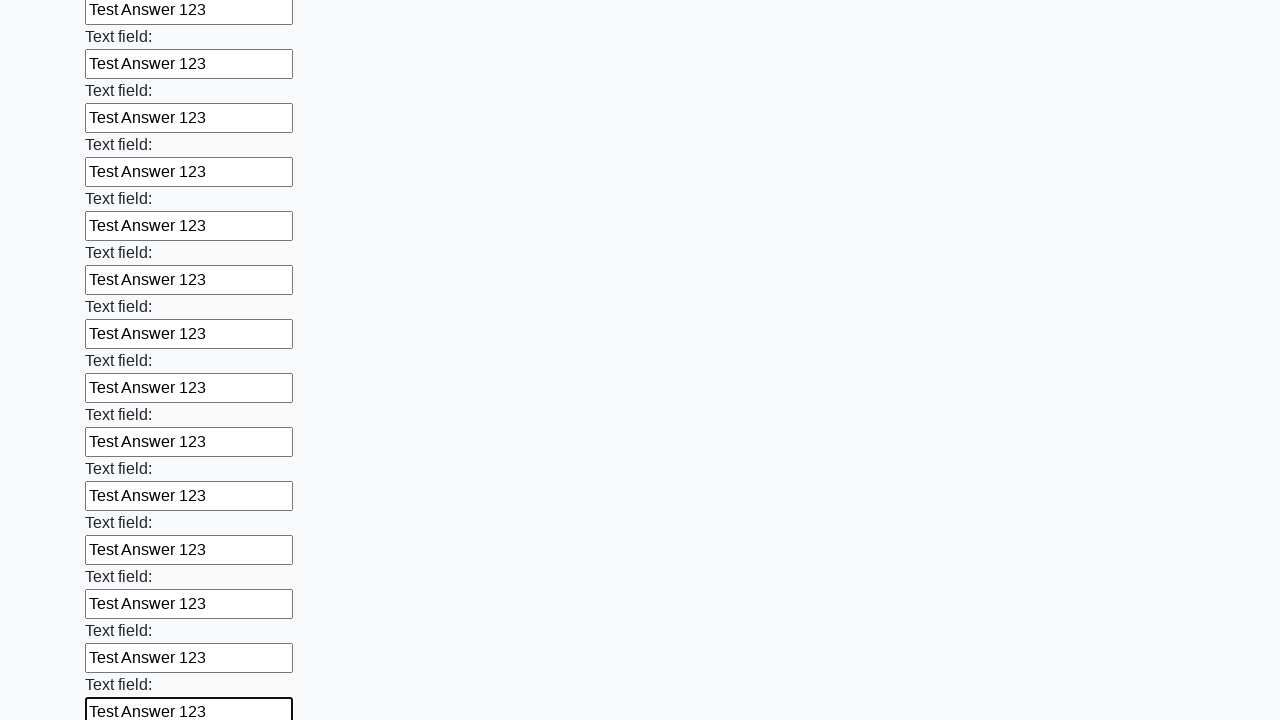

Filled input field with 'Test Answer 123' on input >> nth=61
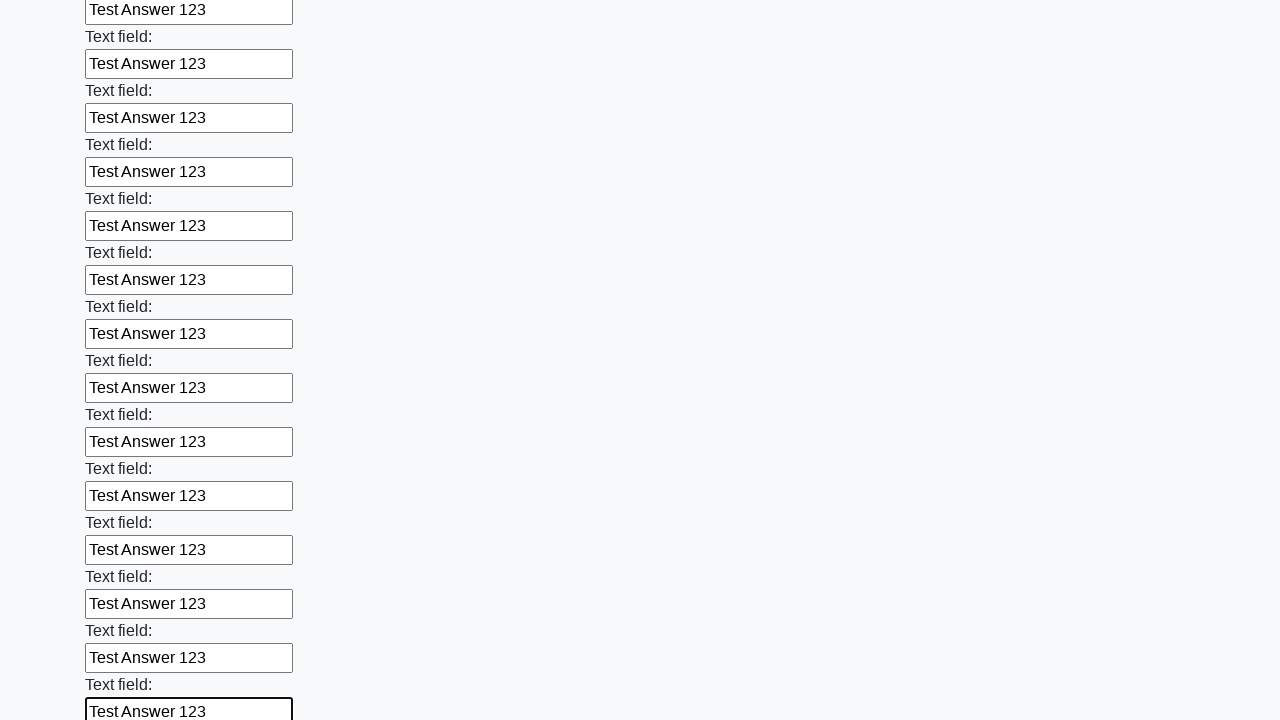

Filled input field with 'Test Answer 123' on input >> nth=62
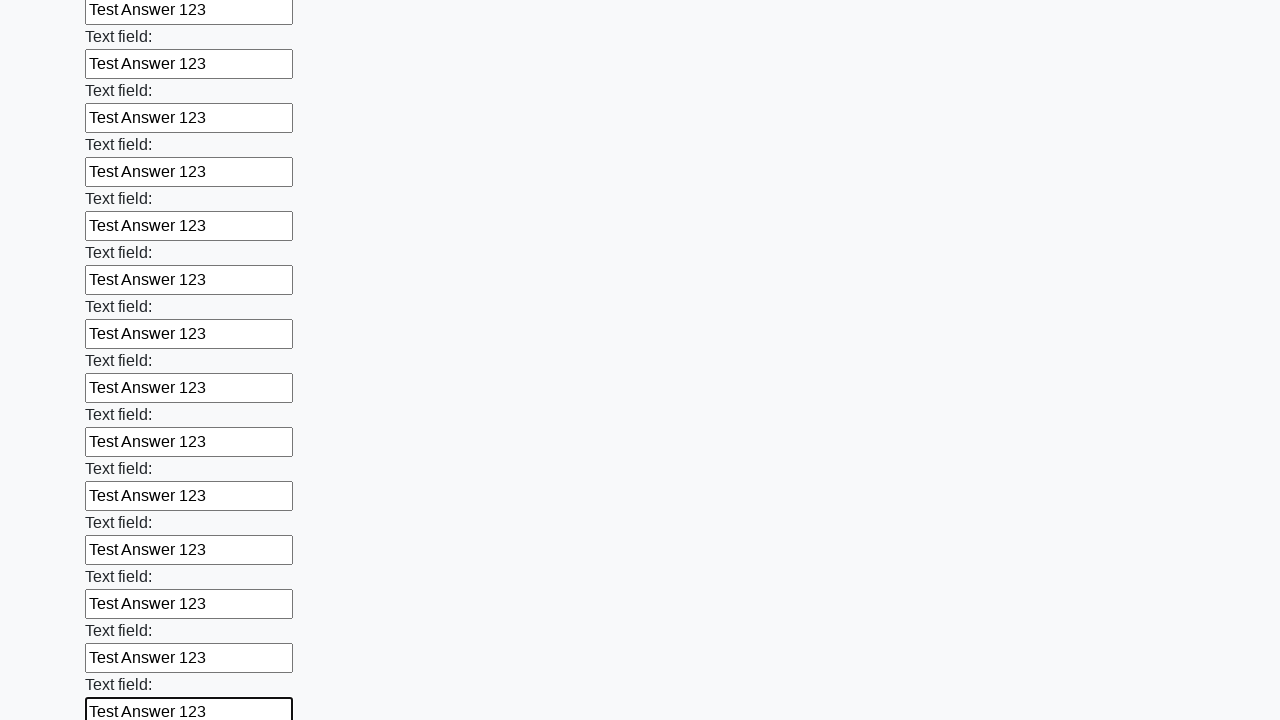

Filled input field with 'Test Answer 123' on input >> nth=63
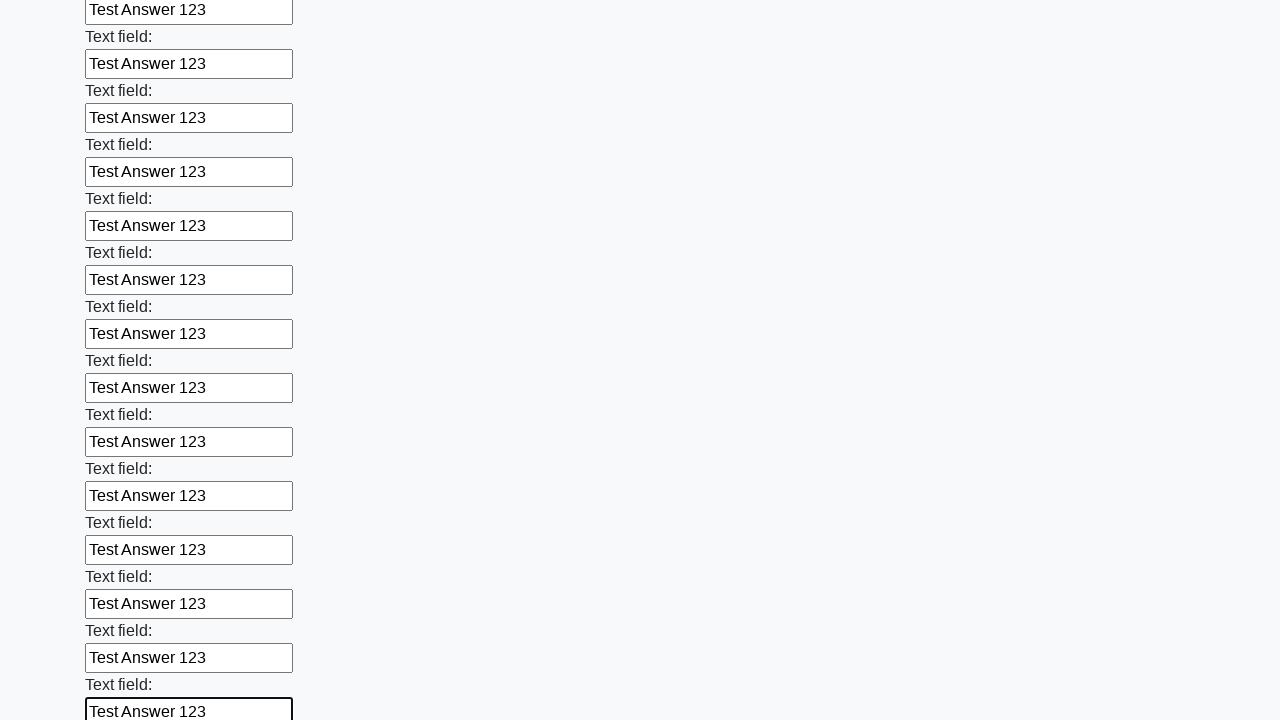

Filled input field with 'Test Answer 123' on input >> nth=64
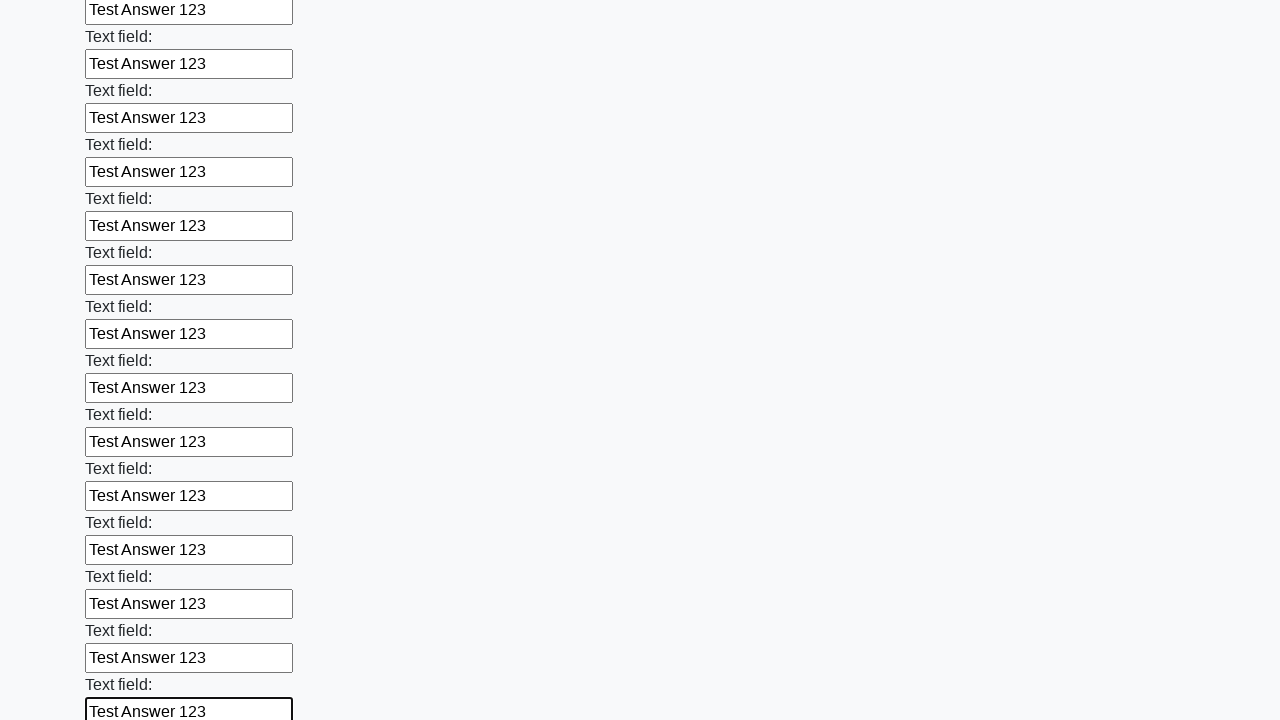

Filled input field with 'Test Answer 123' on input >> nth=65
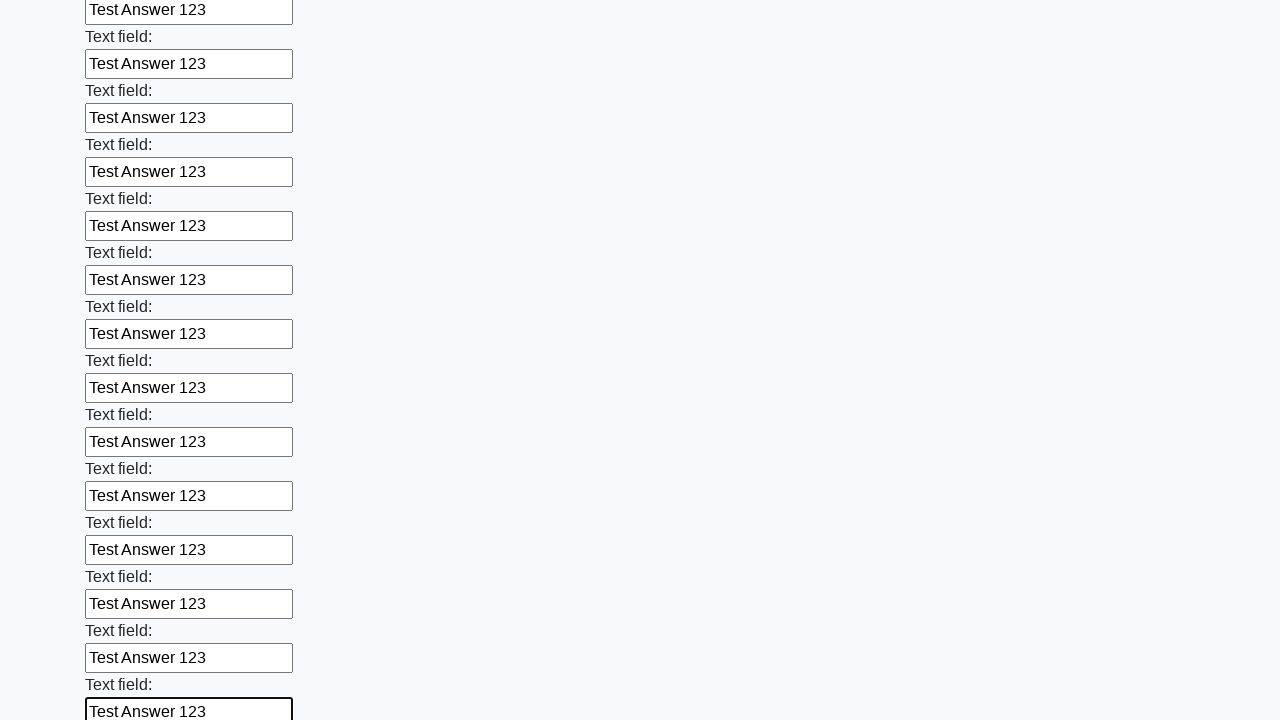

Filled input field with 'Test Answer 123' on input >> nth=66
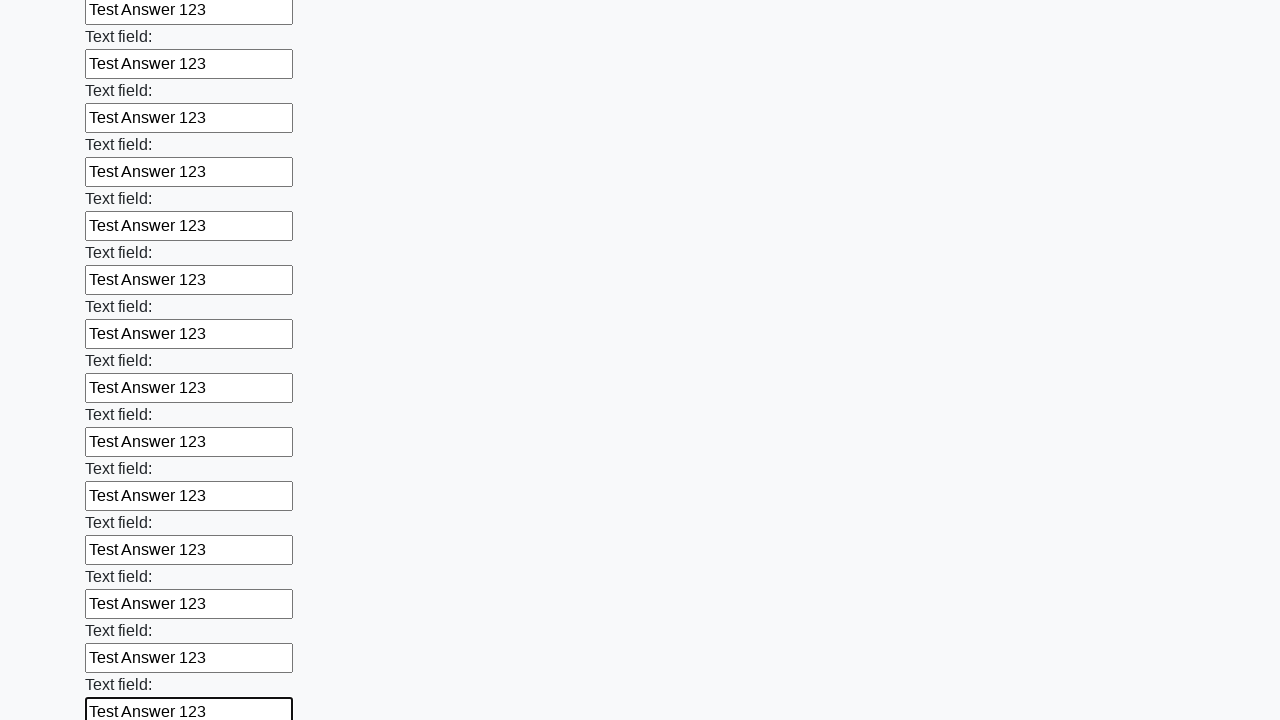

Filled input field with 'Test Answer 123' on input >> nth=67
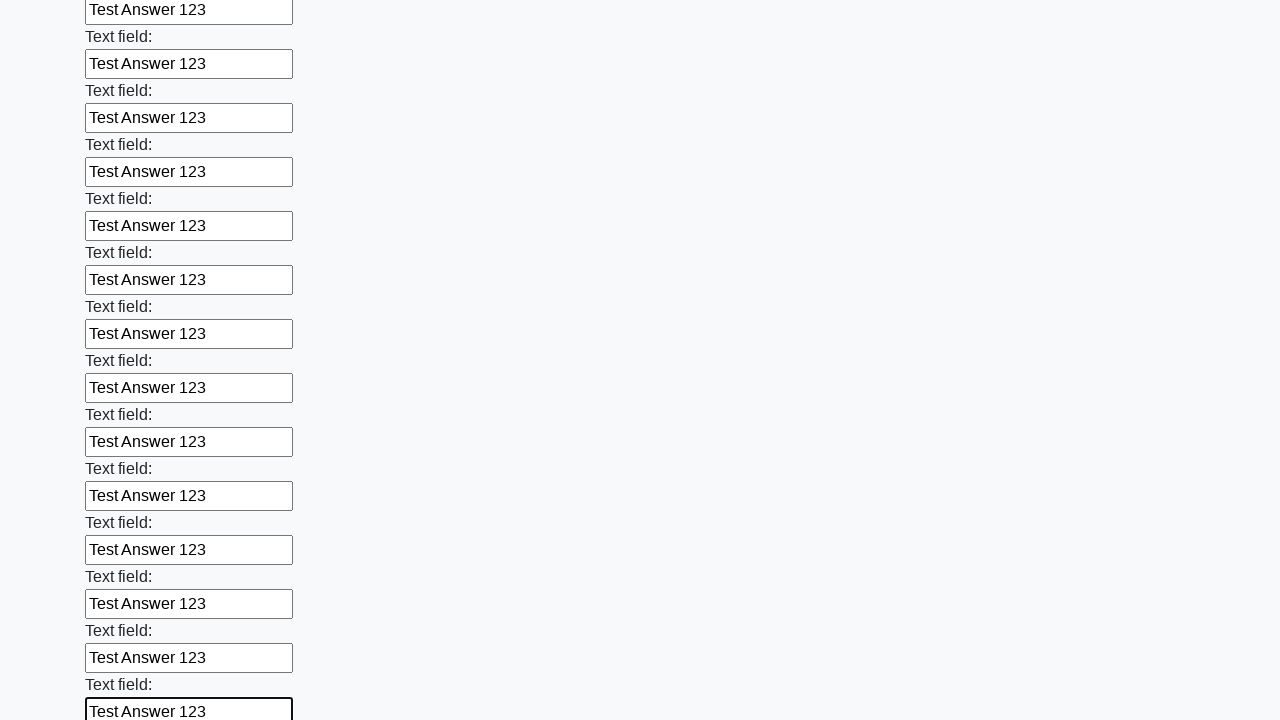

Filled input field with 'Test Answer 123' on input >> nth=68
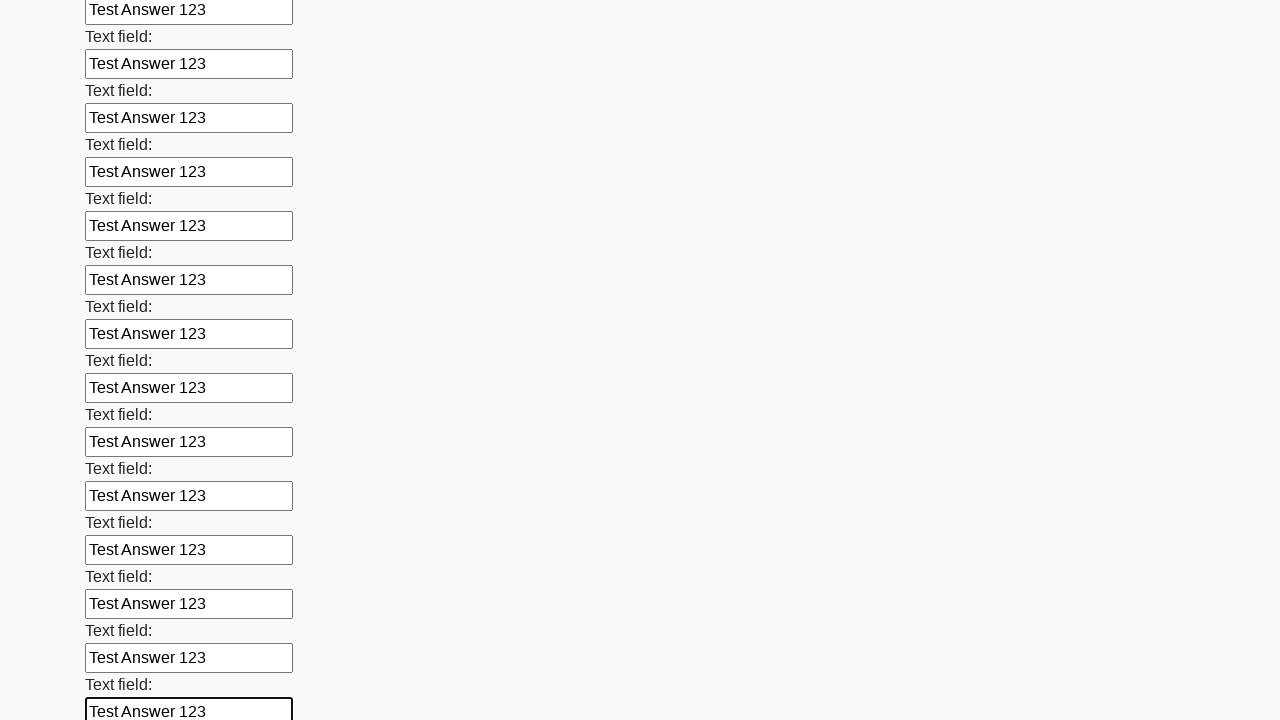

Filled input field with 'Test Answer 123' on input >> nth=69
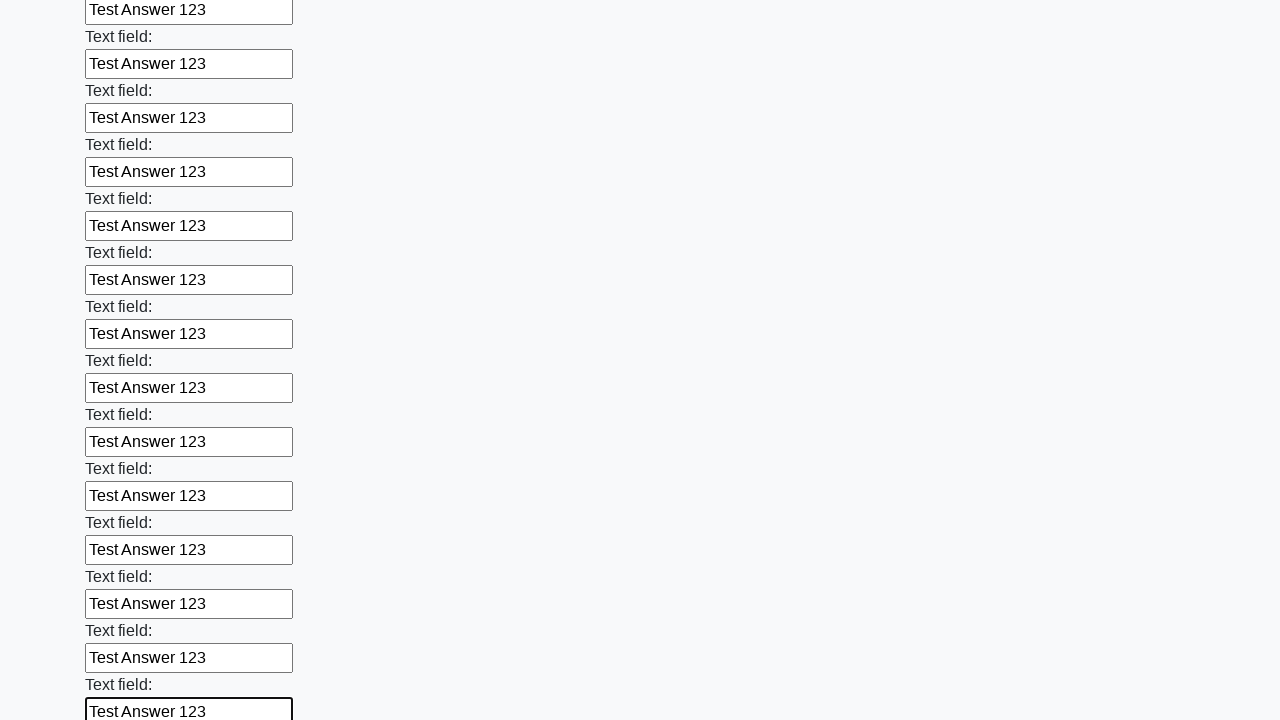

Filled input field with 'Test Answer 123' on input >> nth=70
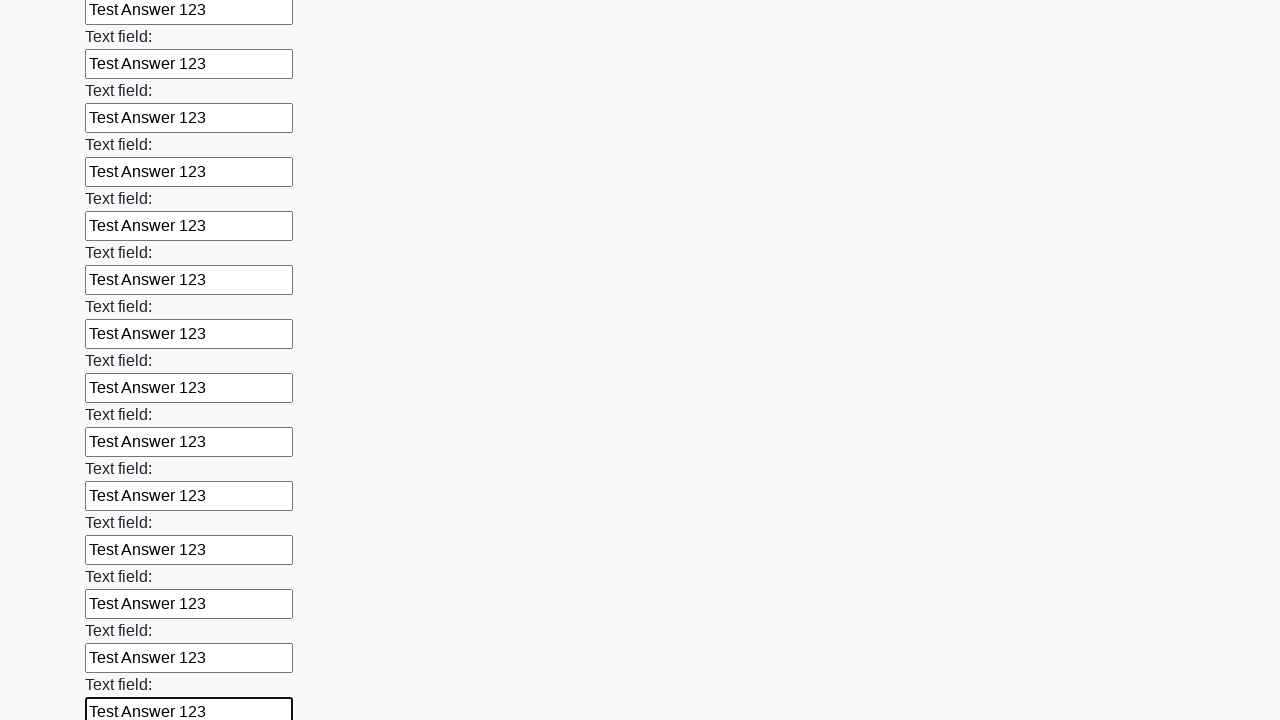

Filled input field with 'Test Answer 123' on input >> nth=71
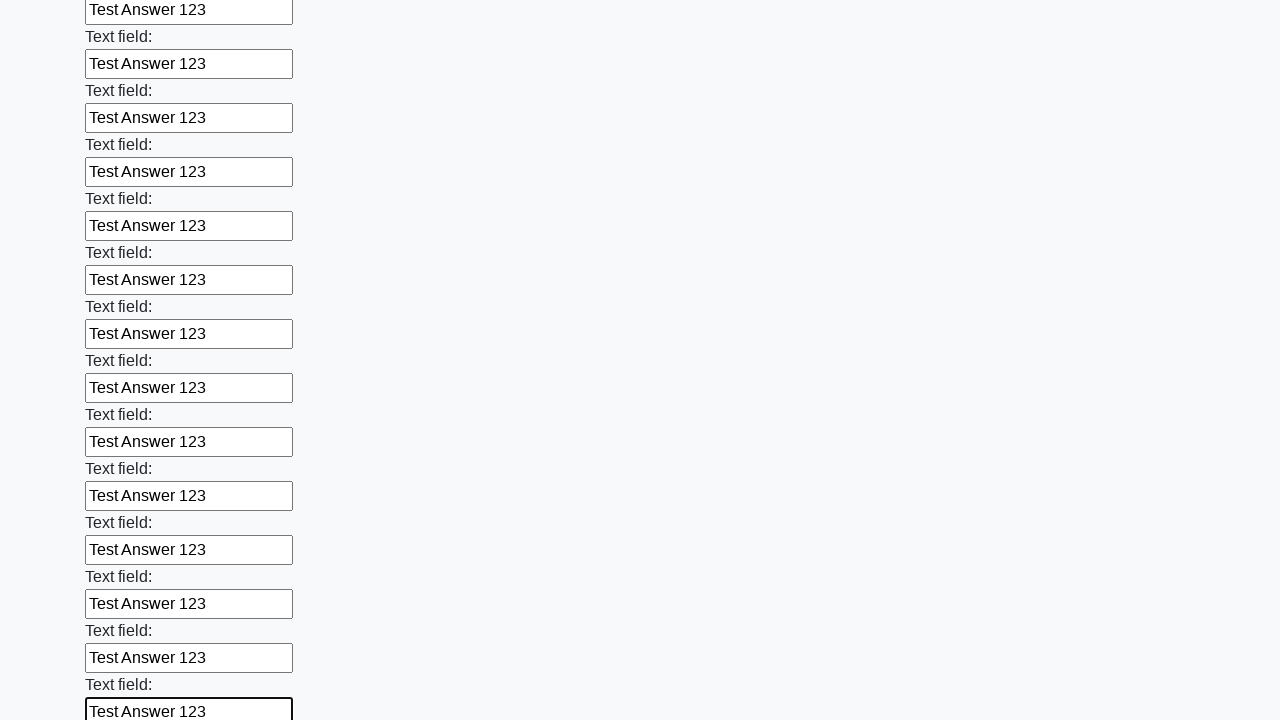

Filled input field with 'Test Answer 123' on input >> nth=72
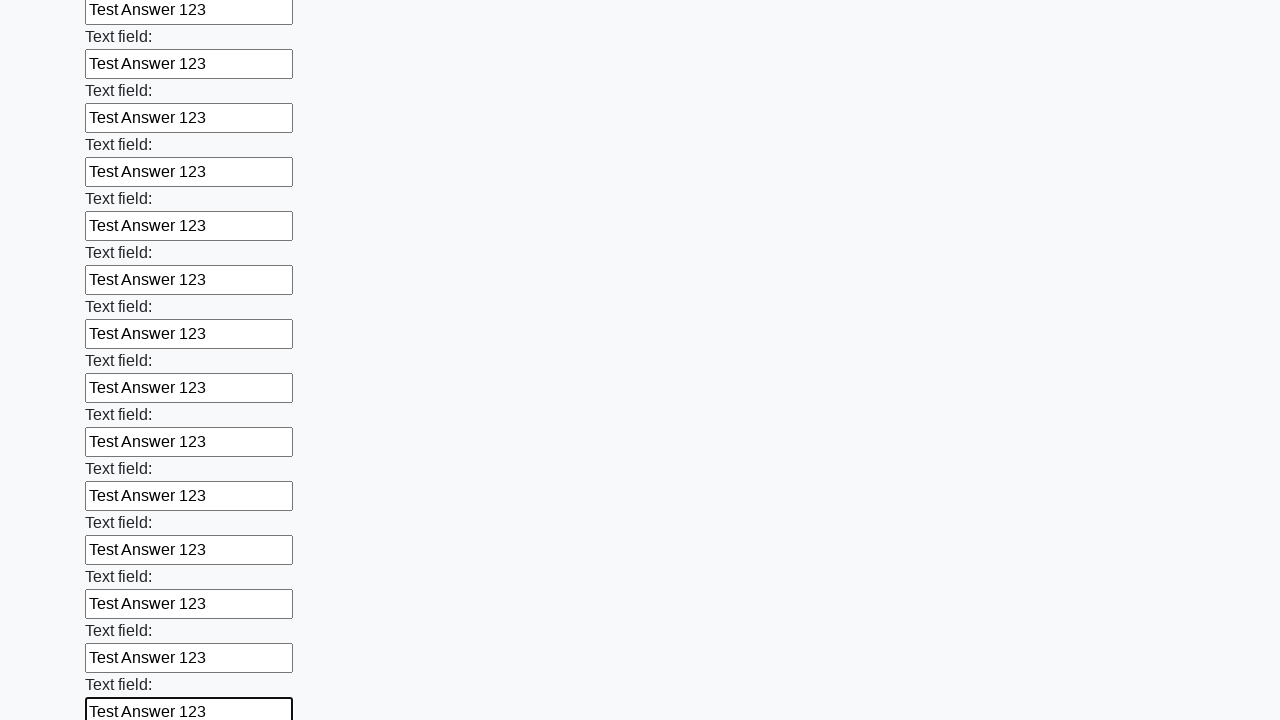

Filled input field with 'Test Answer 123' on input >> nth=73
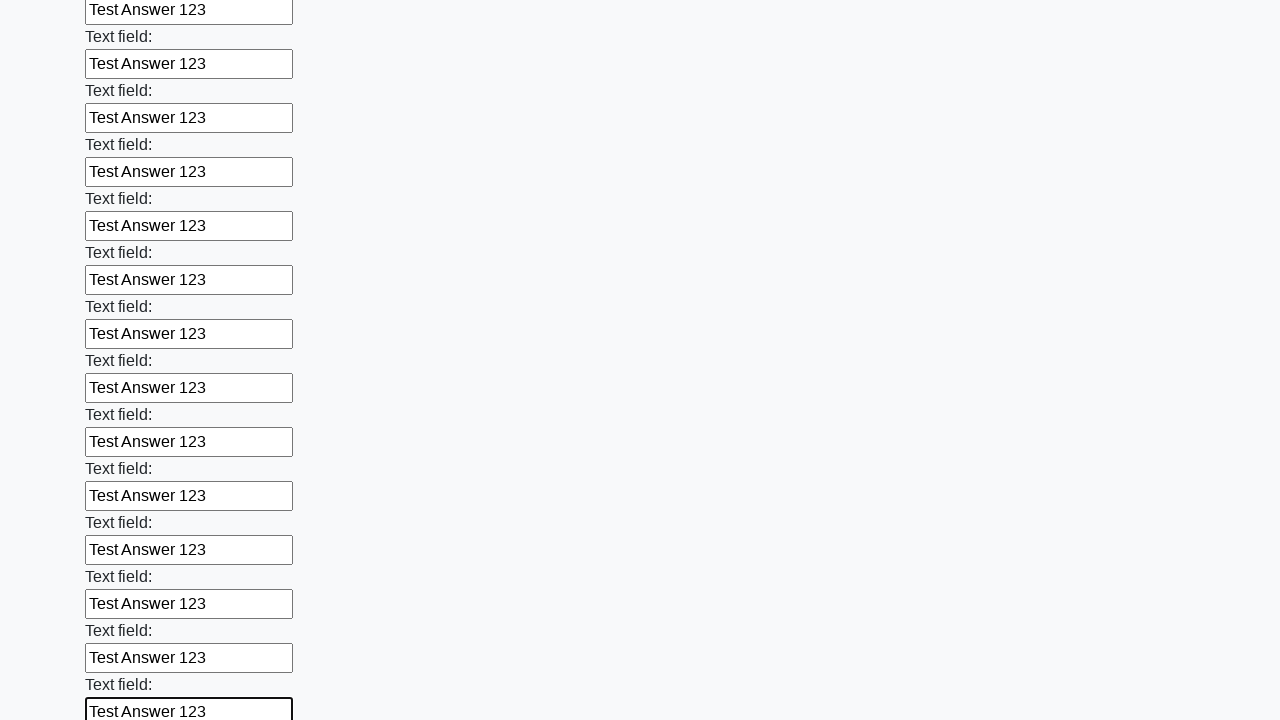

Filled input field with 'Test Answer 123' on input >> nth=74
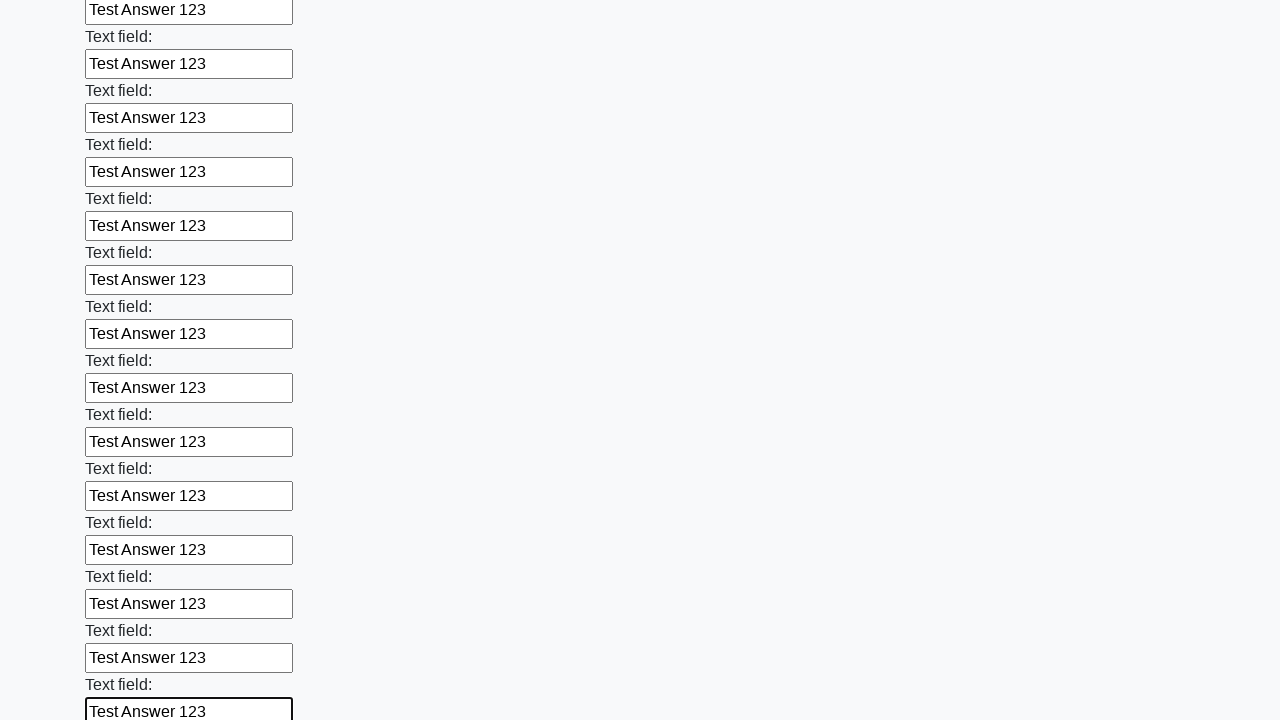

Filled input field with 'Test Answer 123' on input >> nth=75
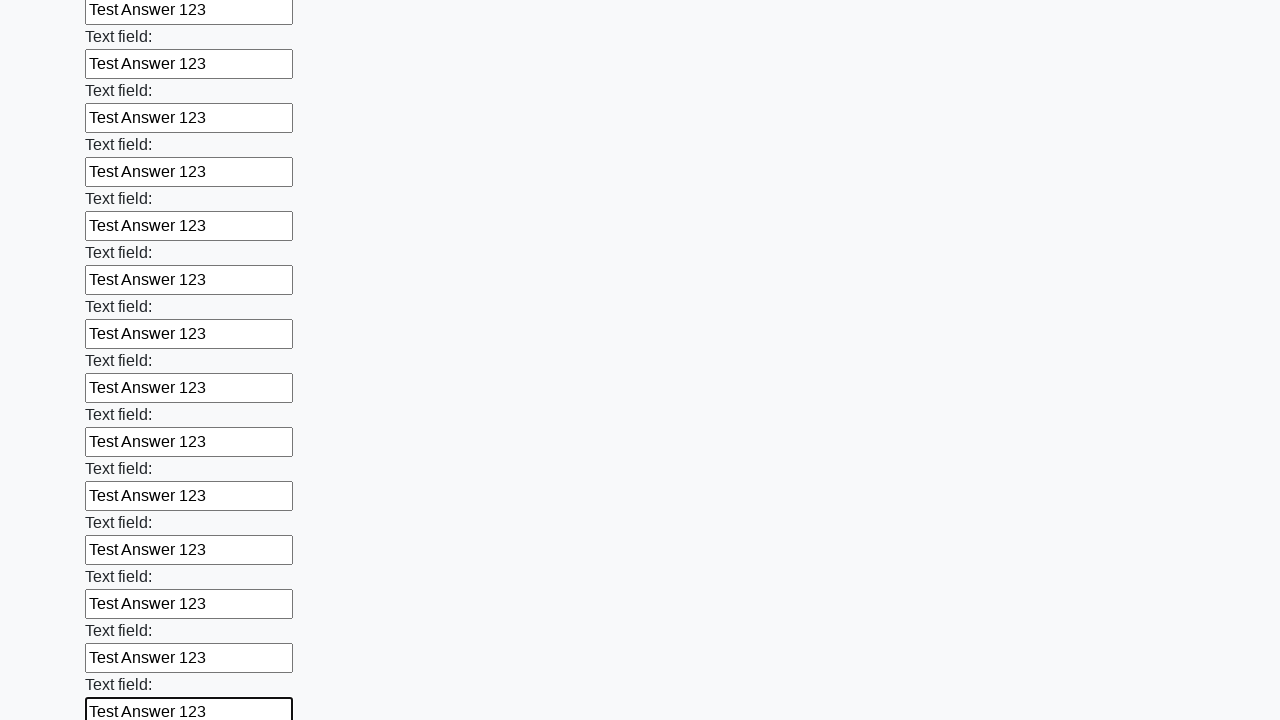

Filled input field with 'Test Answer 123' on input >> nth=76
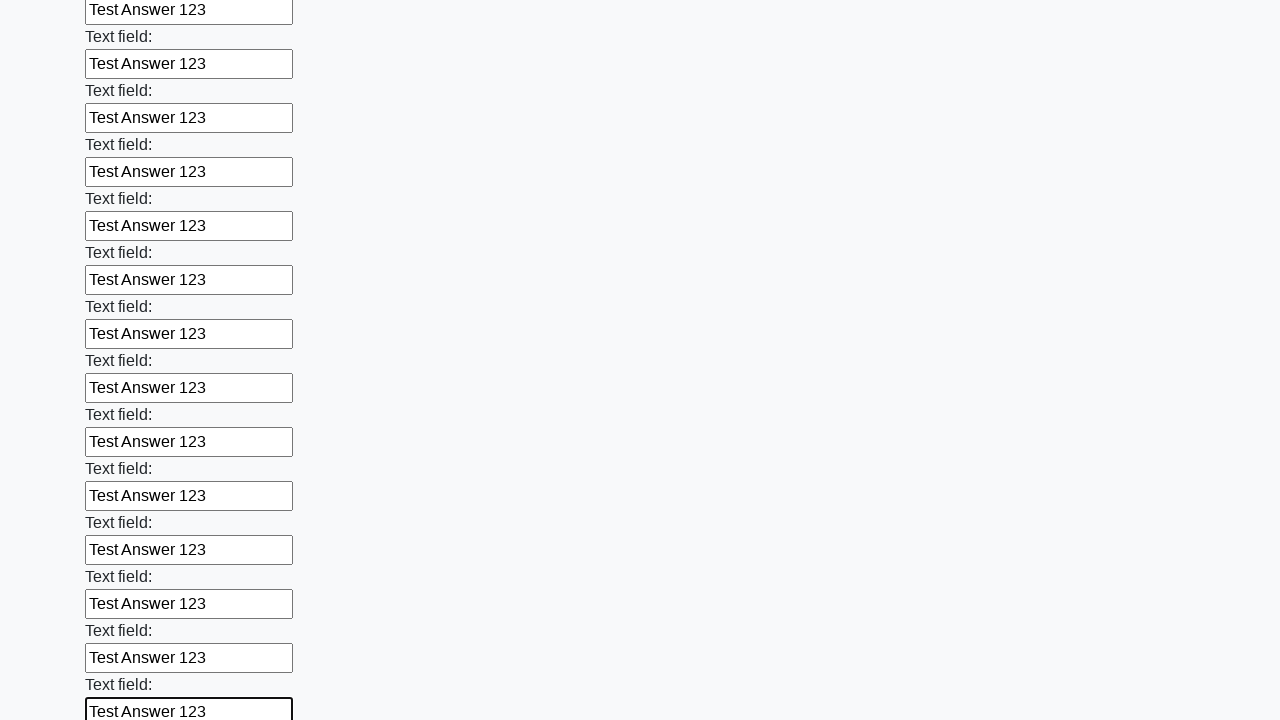

Filled input field with 'Test Answer 123' on input >> nth=77
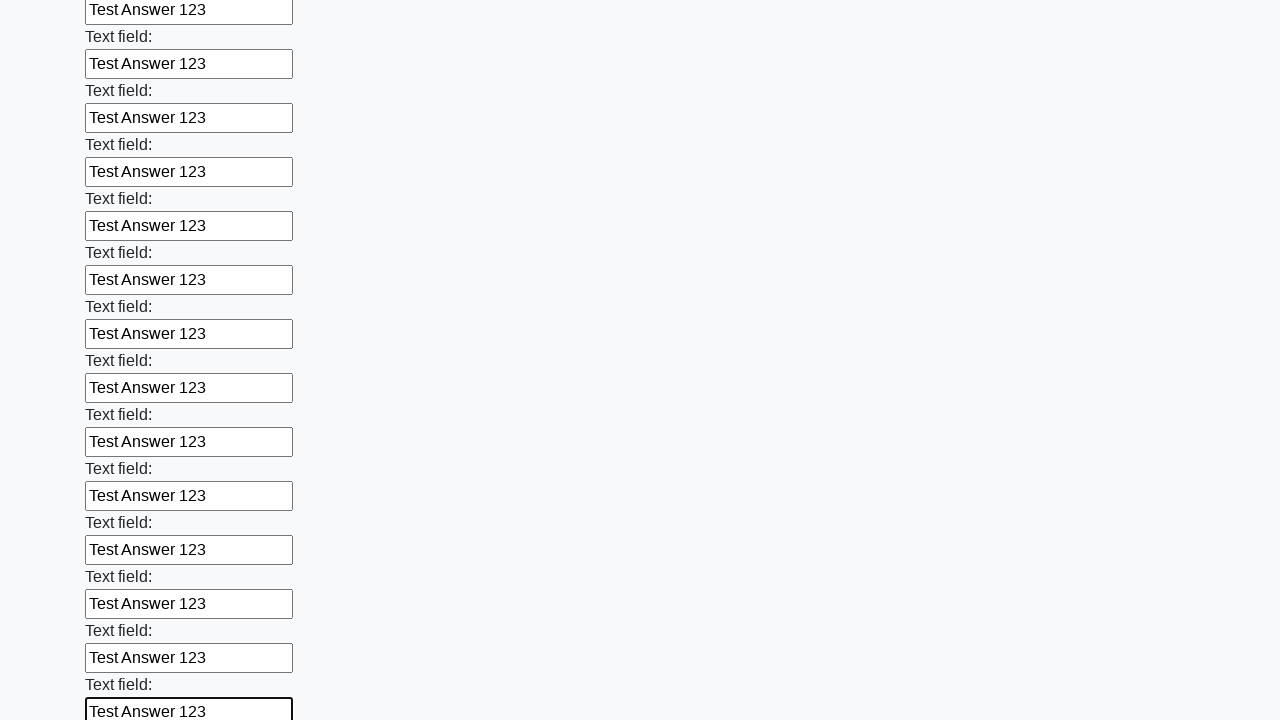

Filled input field with 'Test Answer 123' on input >> nth=78
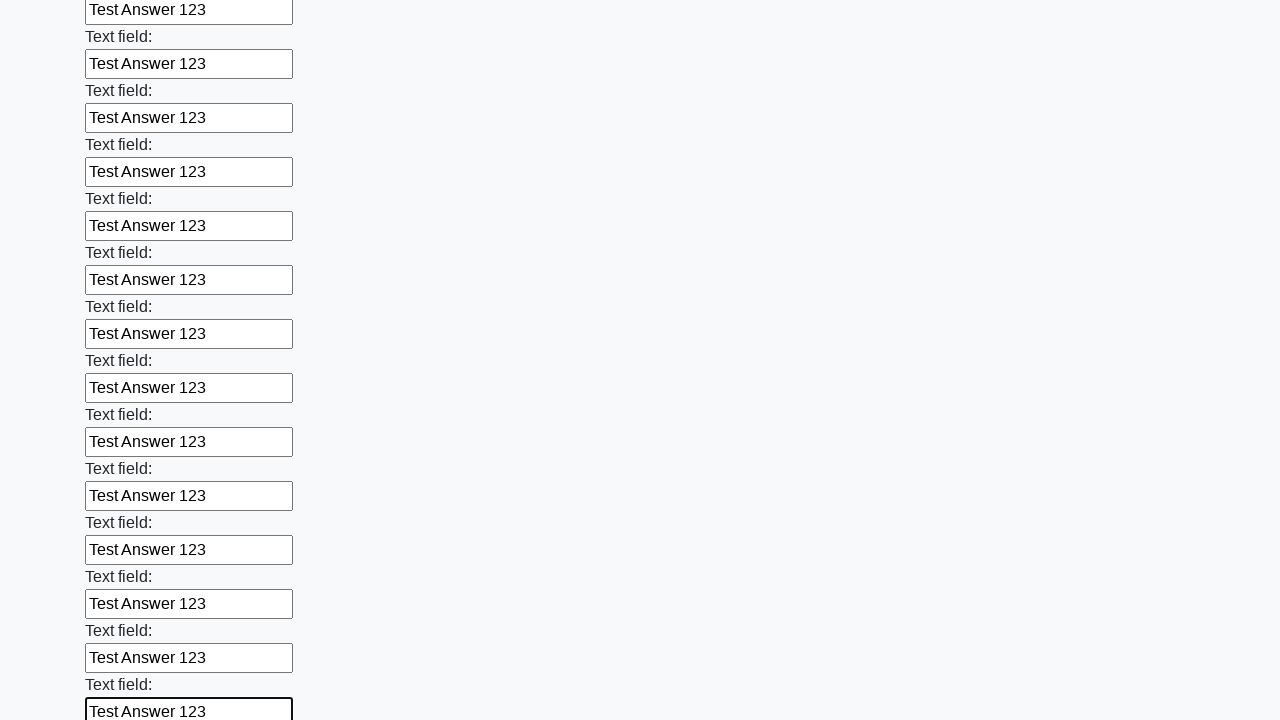

Filled input field with 'Test Answer 123' on input >> nth=79
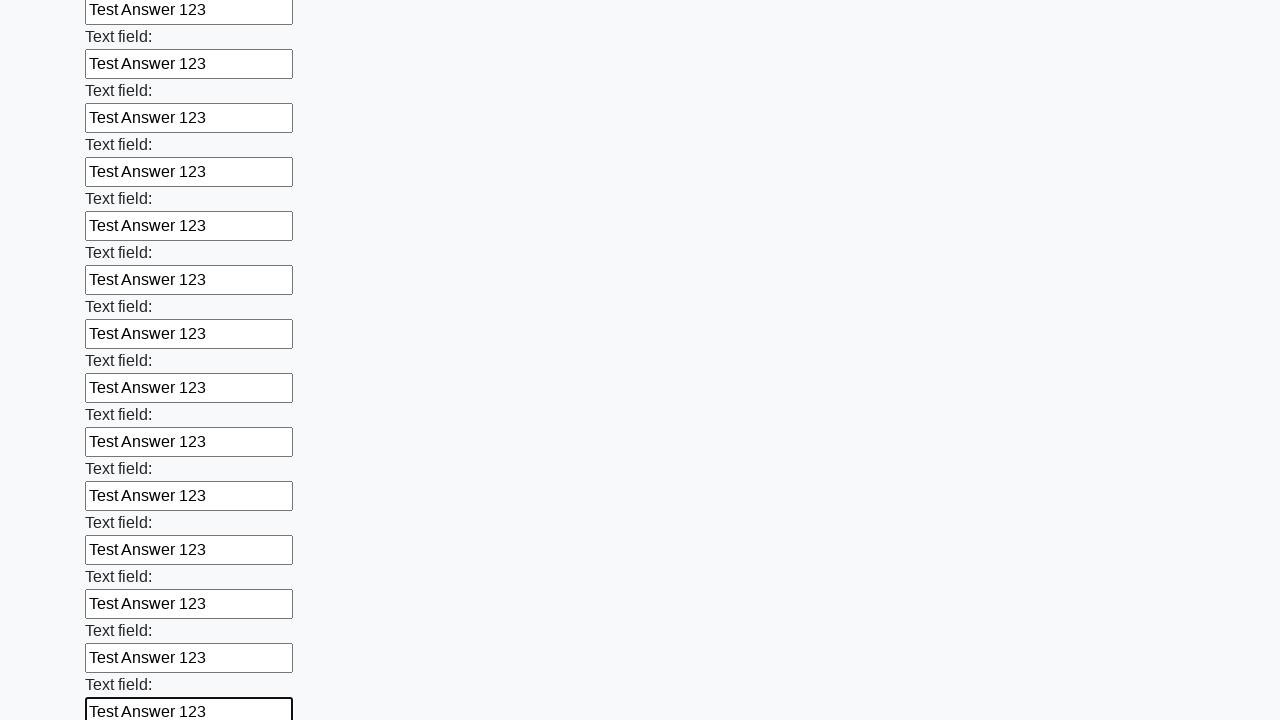

Filled input field with 'Test Answer 123' on input >> nth=80
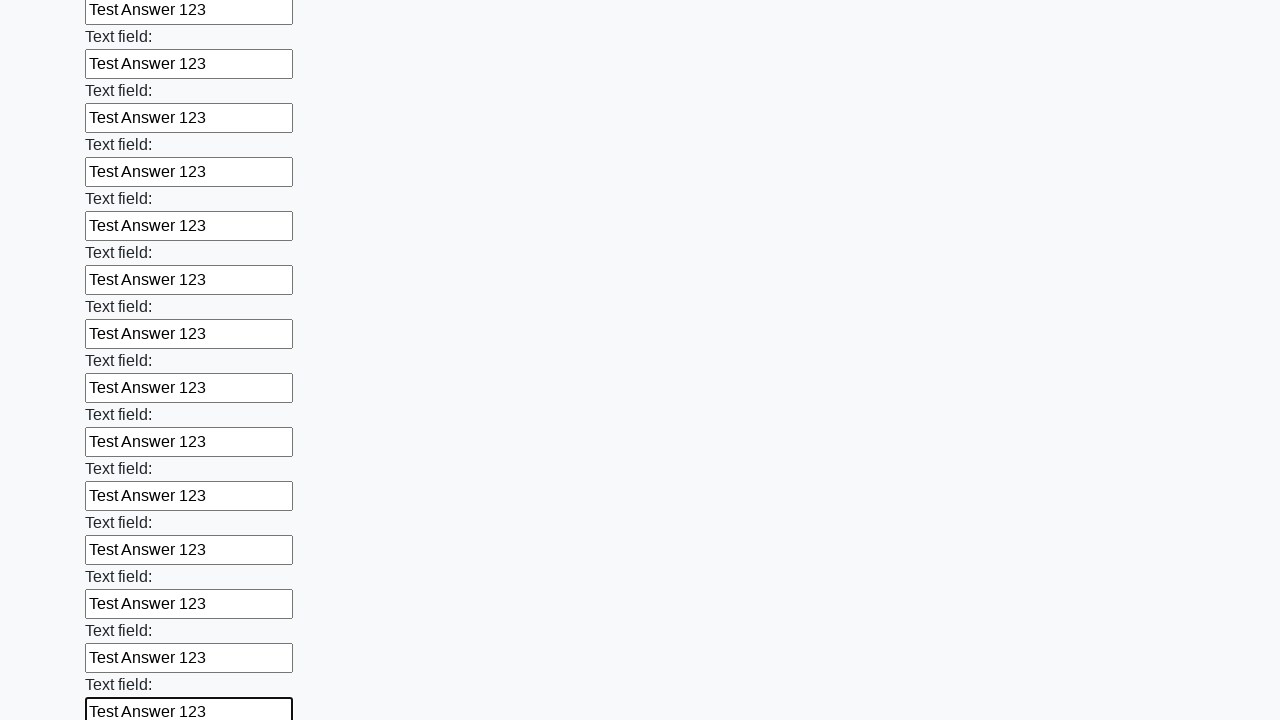

Filled input field with 'Test Answer 123' on input >> nth=81
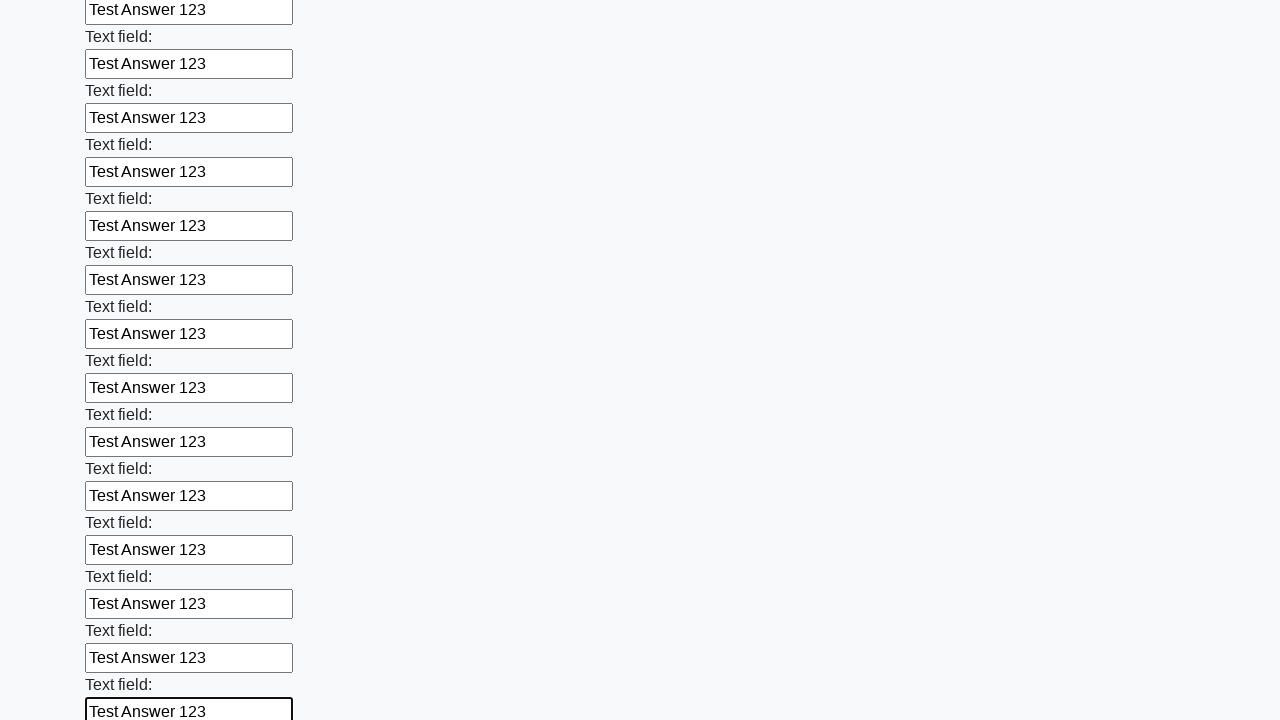

Filled input field with 'Test Answer 123' on input >> nth=82
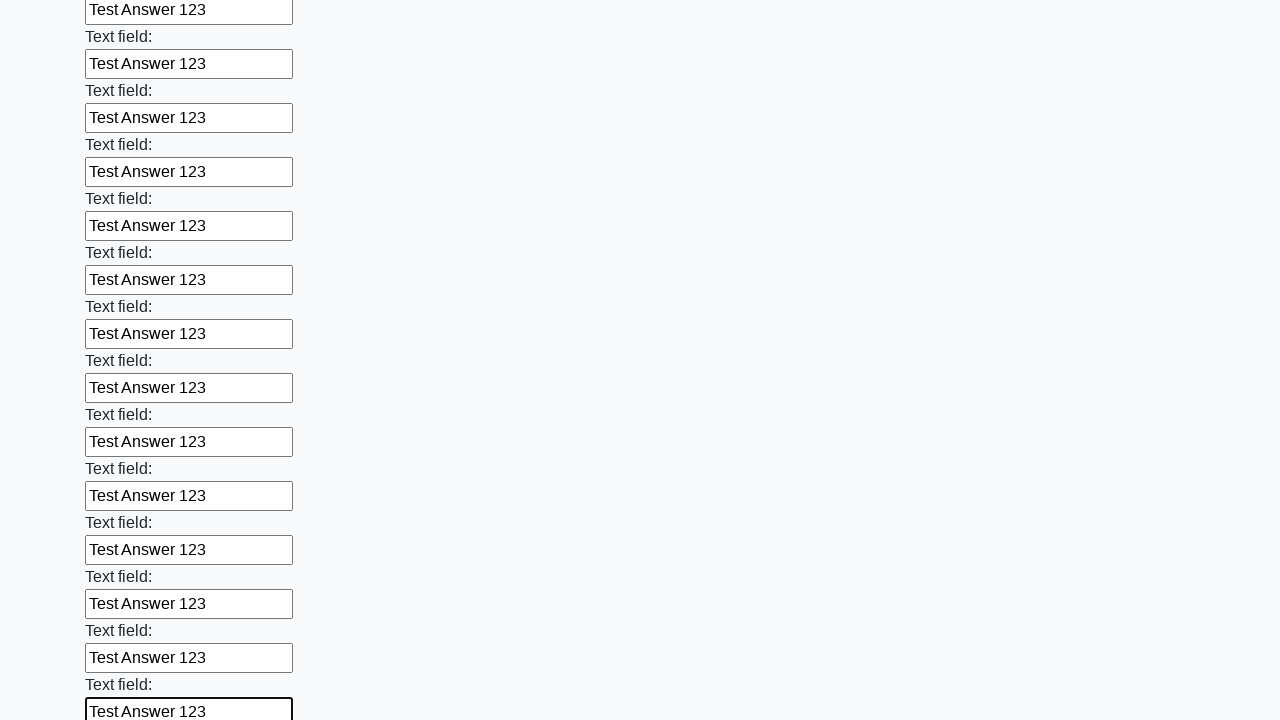

Filled input field with 'Test Answer 123' on input >> nth=83
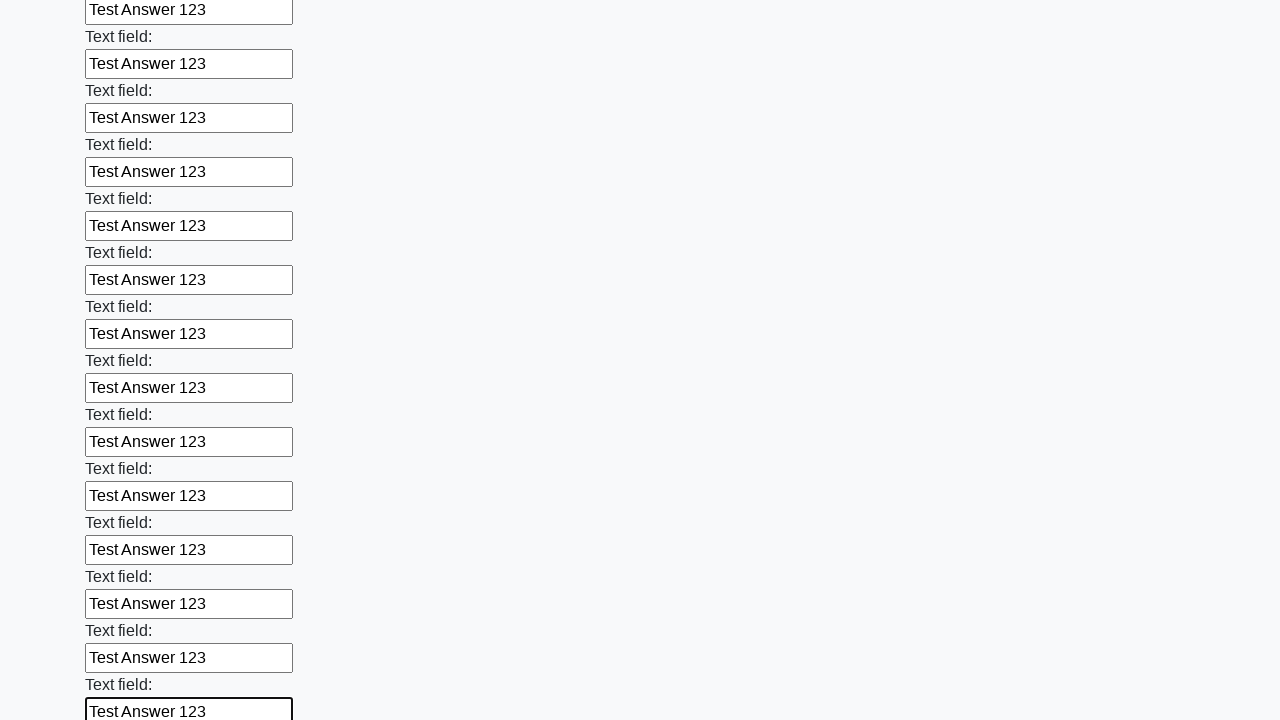

Filled input field with 'Test Answer 123' on input >> nth=84
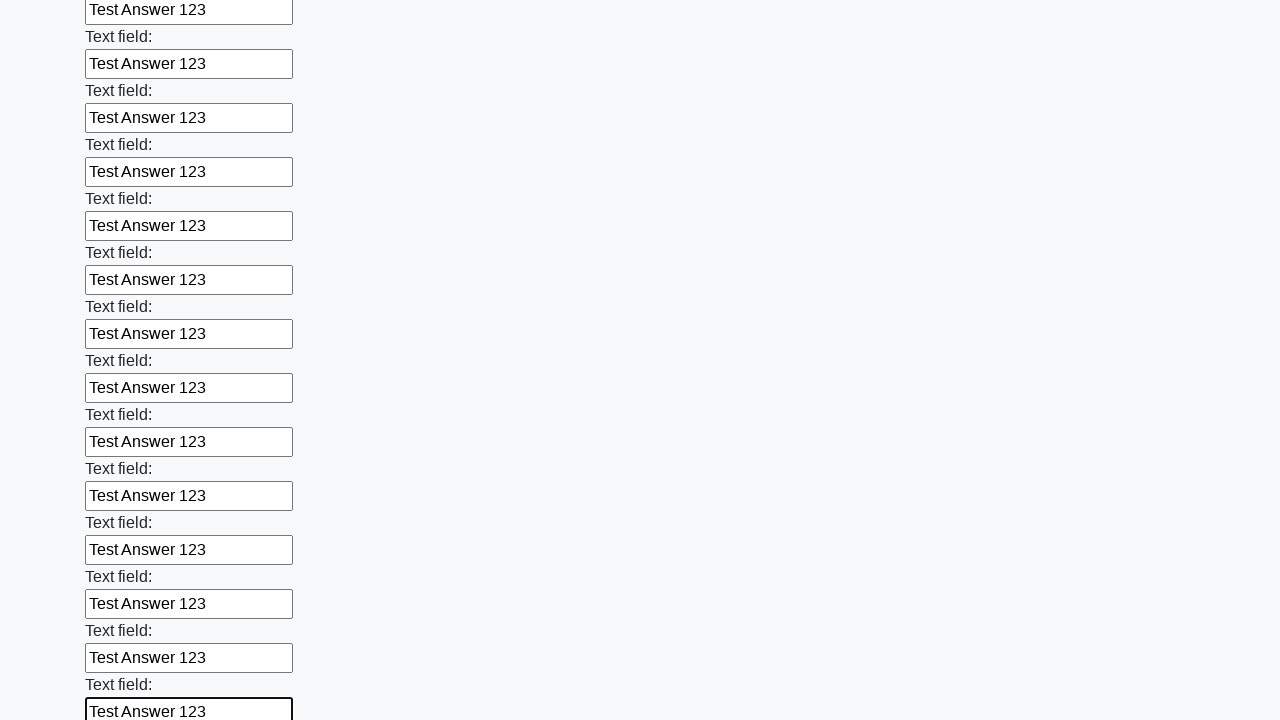

Filled input field with 'Test Answer 123' on input >> nth=85
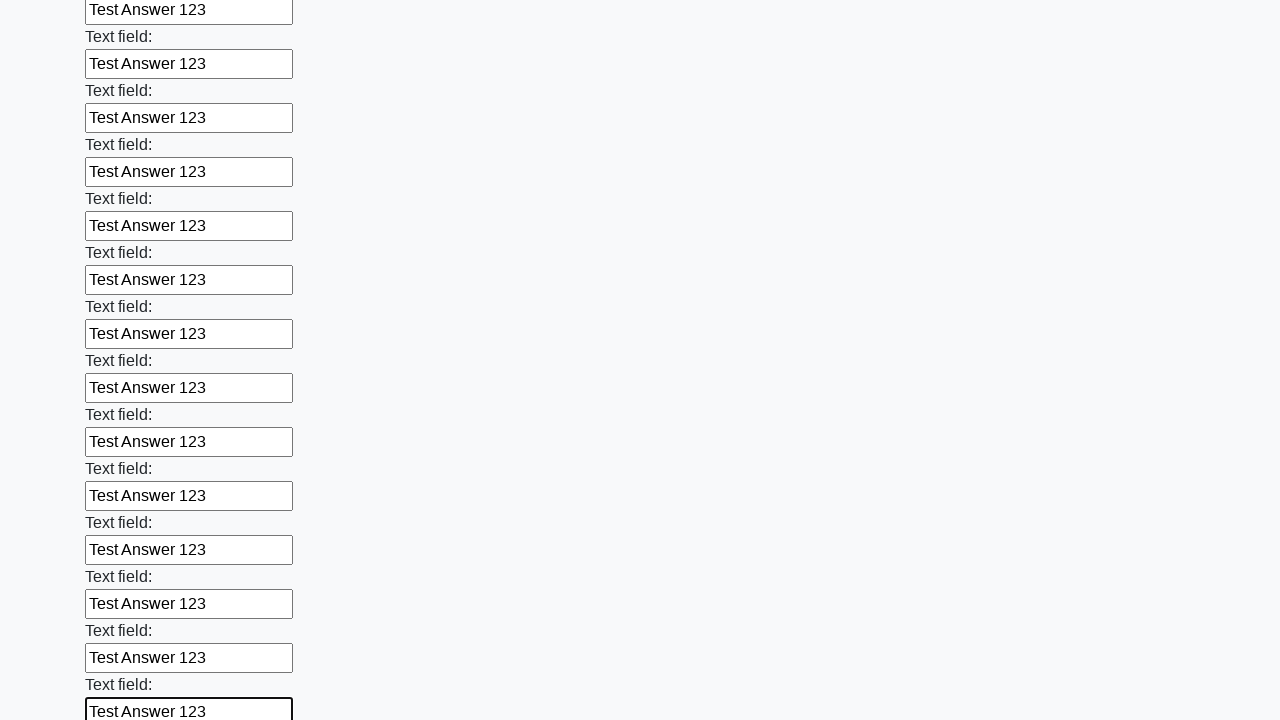

Filled input field with 'Test Answer 123' on input >> nth=86
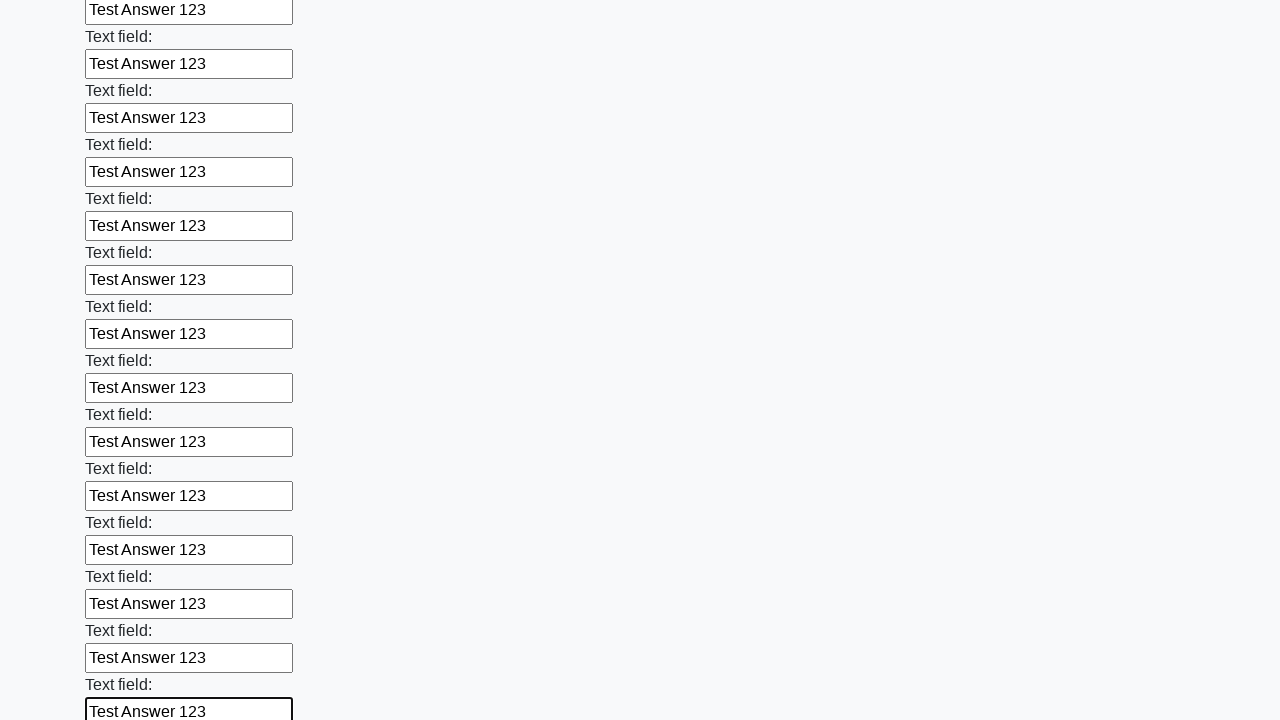

Filled input field with 'Test Answer 123' on input >> nth=87
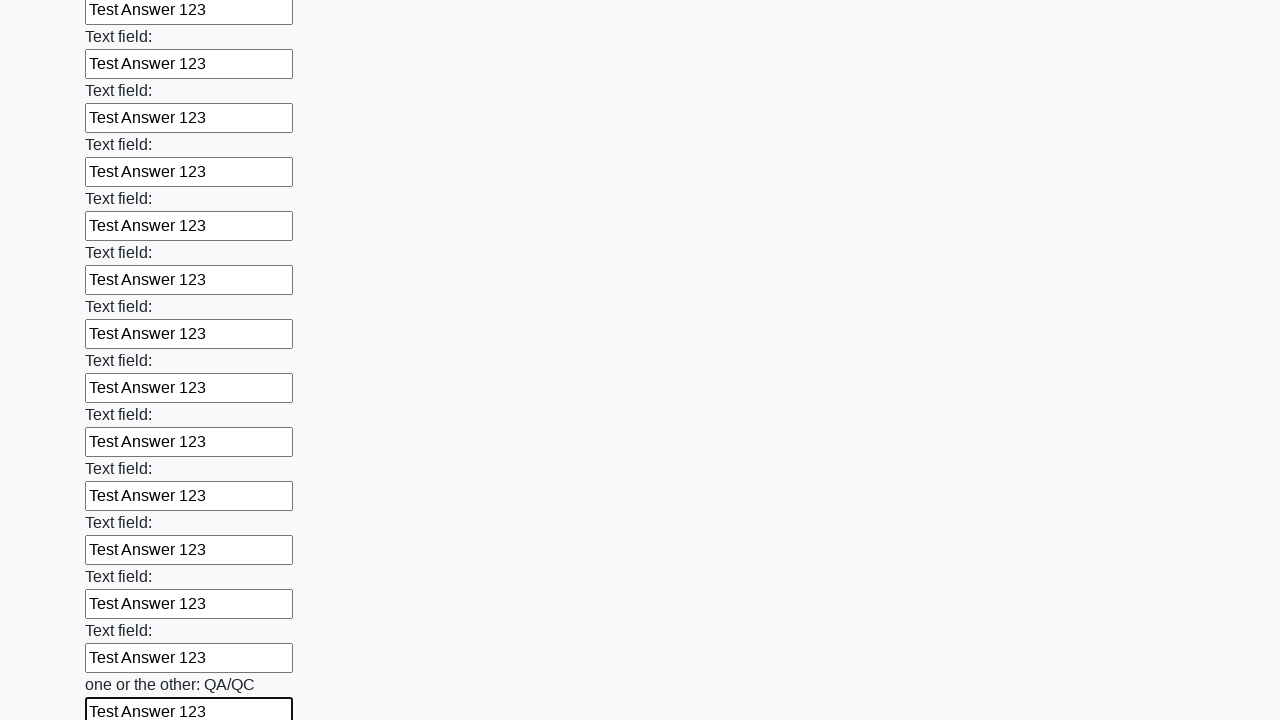

Filled input field with 'Test Answer 123' on input >> nth=88
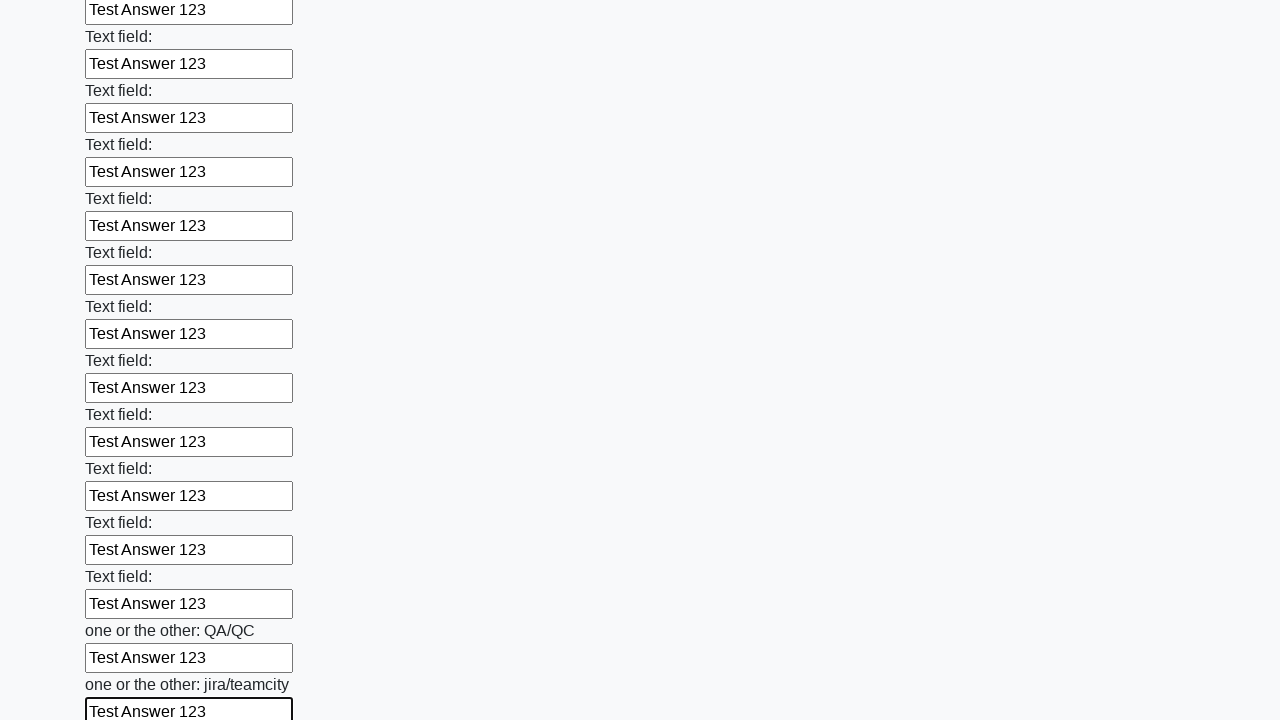

Filled input field with 'Test Answer 123' on input >> nth=89
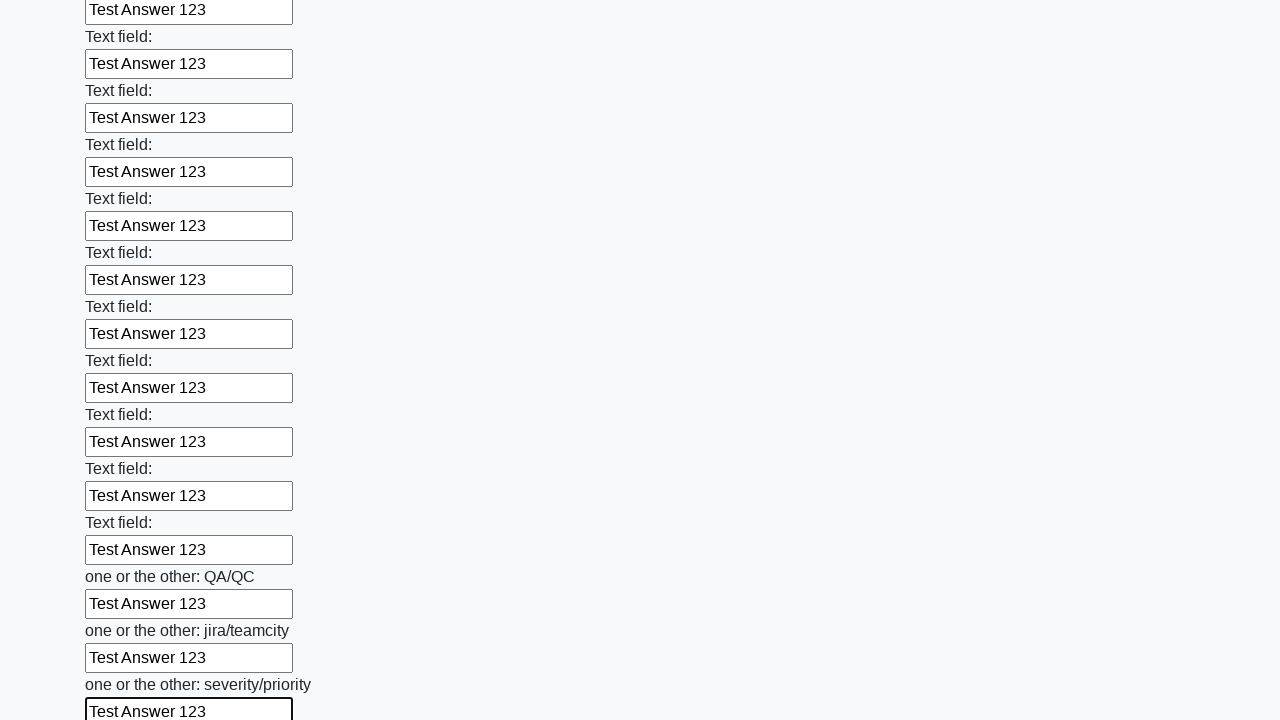

Filled input field with 'Test Answer 123' on input >> nth=90
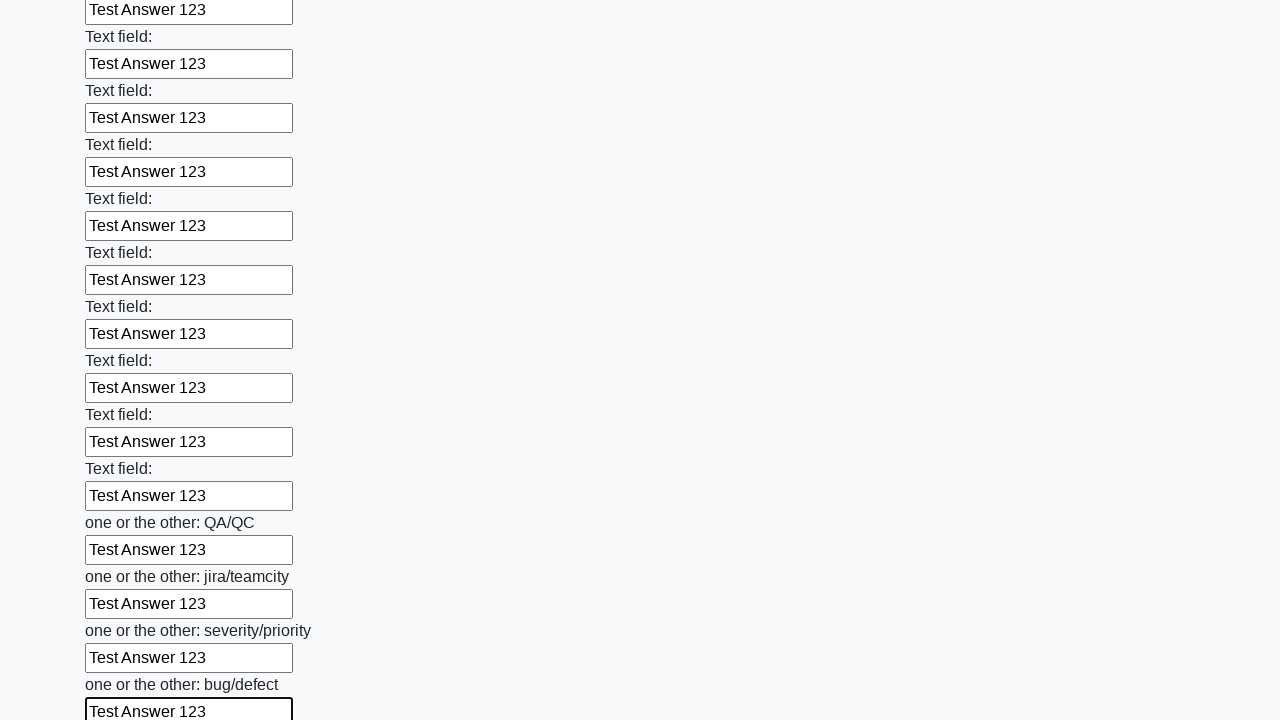

Filled input field with 'Test Answer 123' on input >> nth=91
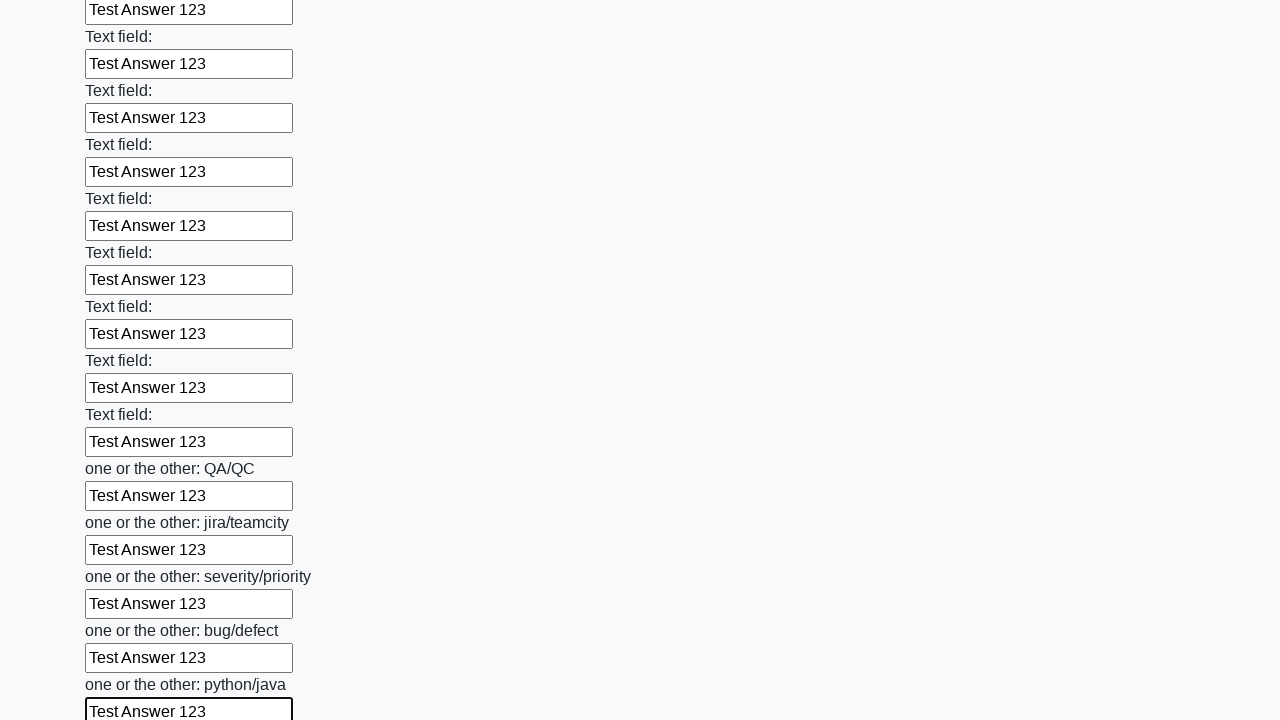

Filled input field with 'Test Answer 123' on input >> nth=92
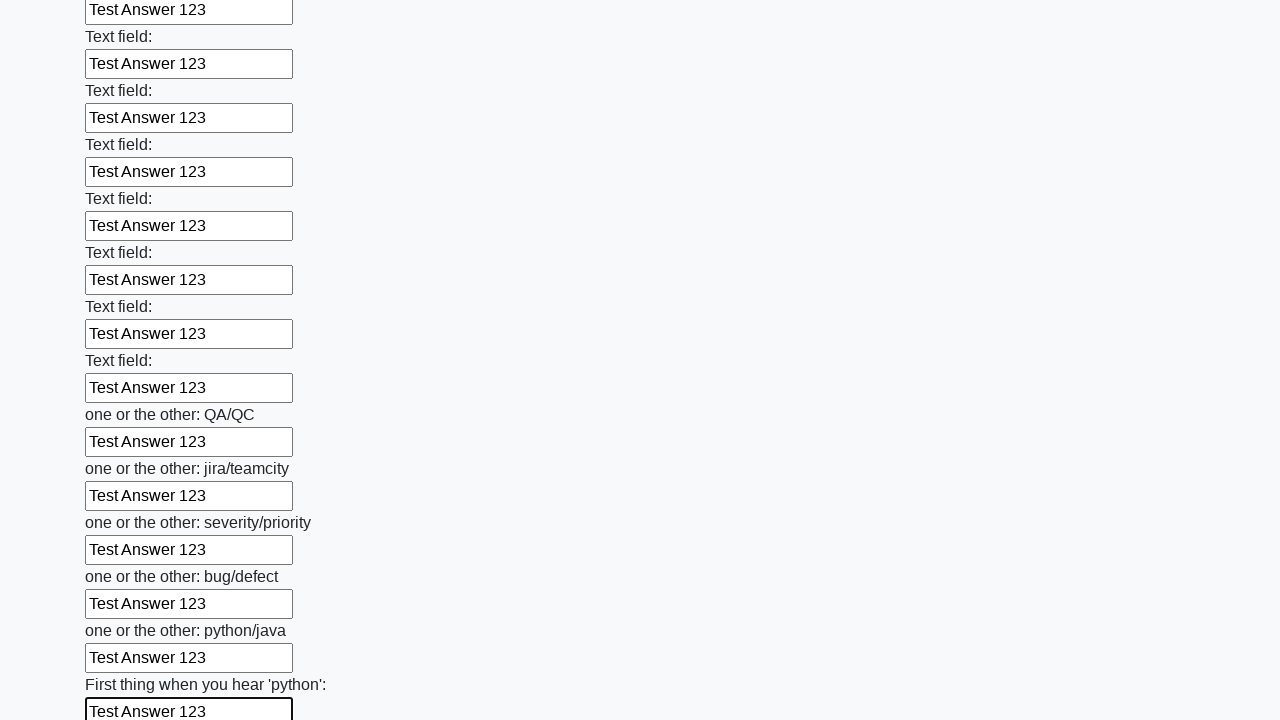

Filled input field with 'Test Answer 123' on input >> nth=93
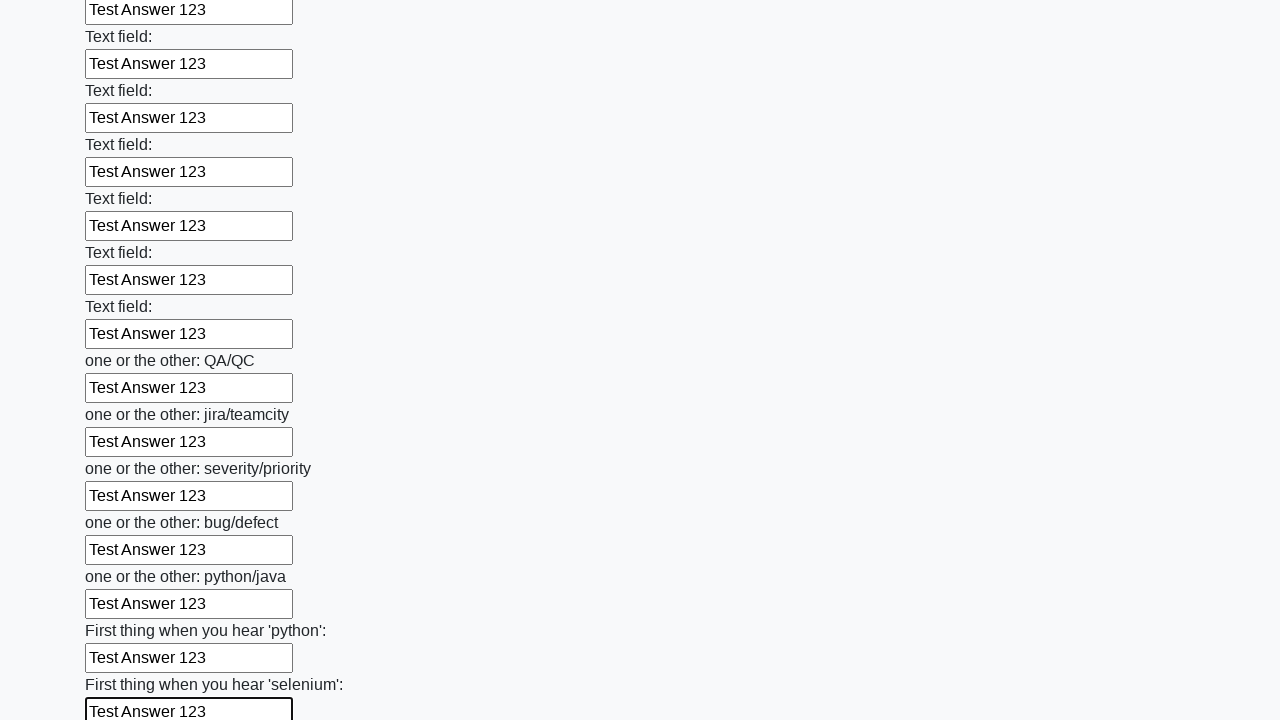

Filled input field with 'Test Answer 123' on input >> nth=94
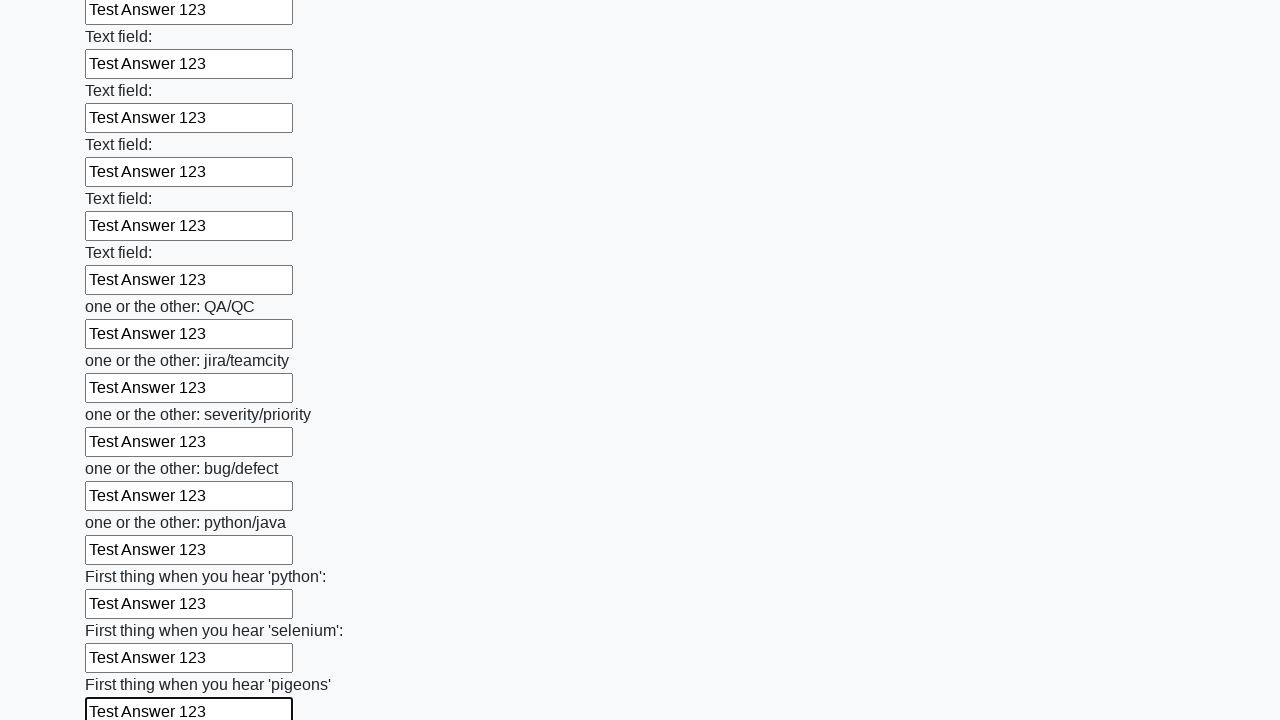

Filled input field with 'Test Answer 123' on input >> nth=95
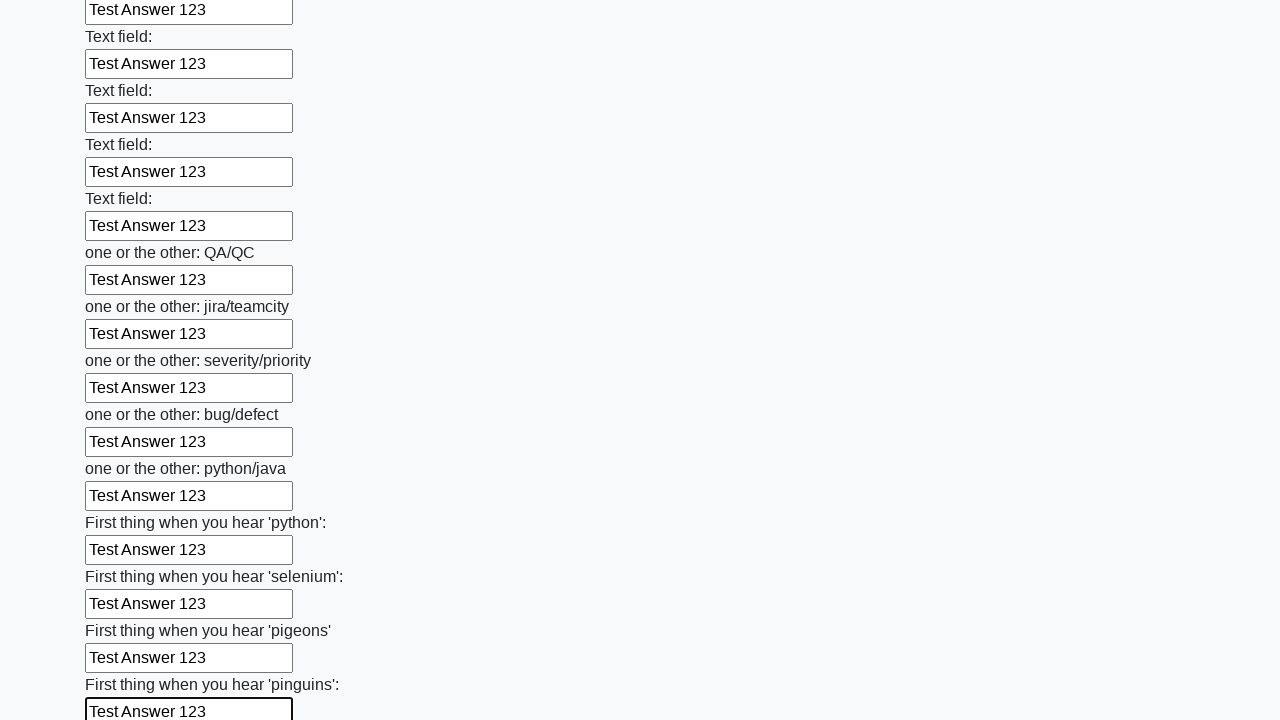

Filled input field with 'Test Answer 123' on input >> nth=96
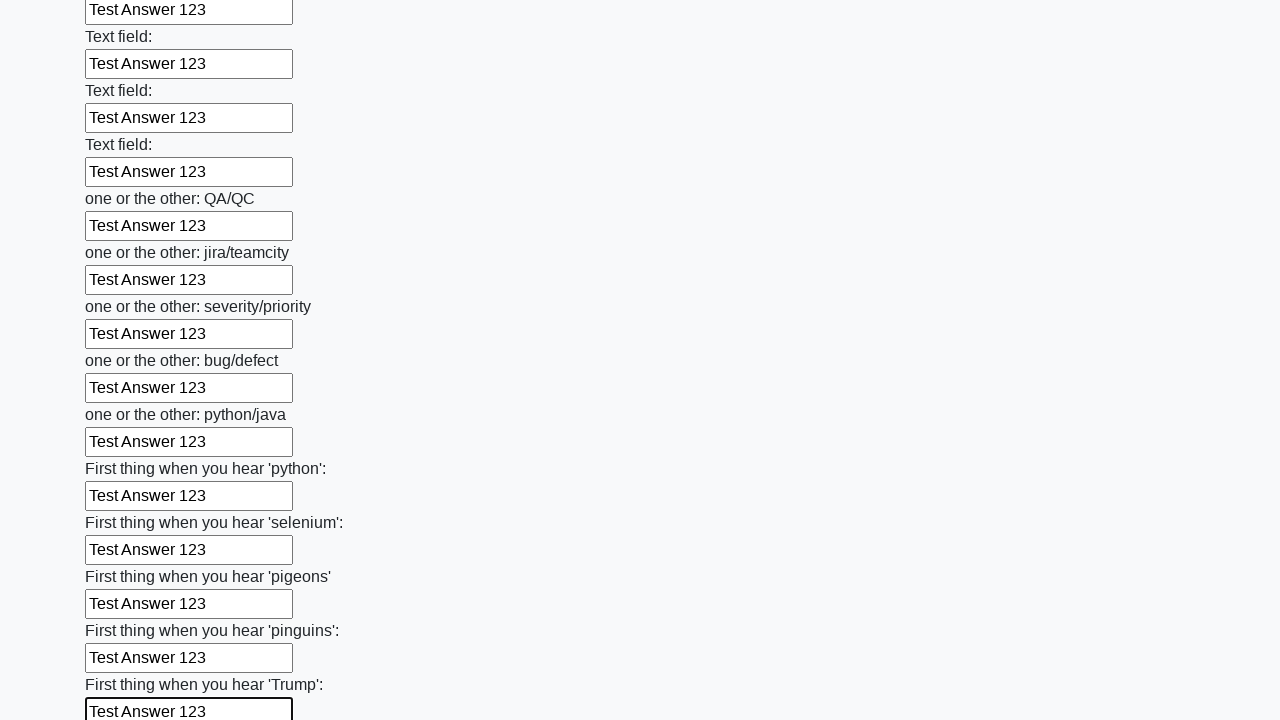

Filled input field with 'Test Answer 123' on input >> nth=97
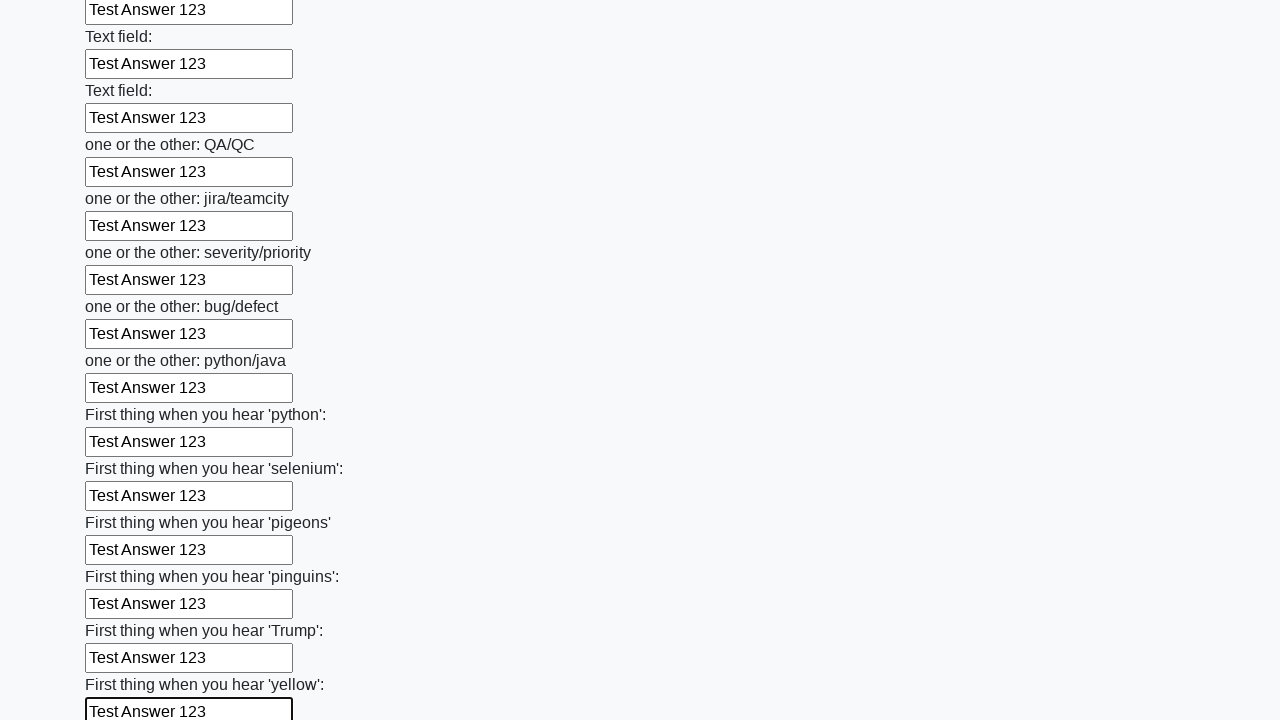

Filled input field with 'Test Answer 123' on input >> nth=98
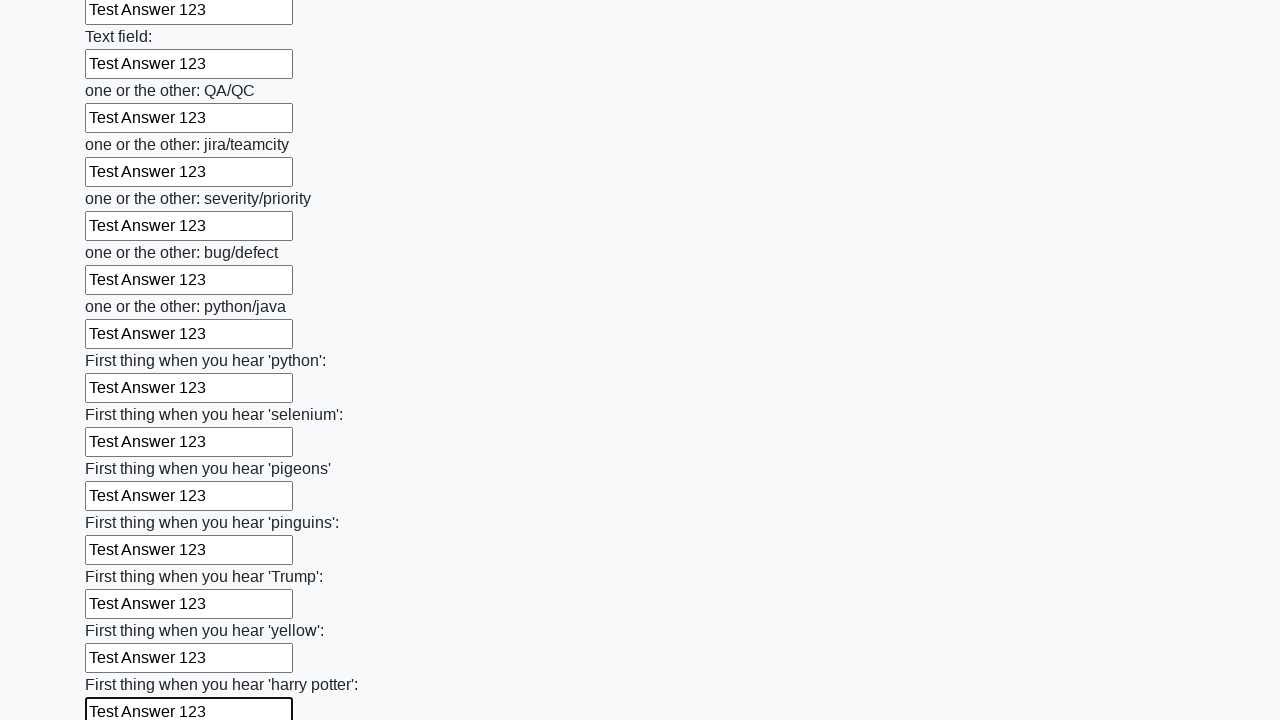

Filled input field with 'Test Answer 123' on input >> nth=99
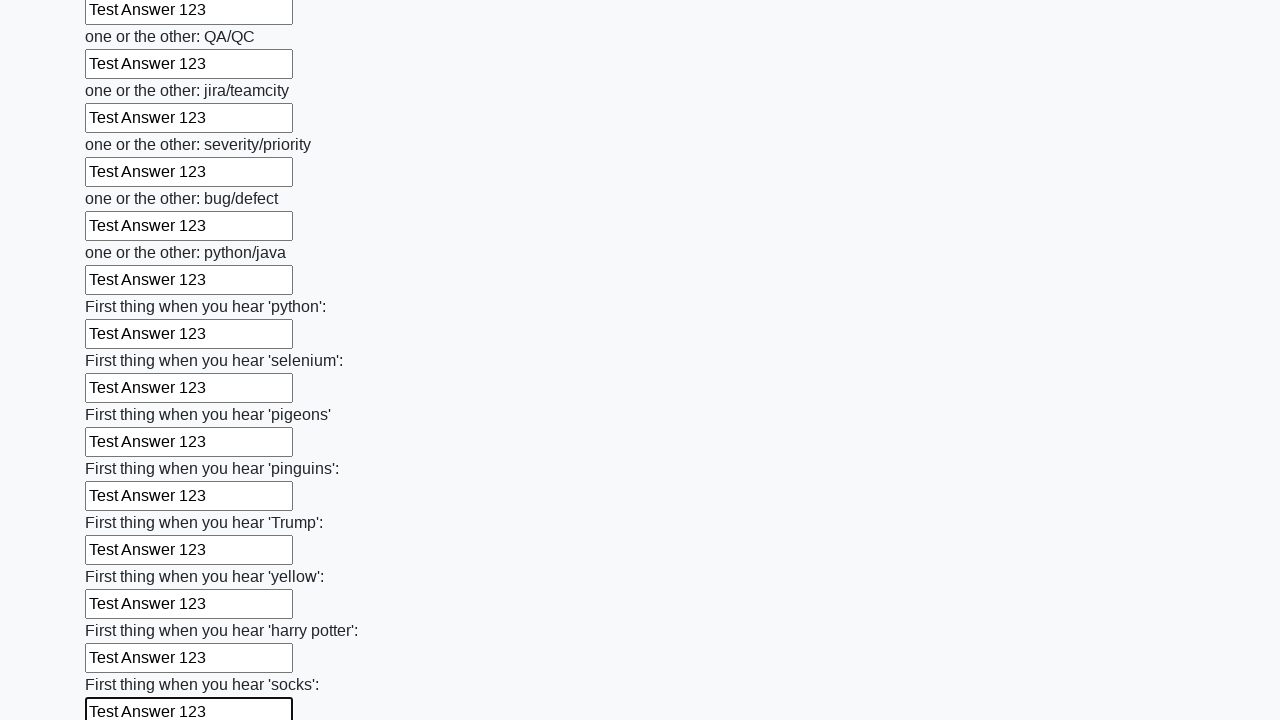

Clicked submit button to submit the form at (123, 611) on button.btn
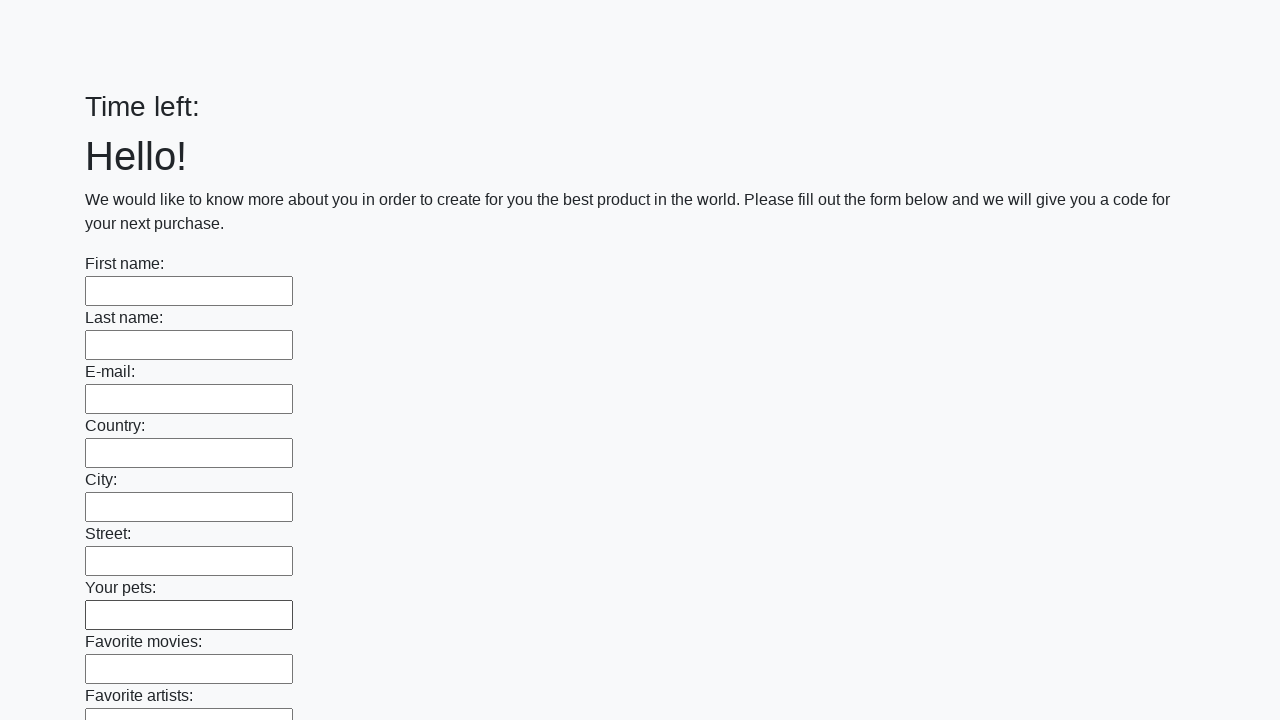

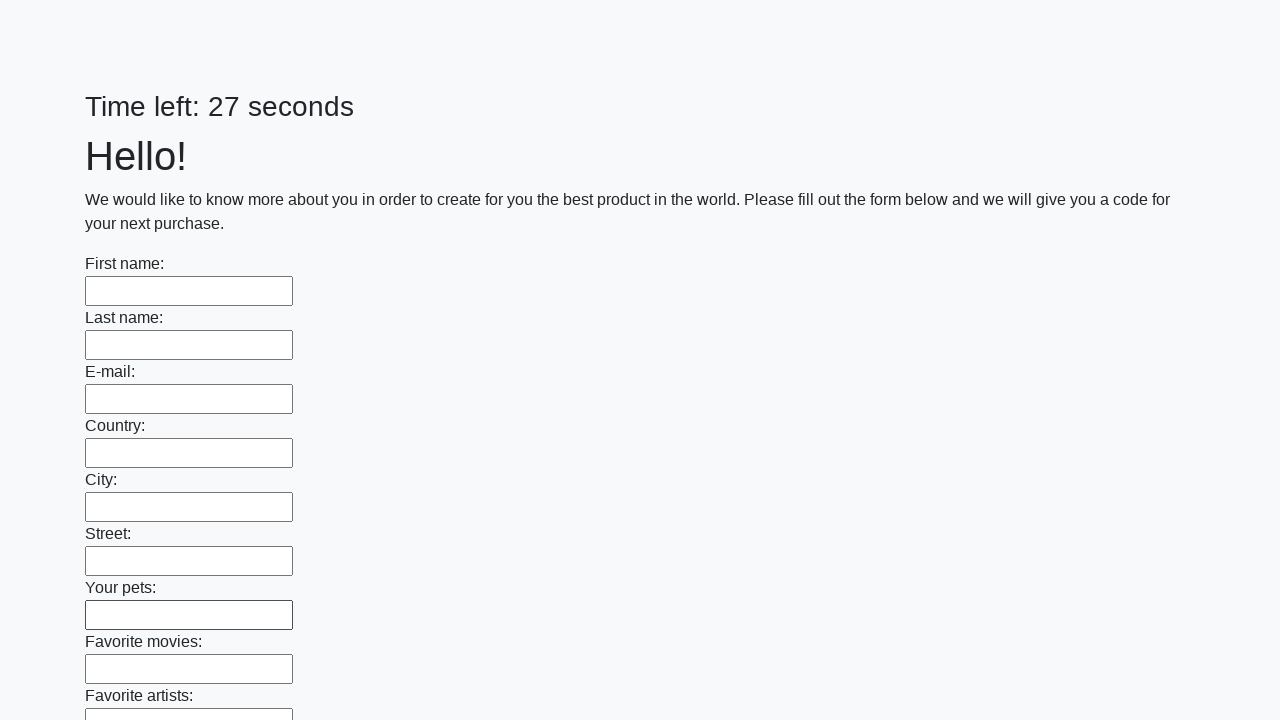